Fills out a large form with 100 text input fields by entering the same text in each field and submitting the form

Starting URL: http://suninjuly.github.io/huge_form.html

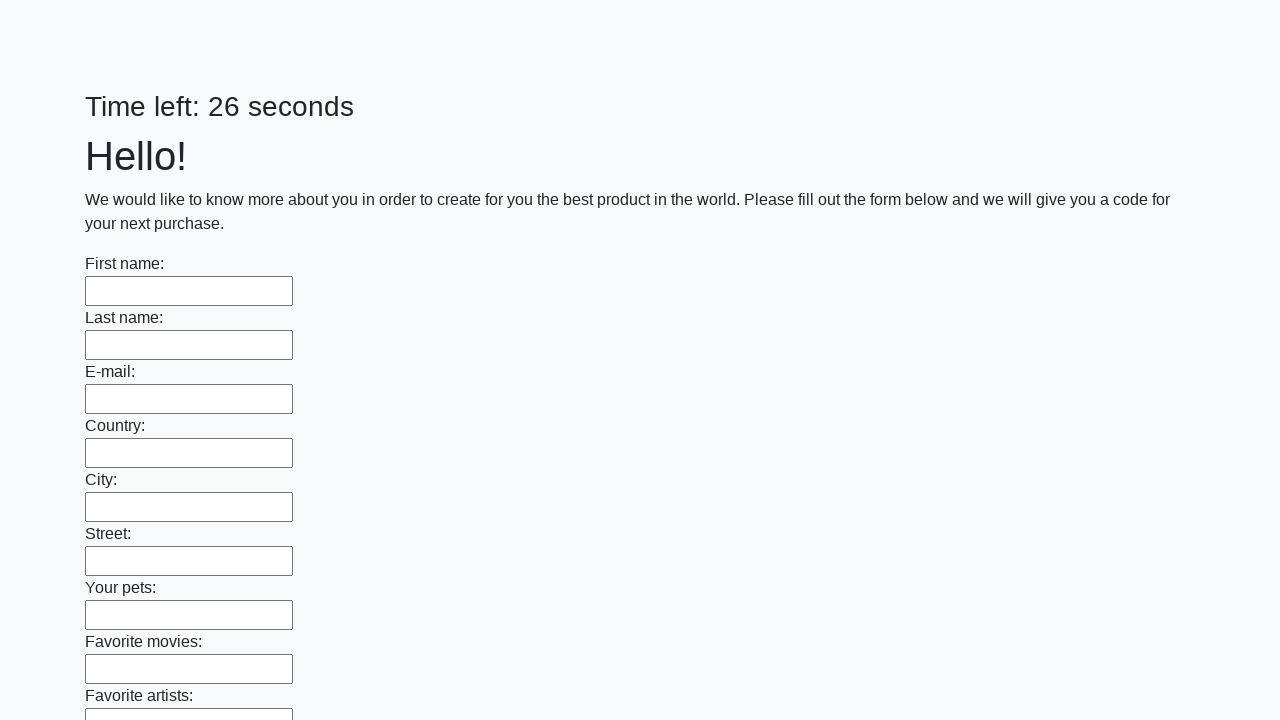

Navigated to huge form page
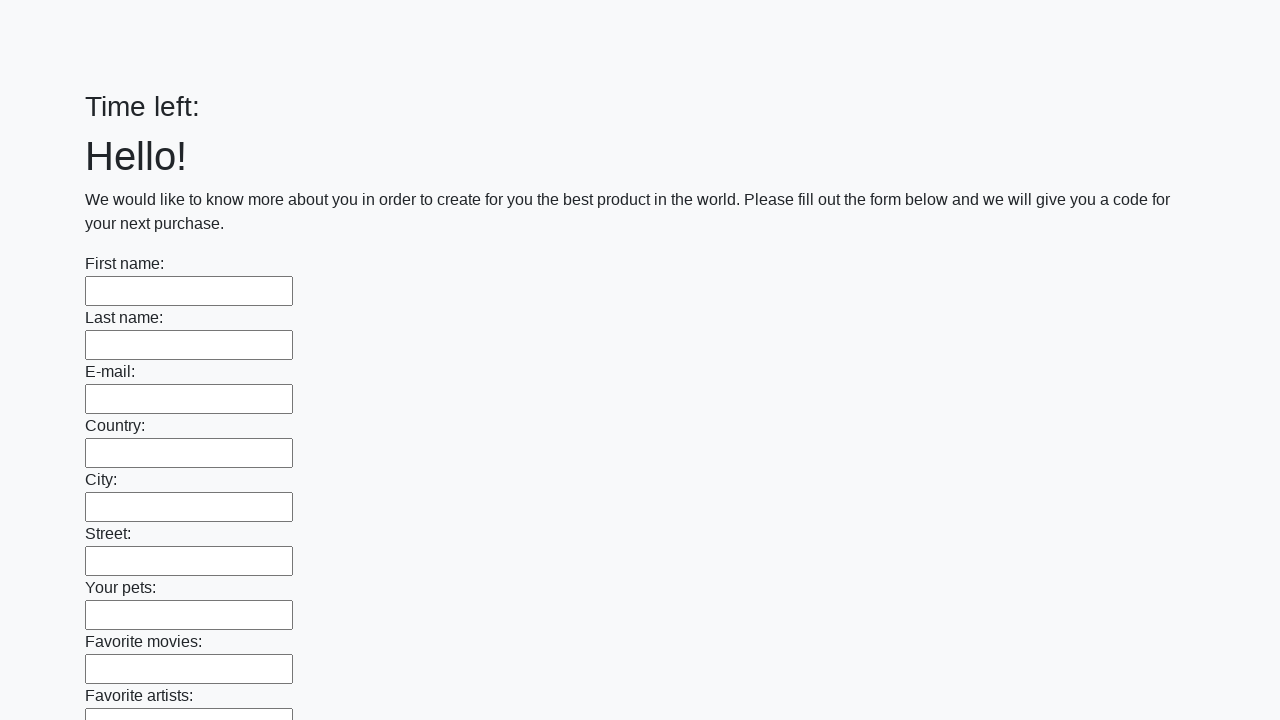

Found all 100 text input fields in the form
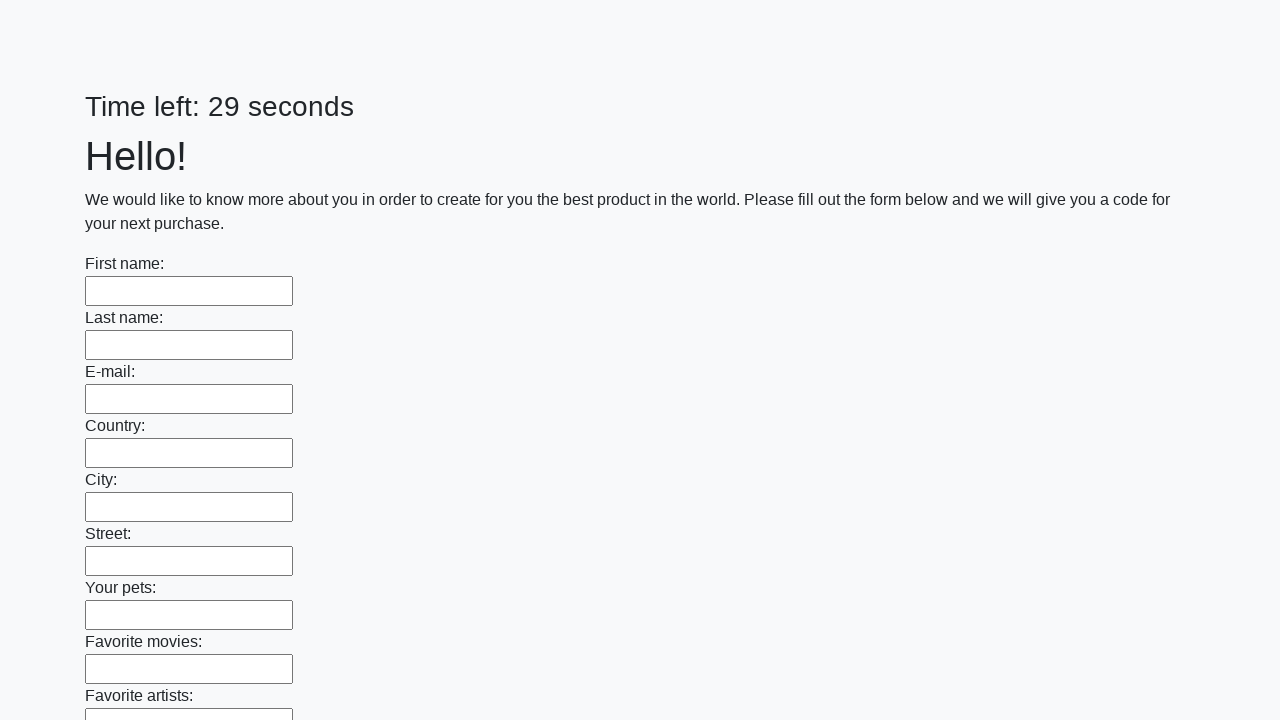

Filled a text input field with 'ответ'
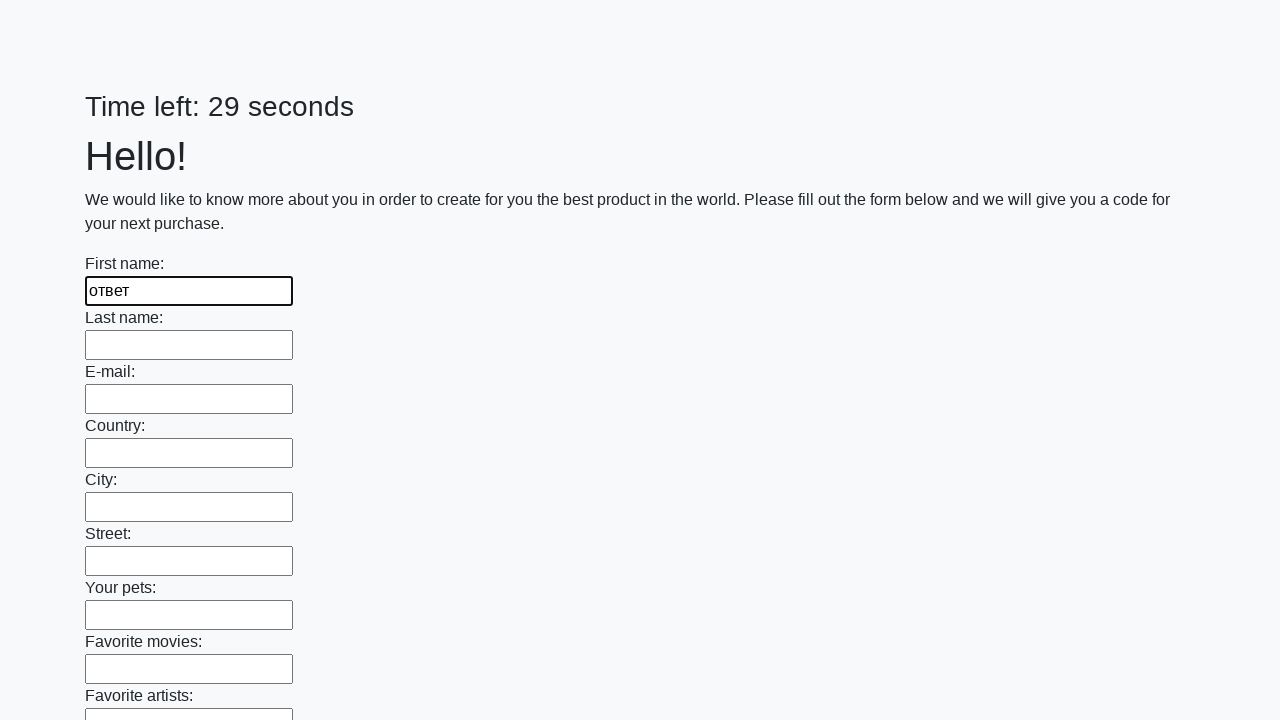

Filled a text input field with 'ответ'
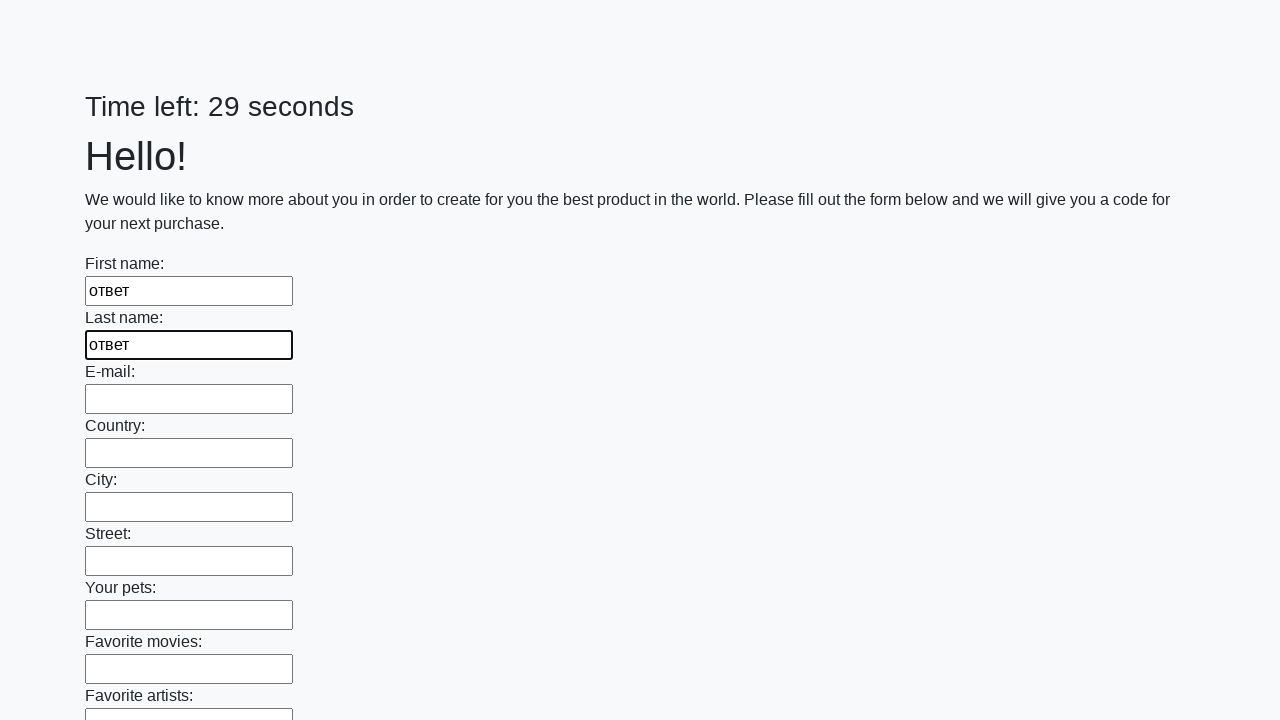

Filled a text input field with 'ответ'
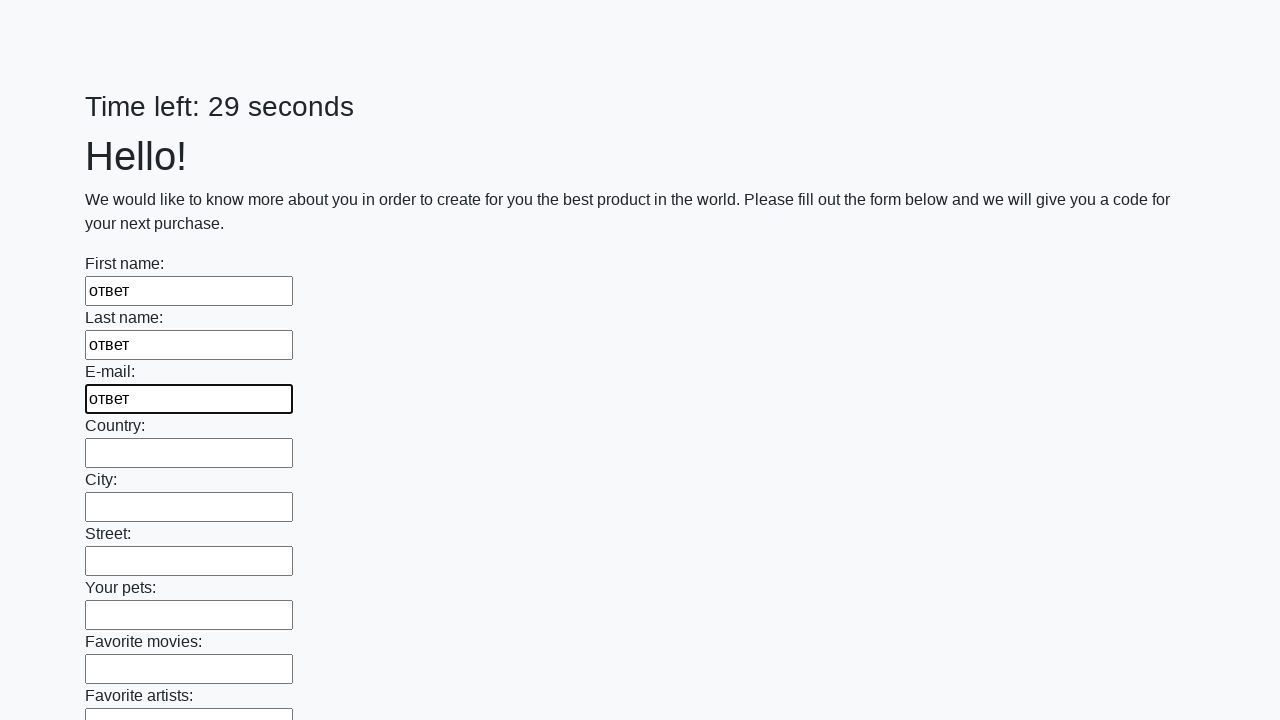

Filled a text input field with 'ответ'
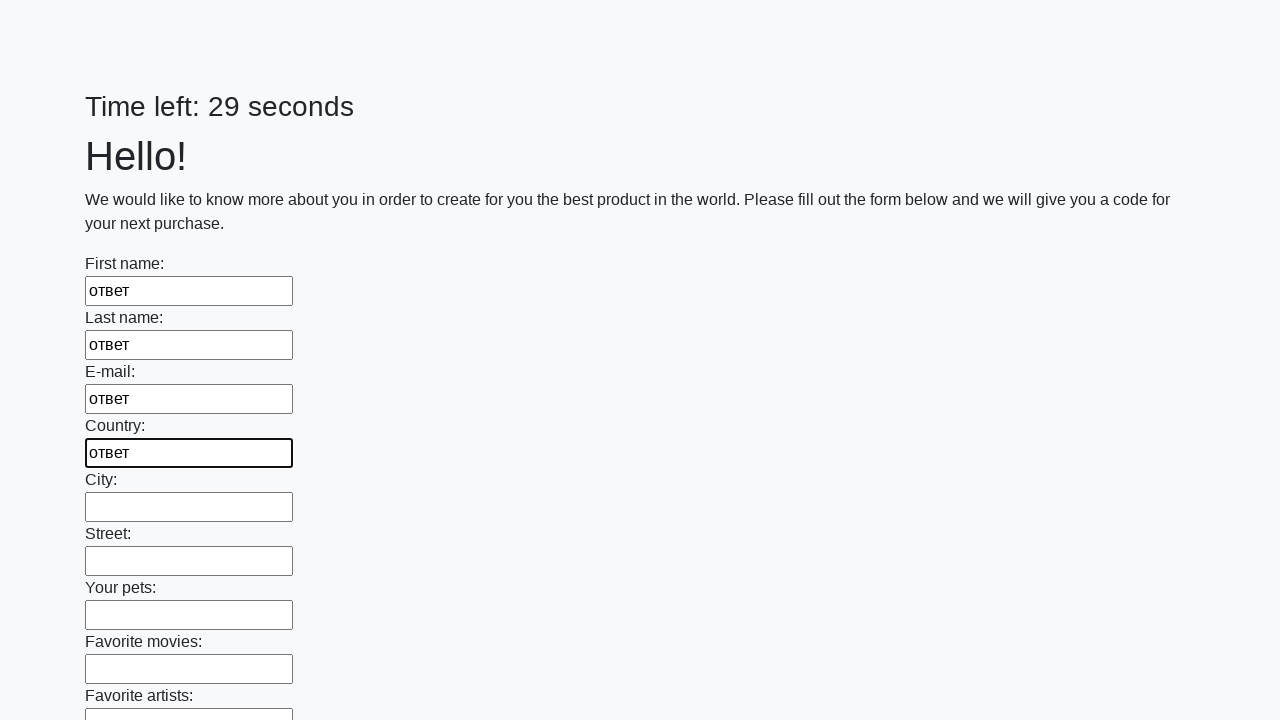

Filled a text input field with 'ответ'
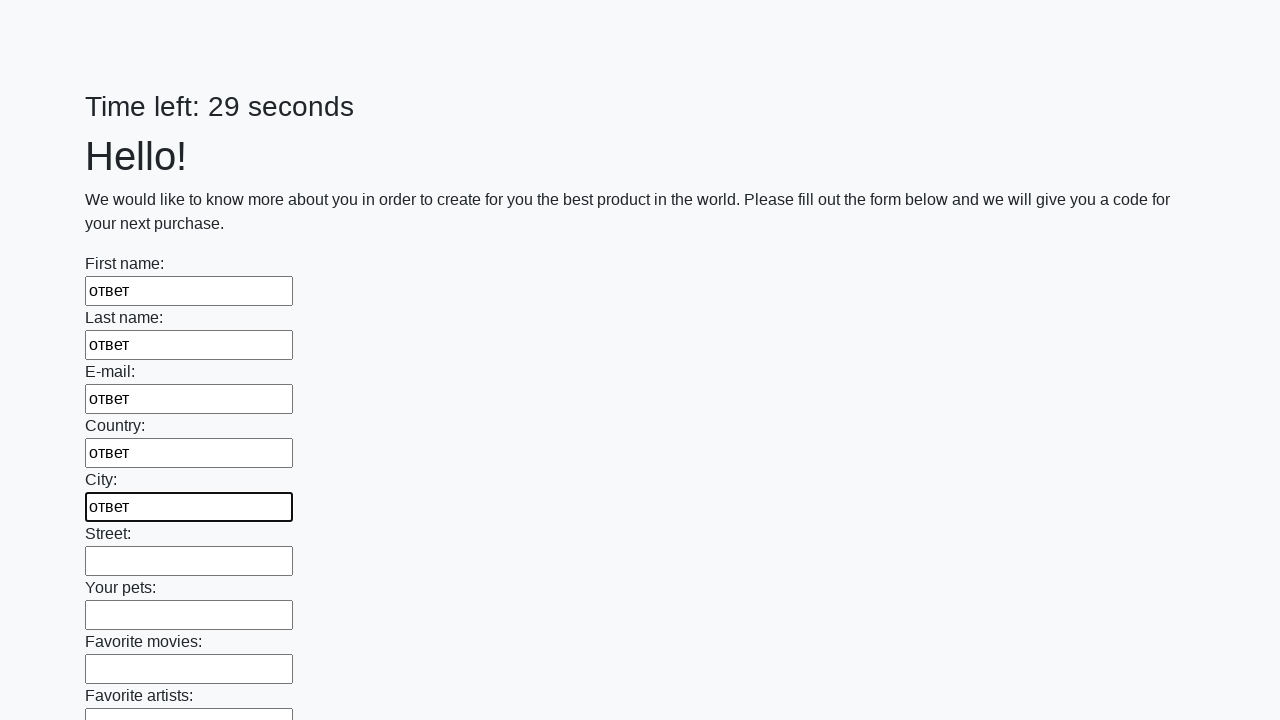

Filled a text input field with 'ответ'
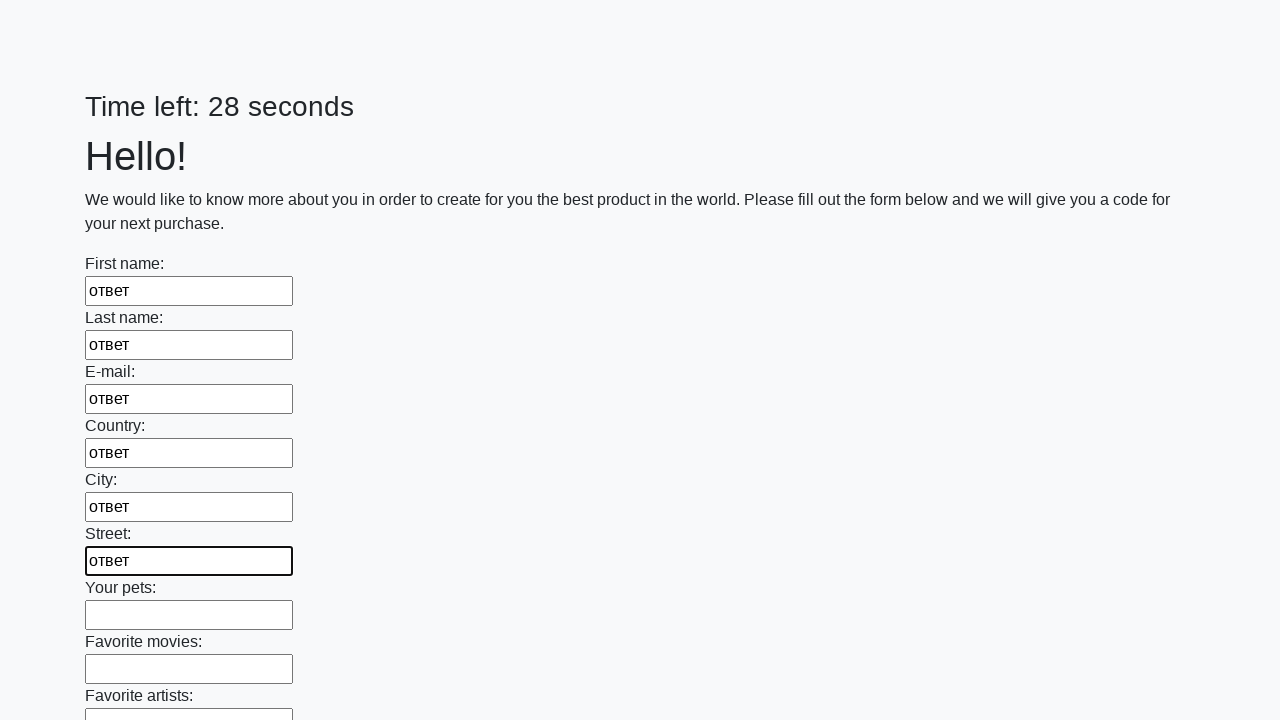

Filled a text input field with 'ответ'
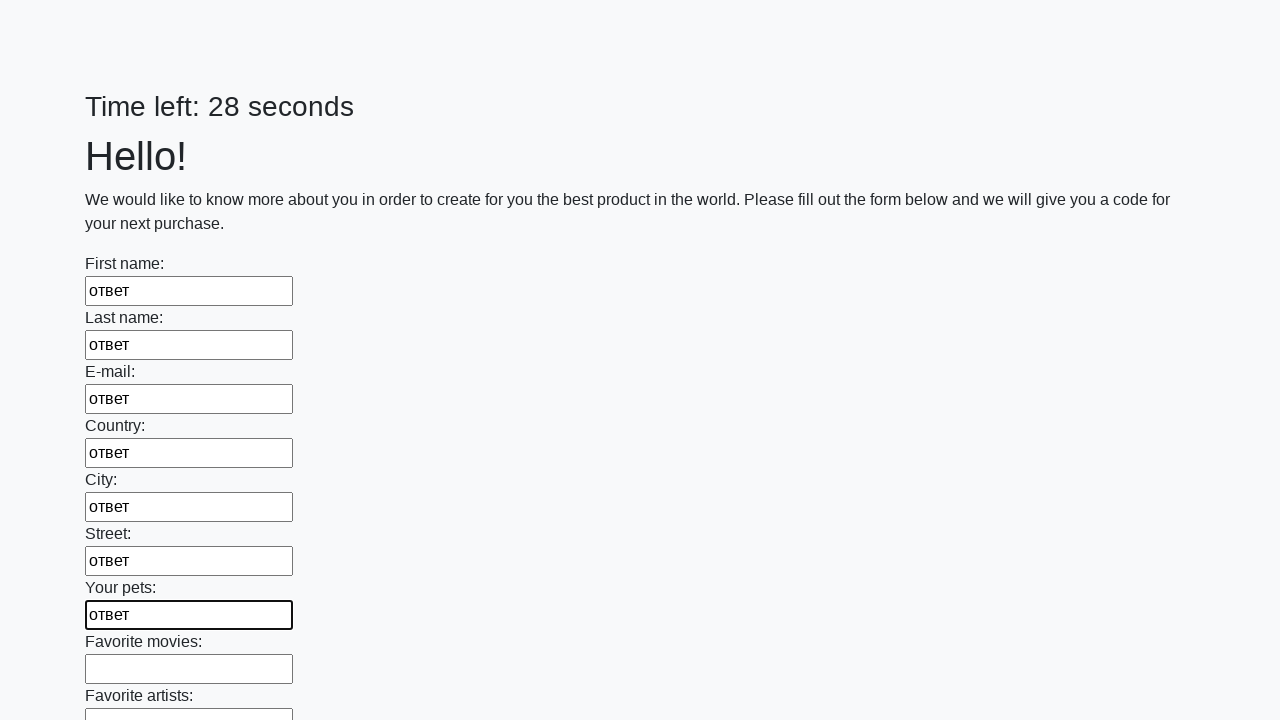

Filled a text input field with 'ответ'
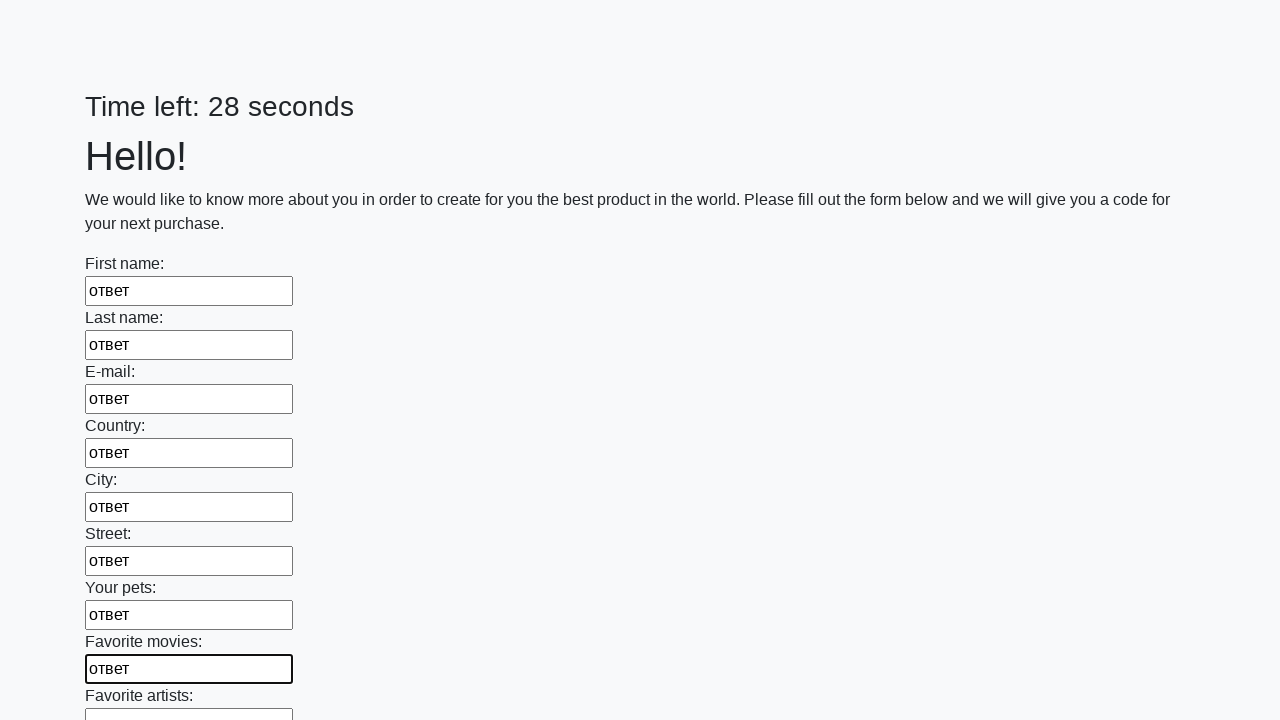

Filled a text input field with 'ответ'
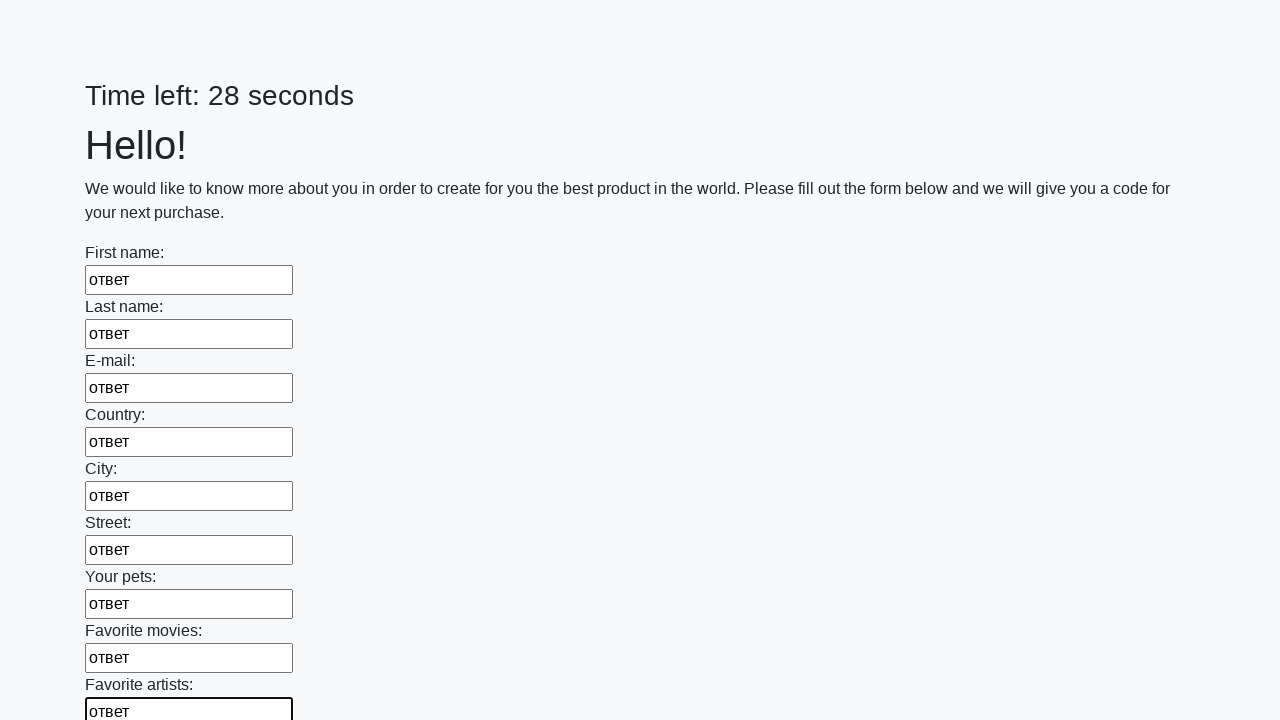

Filled a text input field with 'ответ'
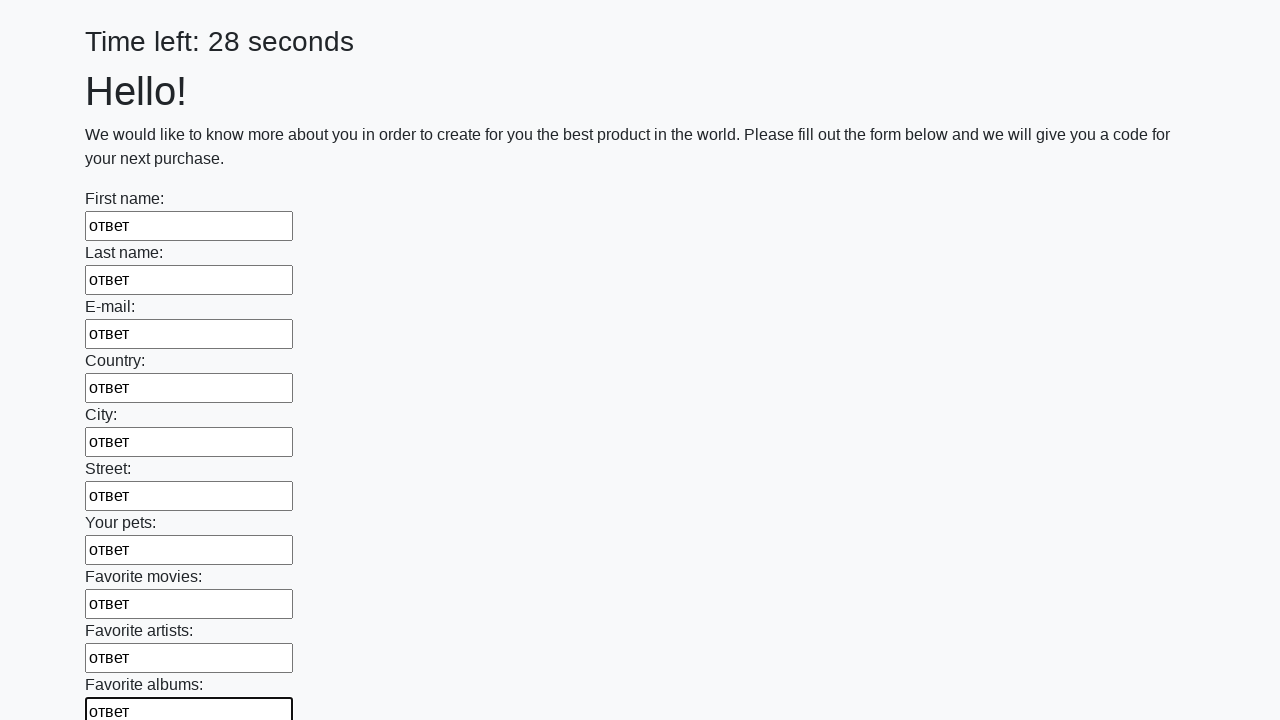

Filled a text input field with 'ответ'
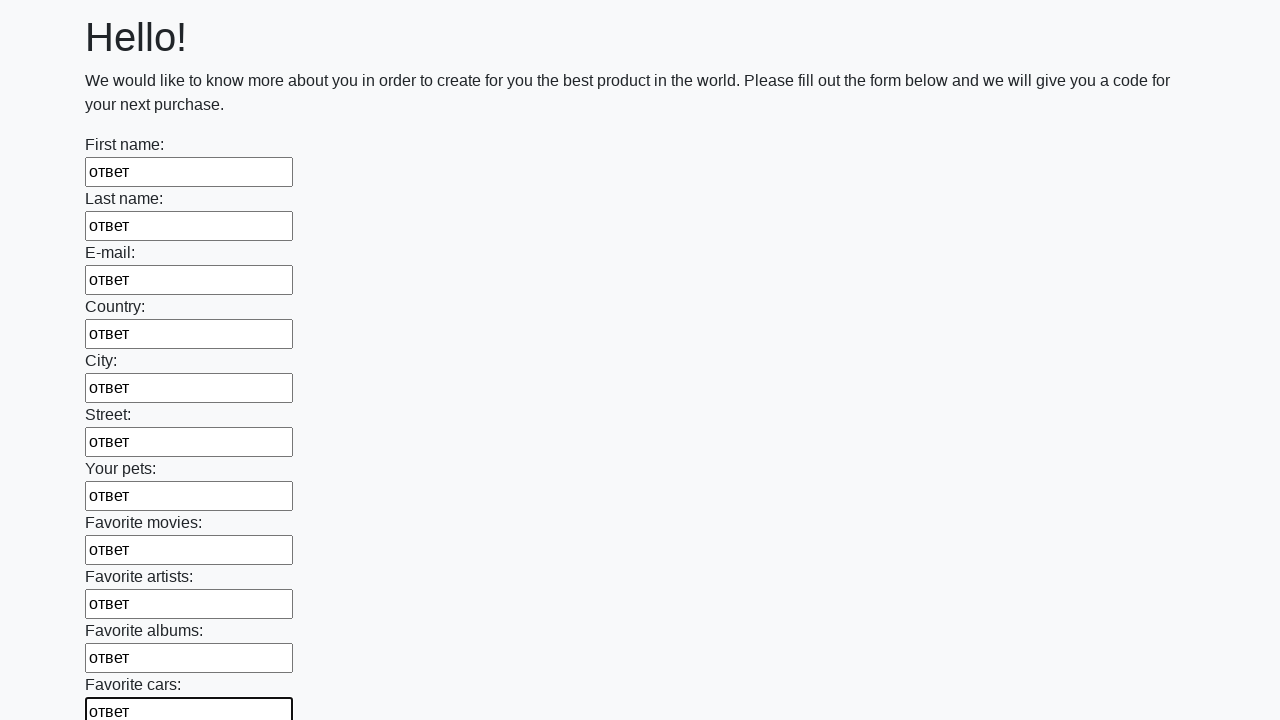

Filled a text input field with 'ответ'
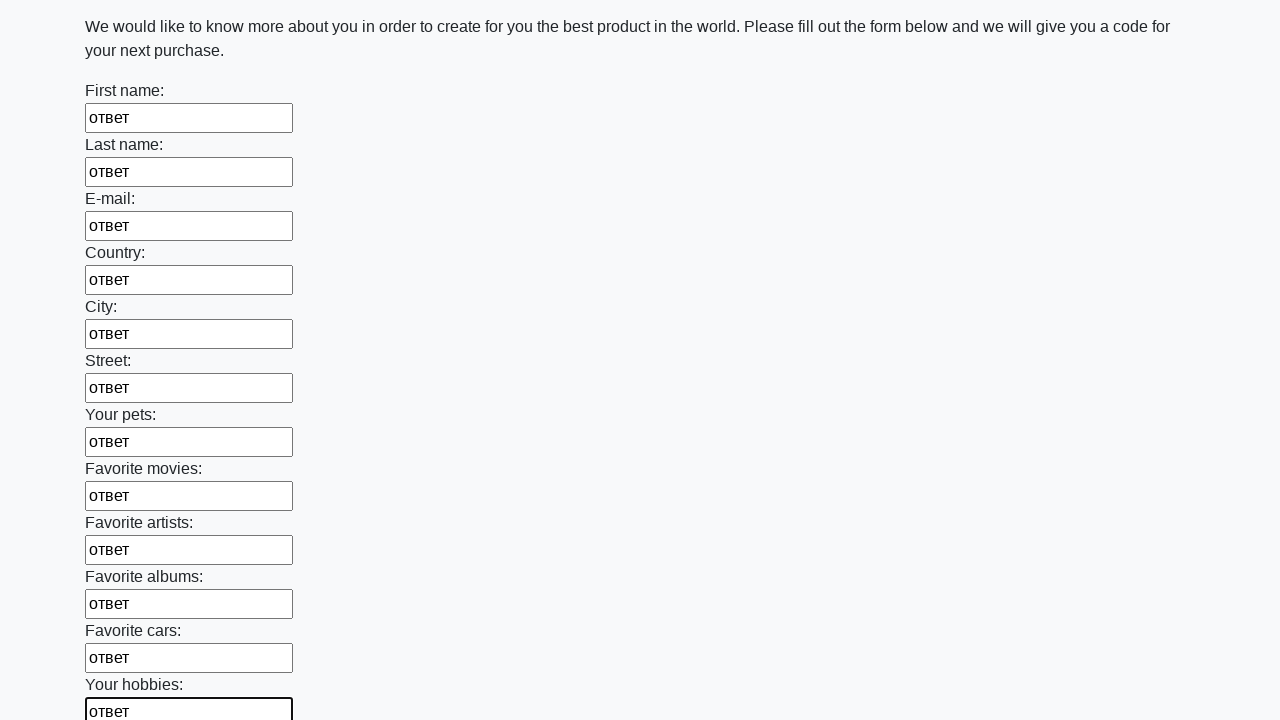

Filled a text input field with 'ответ'
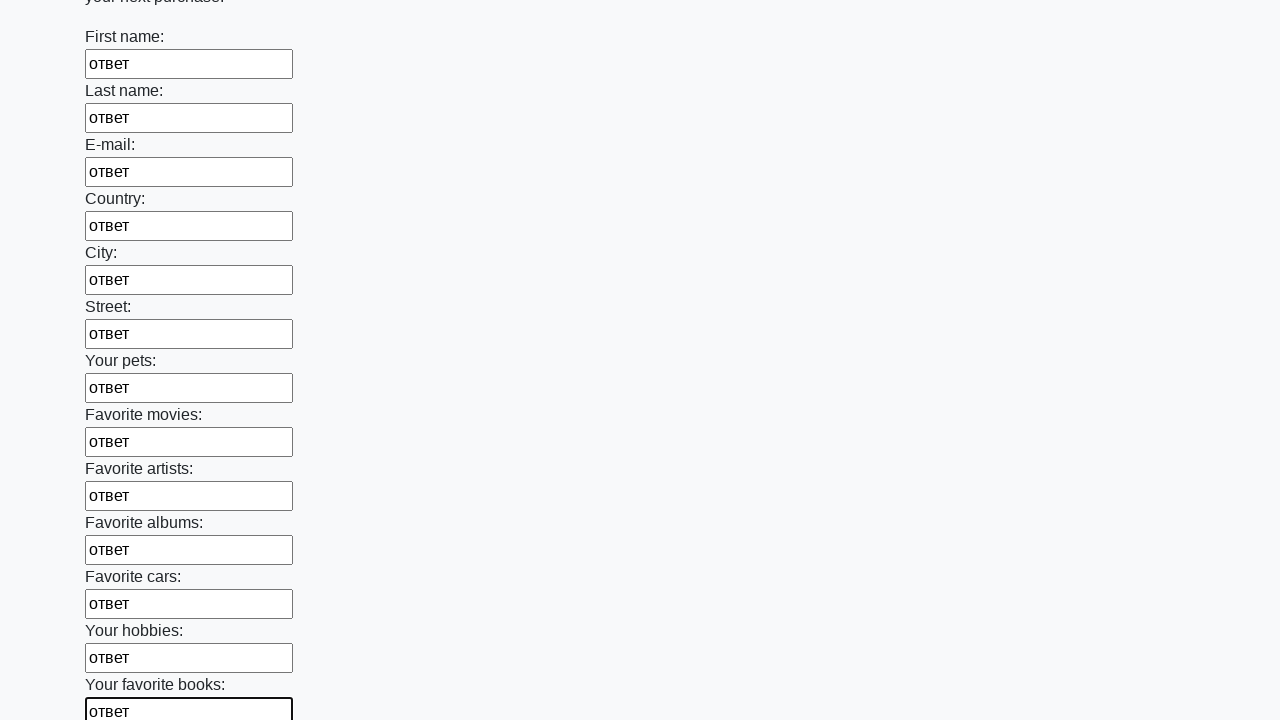

Filled a text input field with 'ответ'
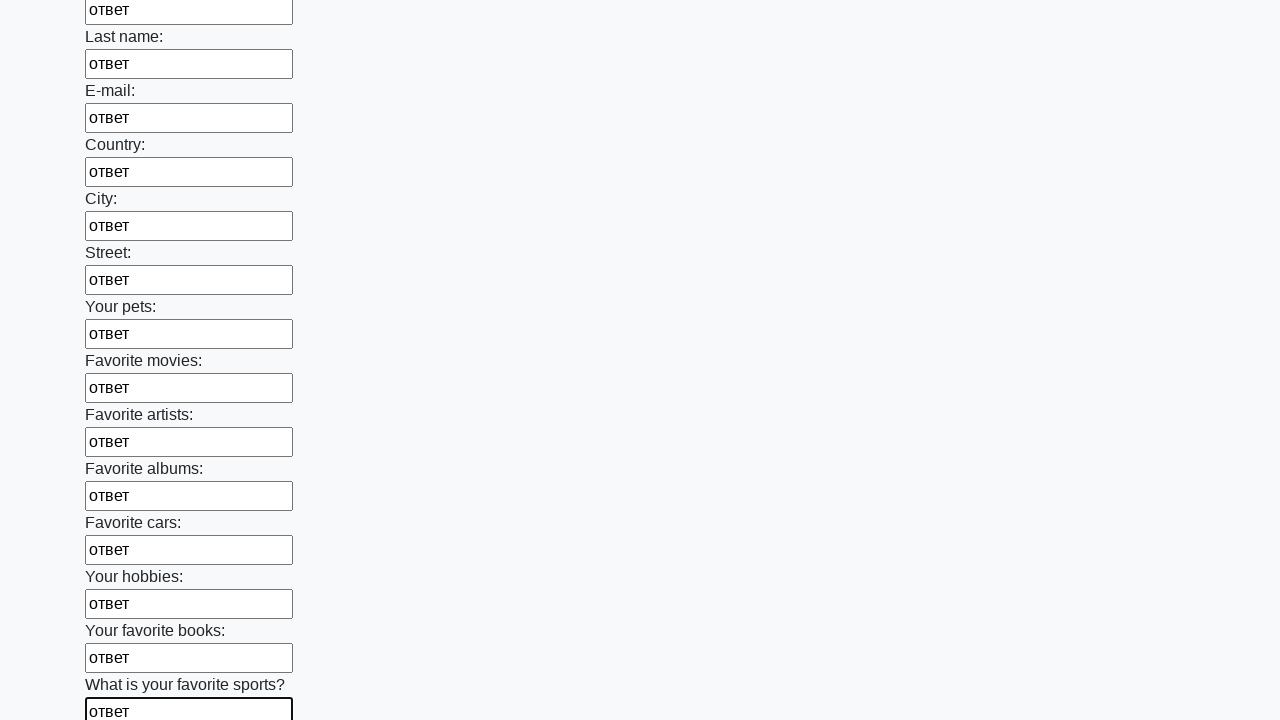

Filled a text input field with 'ответ'
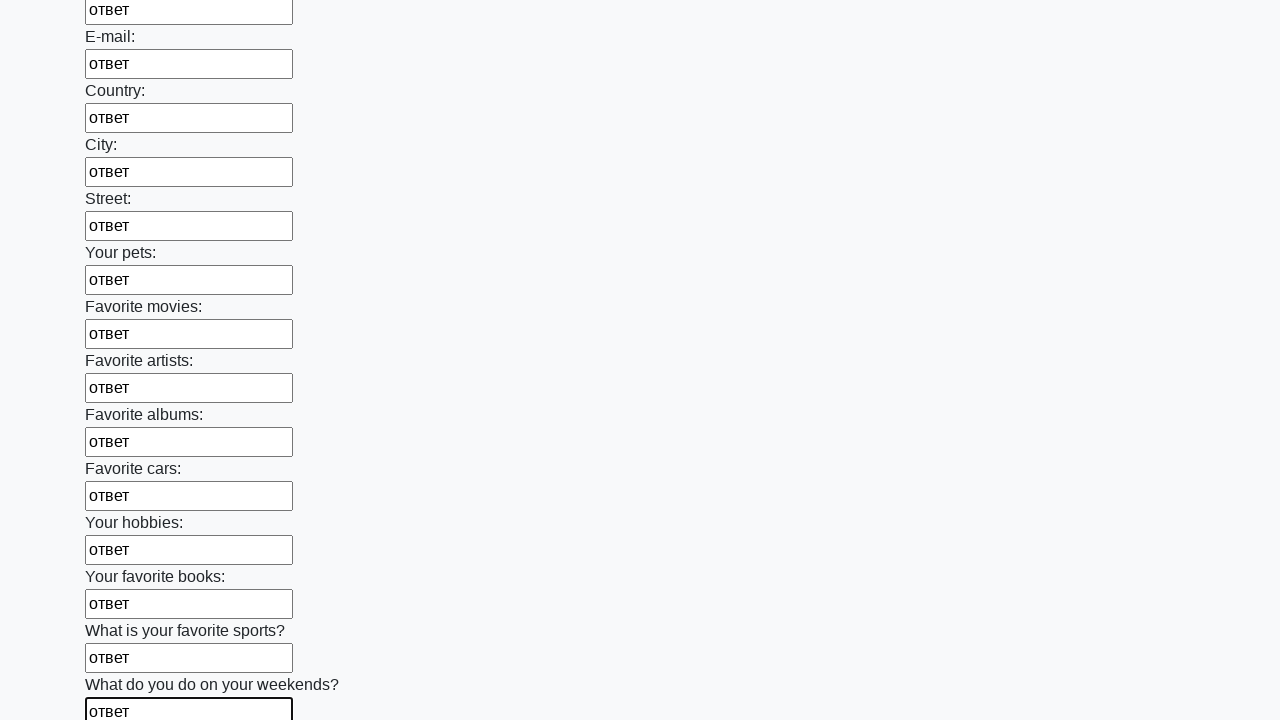

Filled a text input field with 'ответ'
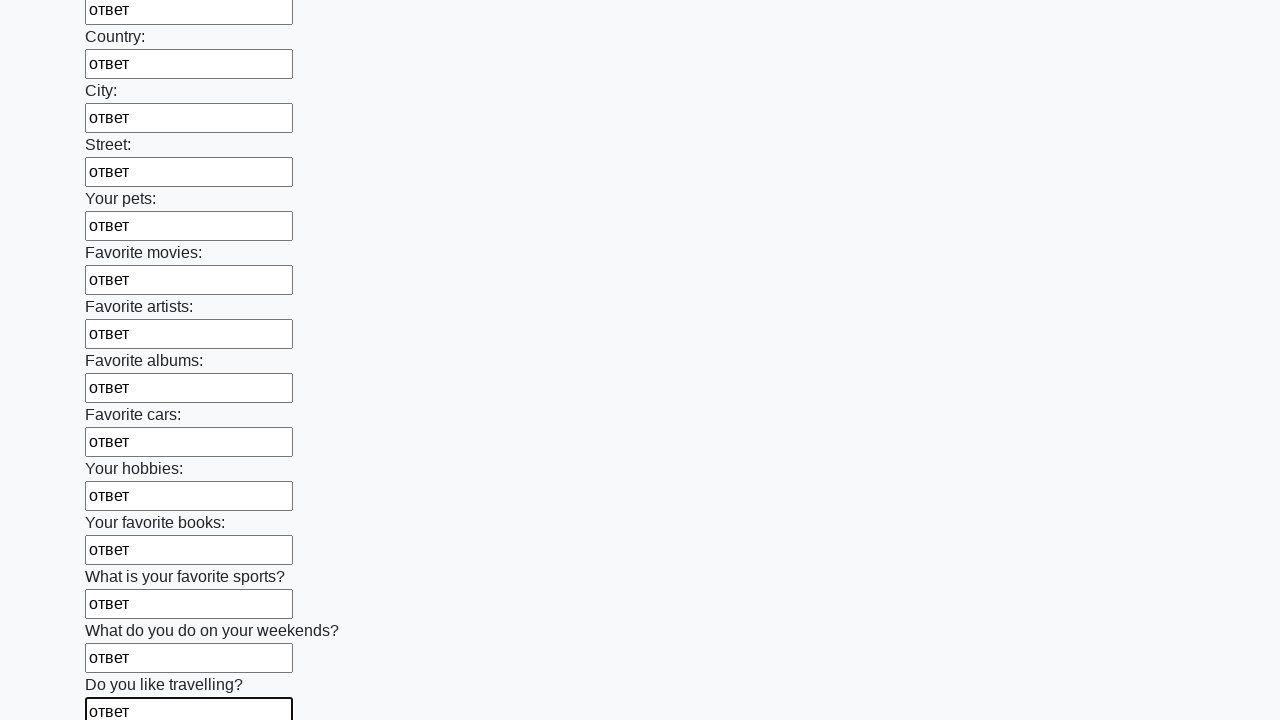

Filled a text input field with 'ответ'
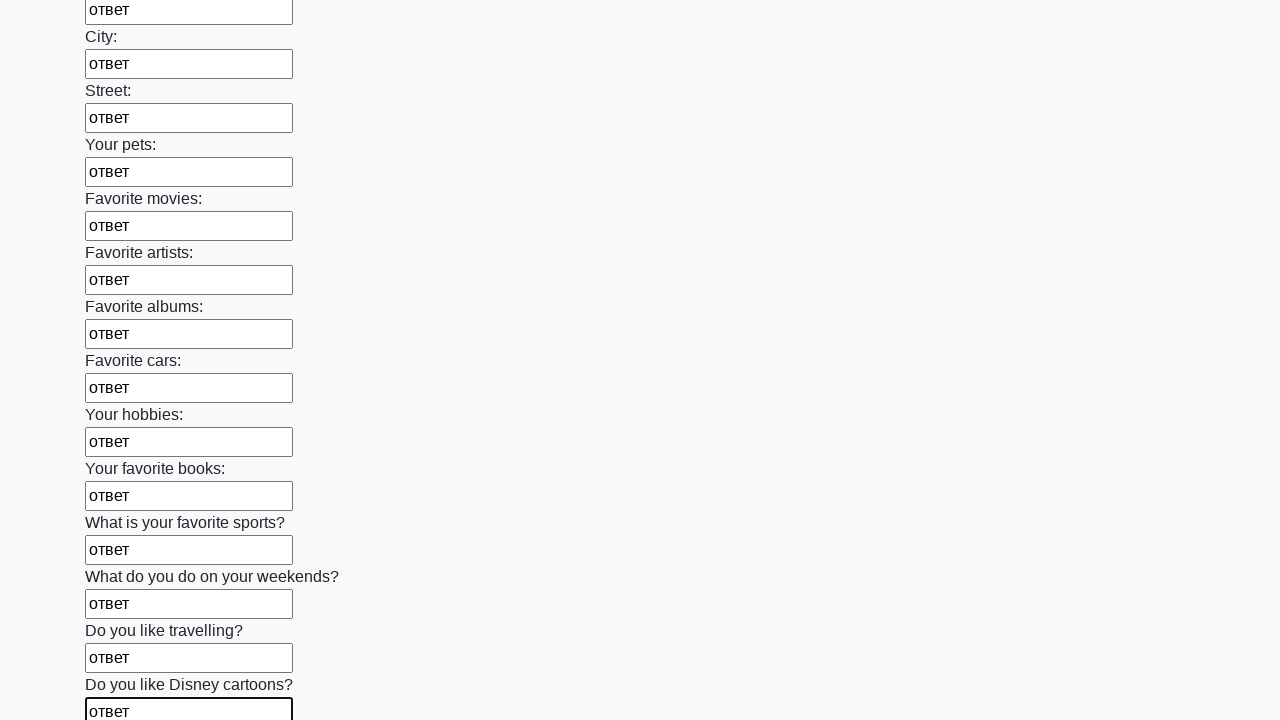

Filled a text input field with 'ответ'
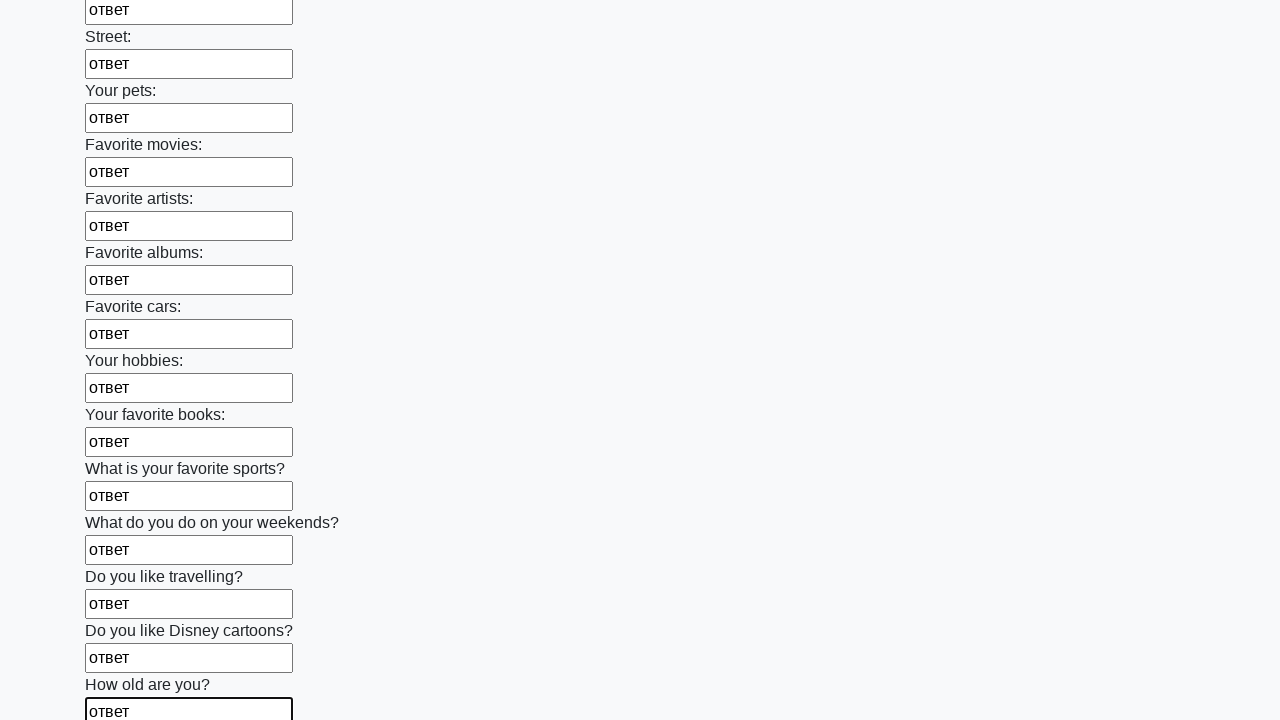

Filled a text input field with 'ответ'
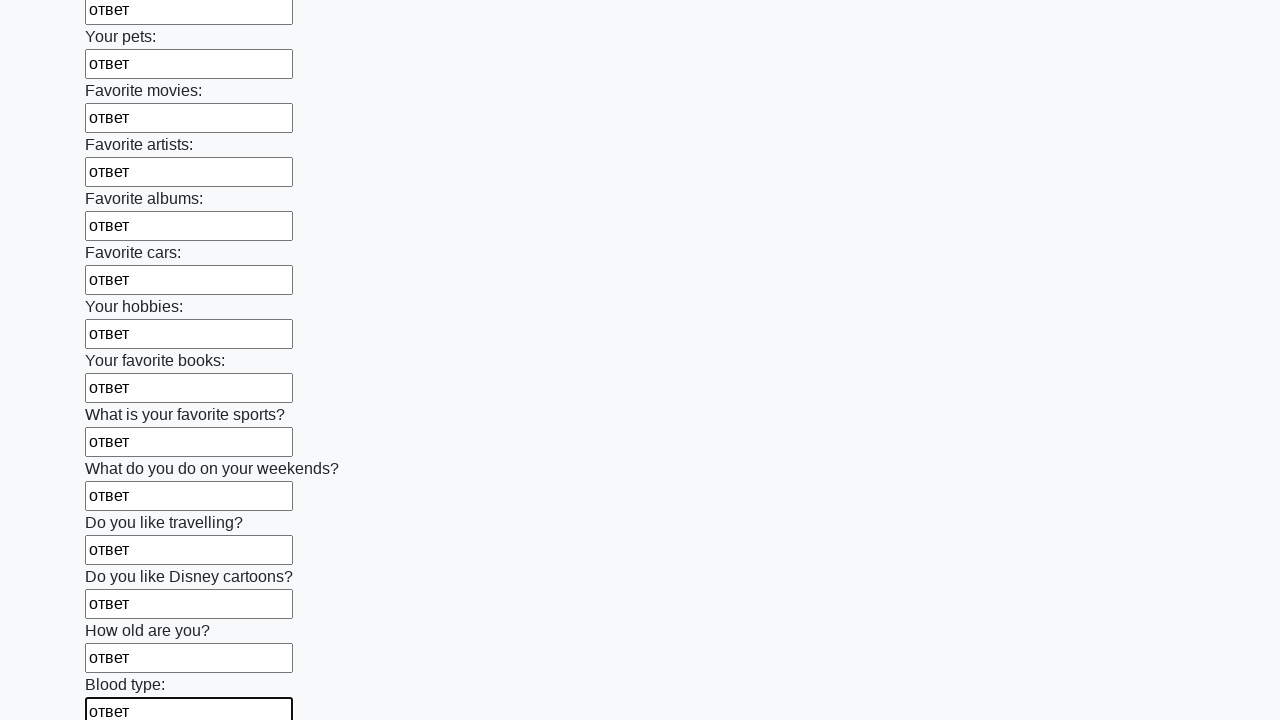

Filled a text input field with 'ответ'
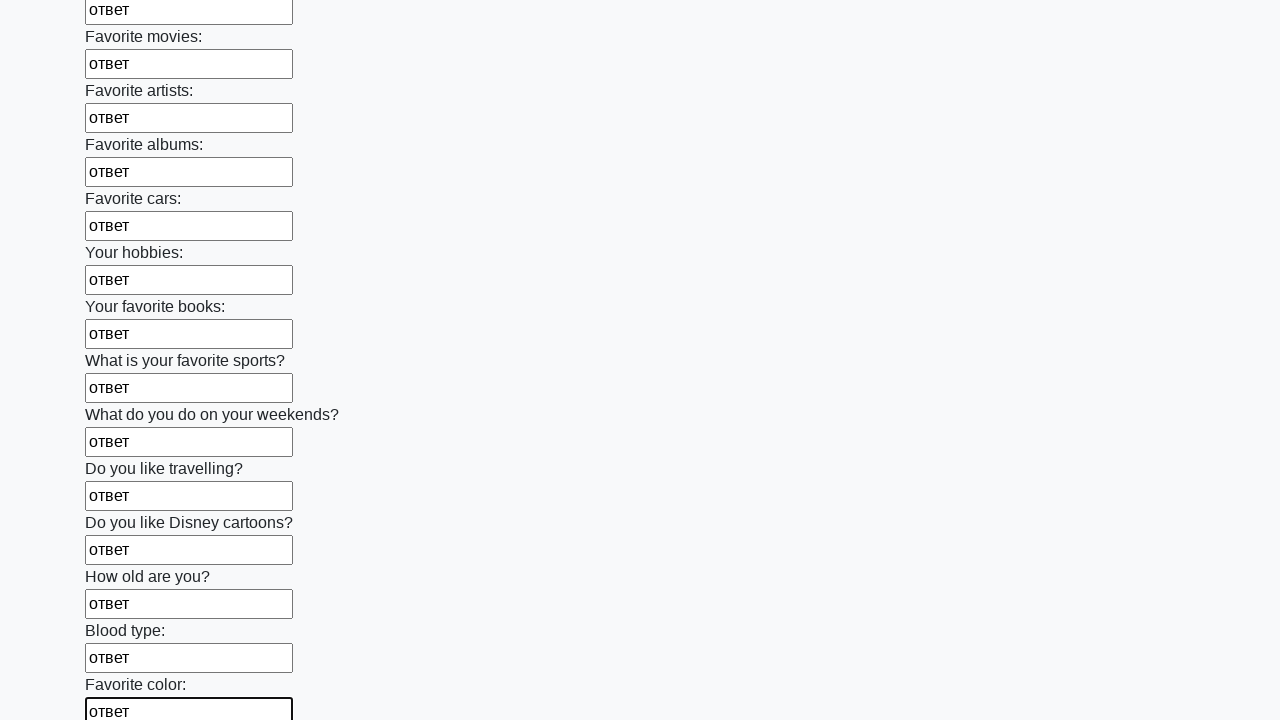

Filled a text input field with 'ответ'
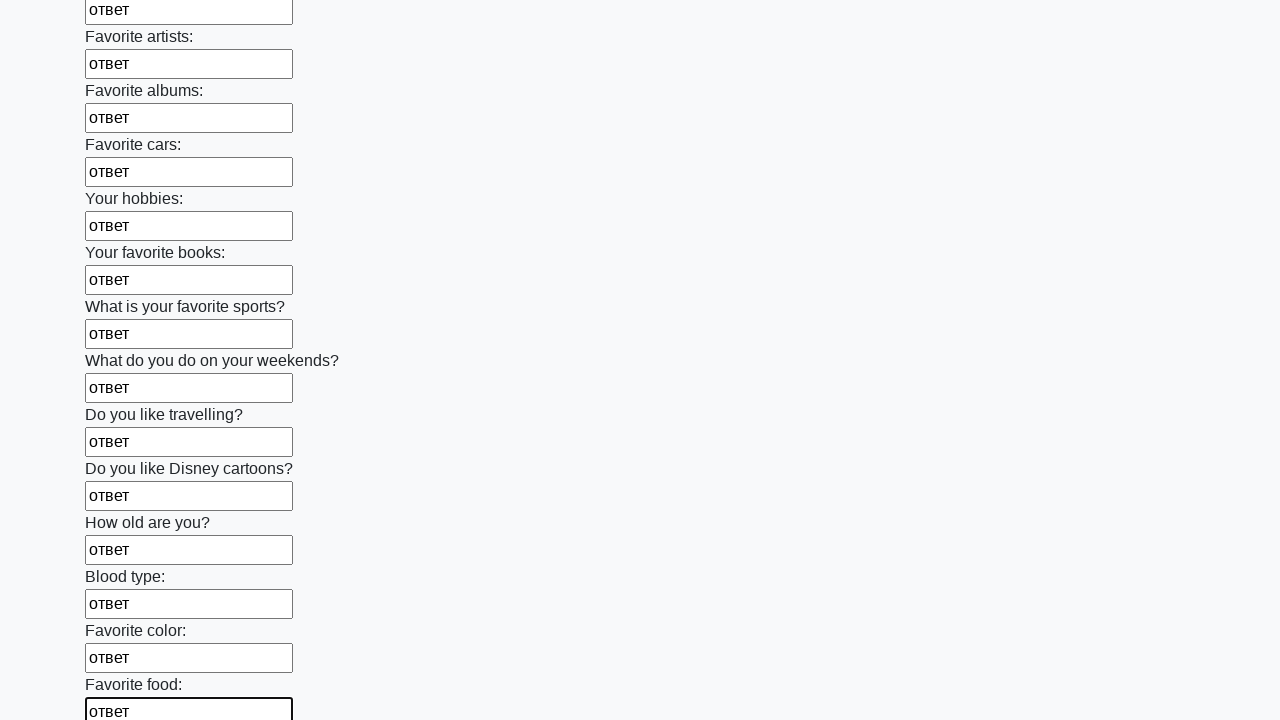

Filled a text input field with 'ответ'
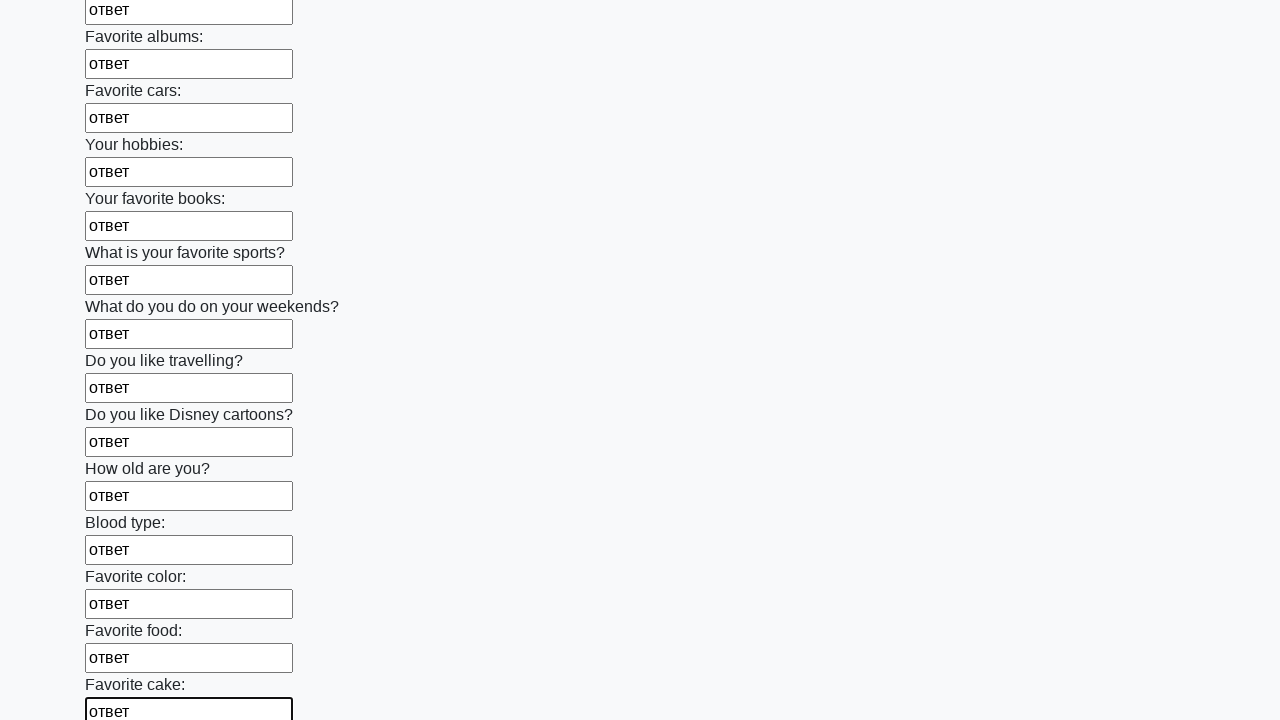

Filled a text input field with 'ответ'
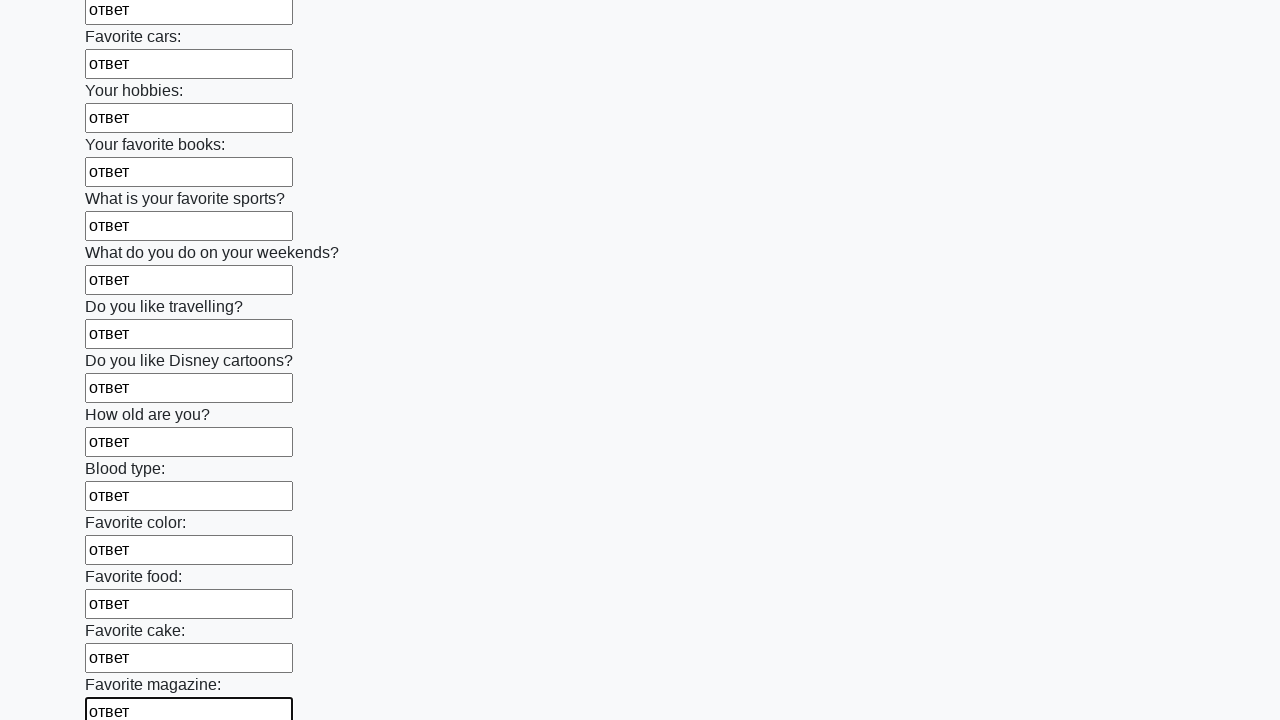

Filled a text input field with 'ответ'
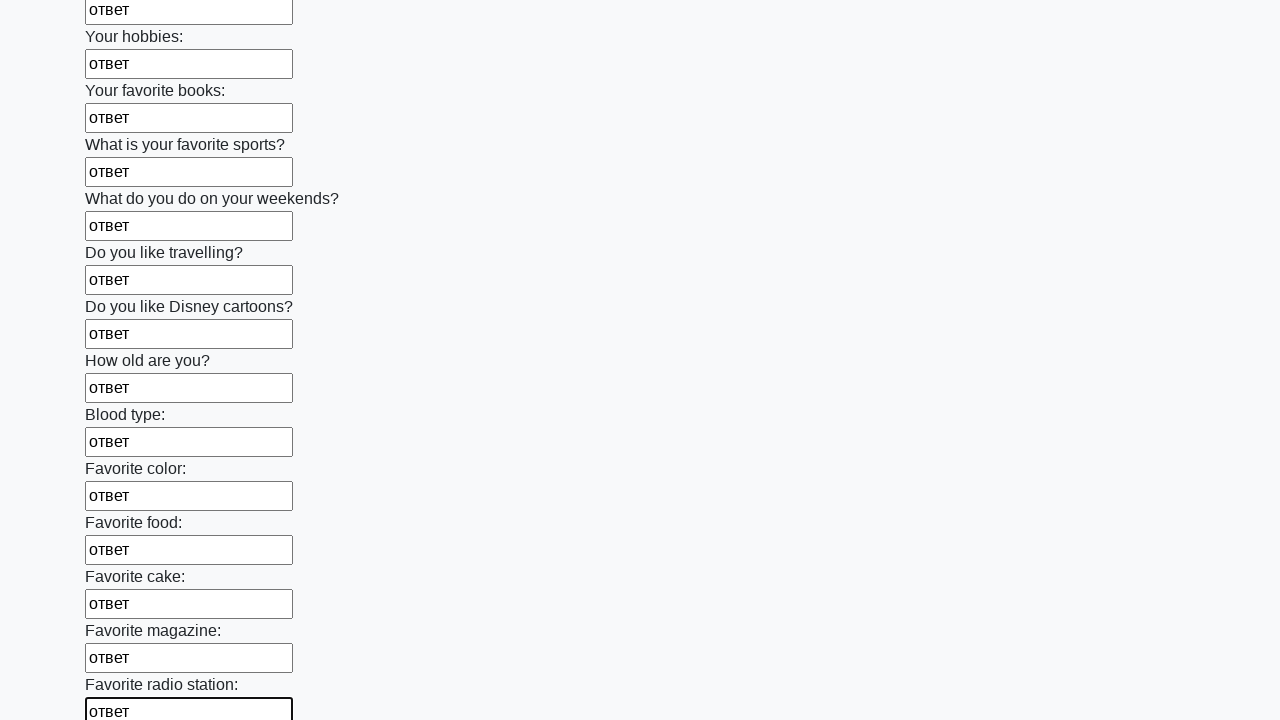

Filled a text input field with 'ответ'
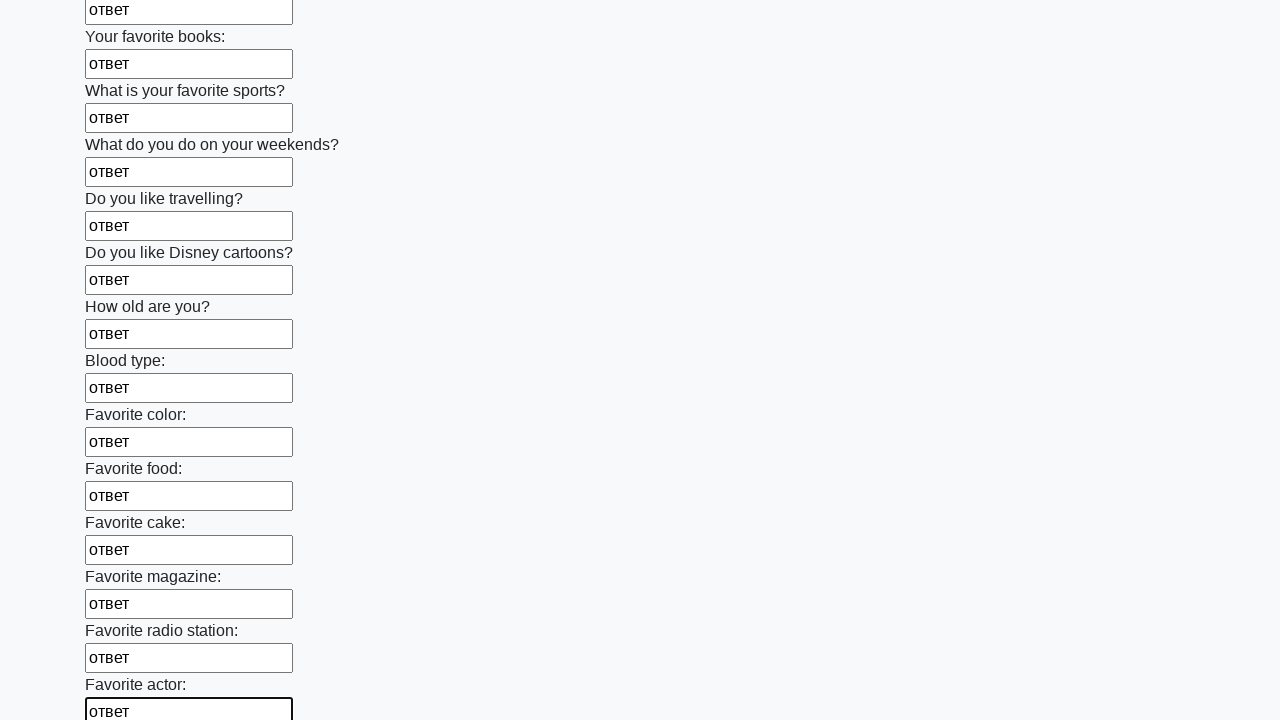

Filled a text input field with 'ответ'
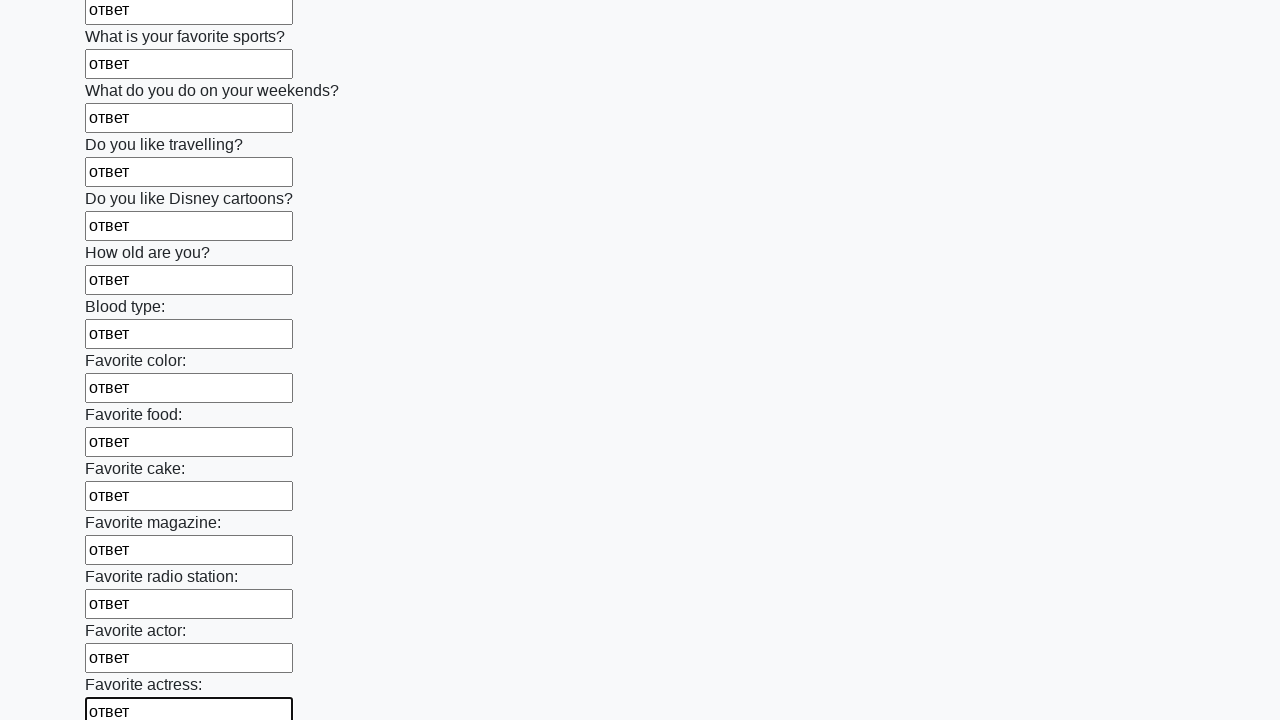

Filled a text input field with 'ответ'
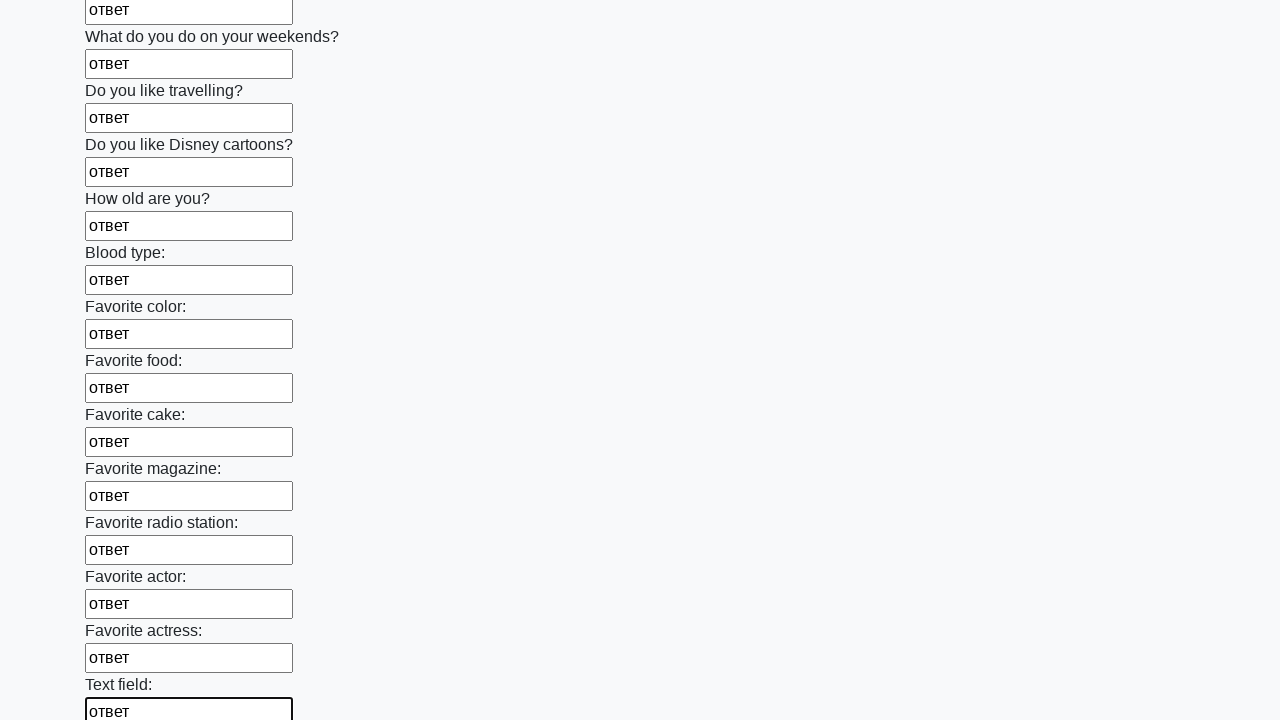

Filled a text input field with 'ответ'
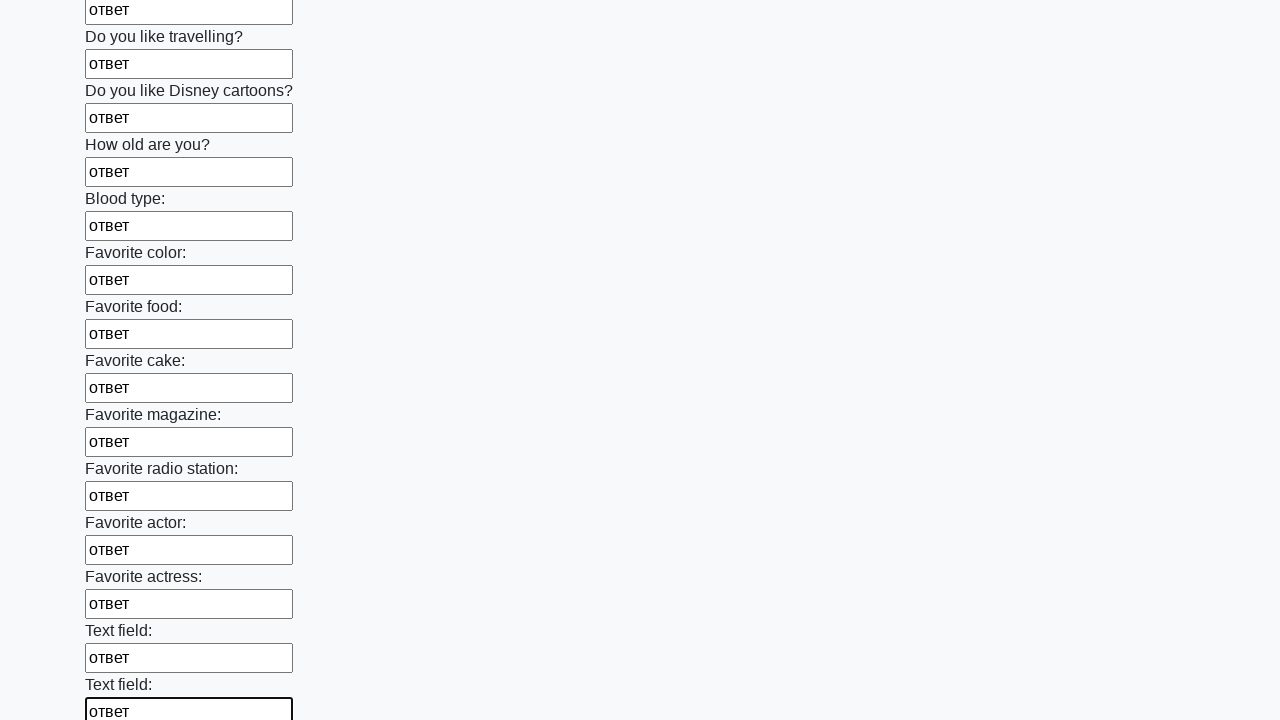

Filled a text input field with 'ответ'
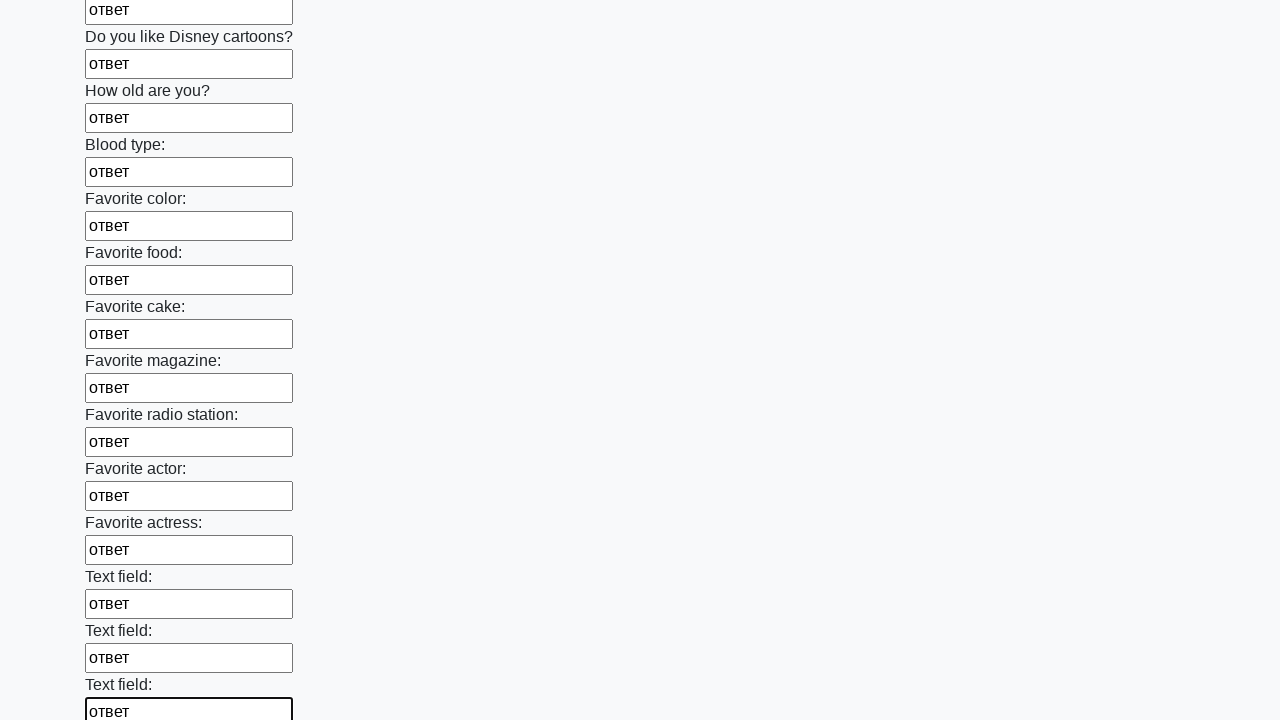

Filled a text input field with 'ответ'
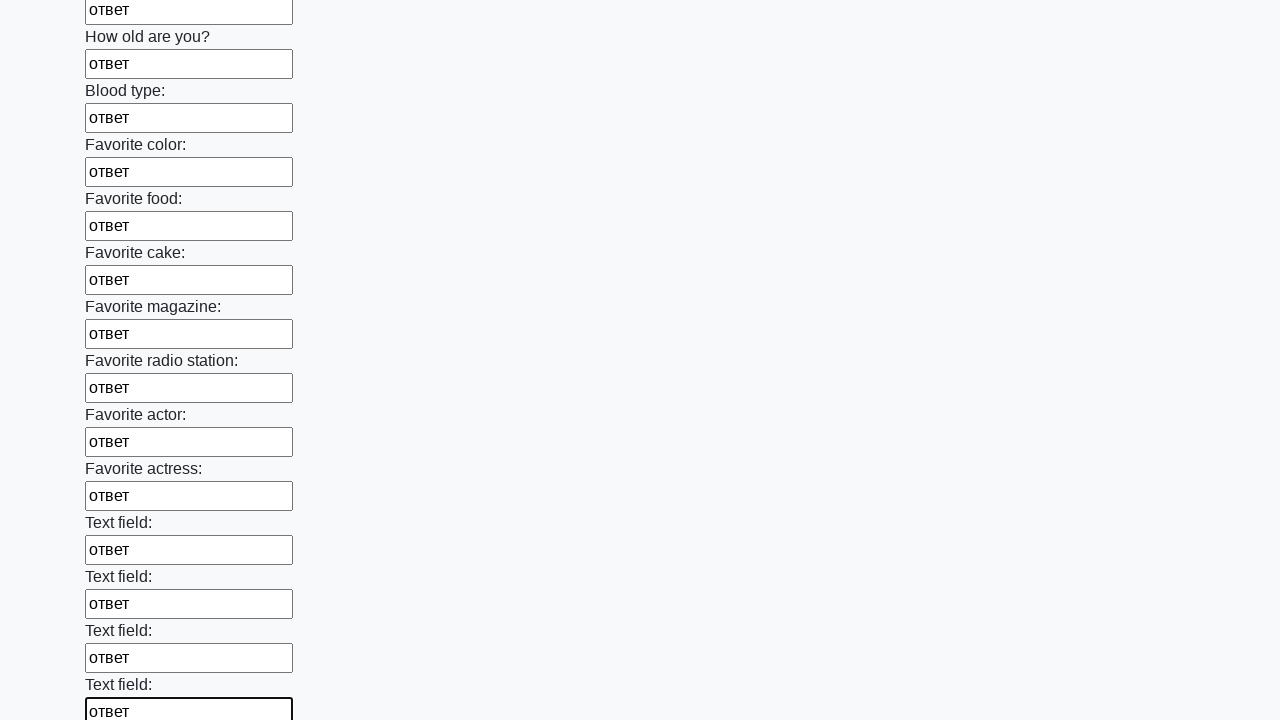

Filled a text input field with 'ответ'
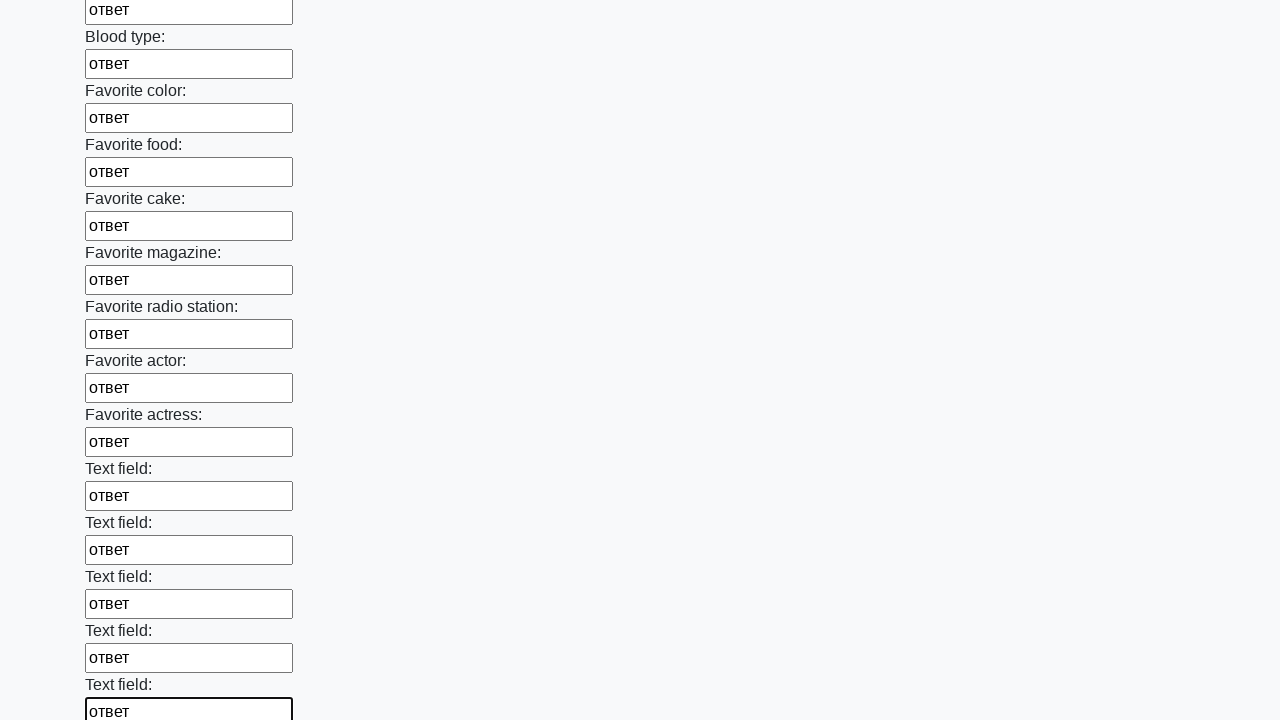

Filled a text input field with 'ответ'
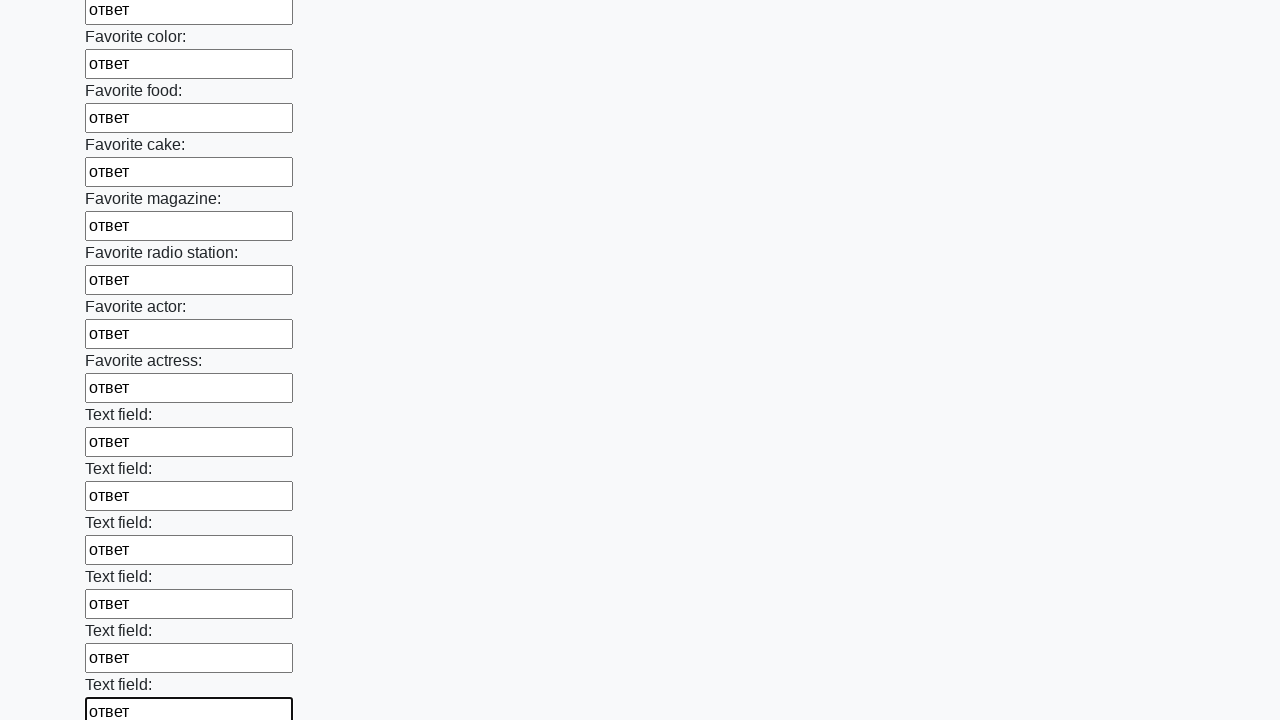

Filled a text input field with 'ответ'
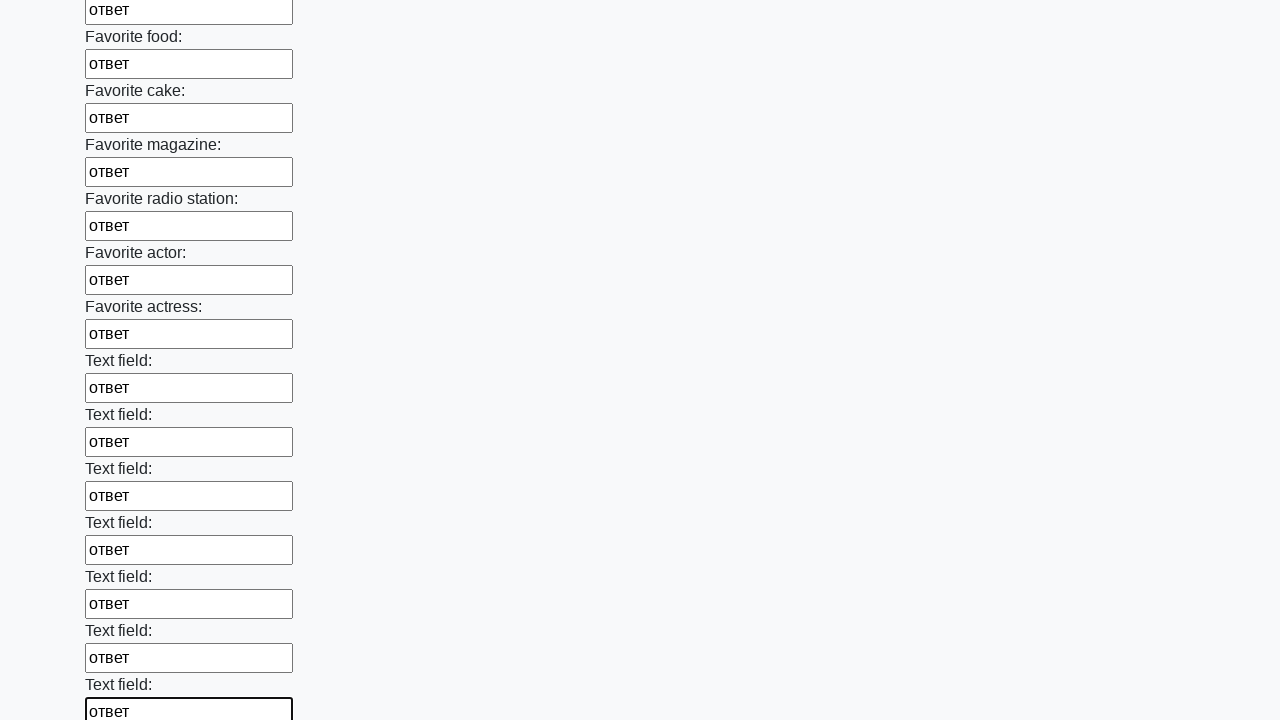

Filled a text input field with 'ответ'
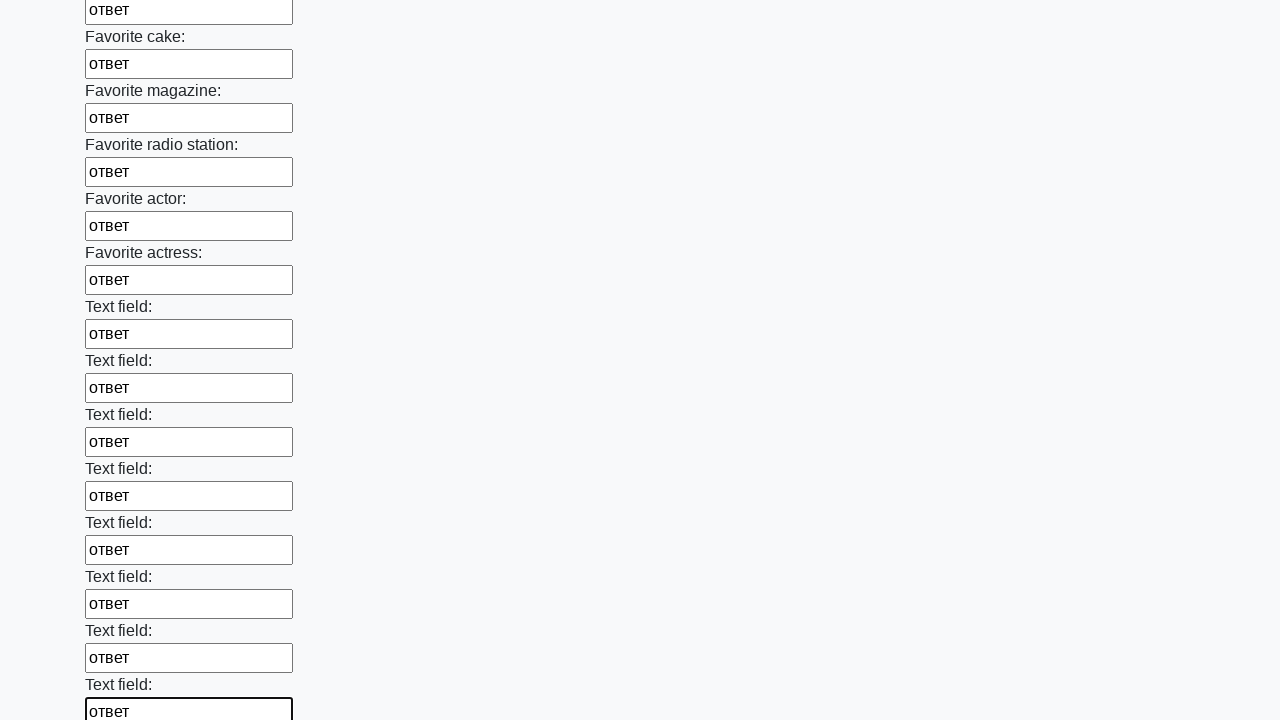

Filled a text input field with 'ответ'
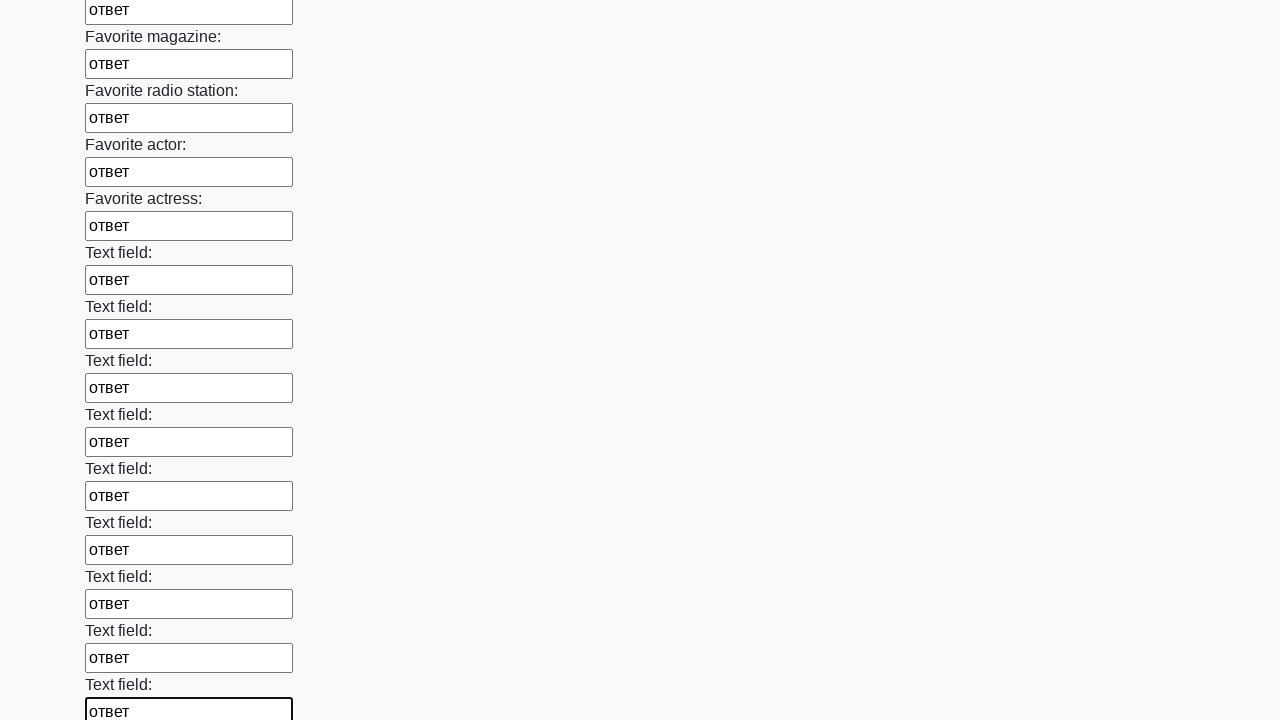

Filled a text input field with 'ответ'
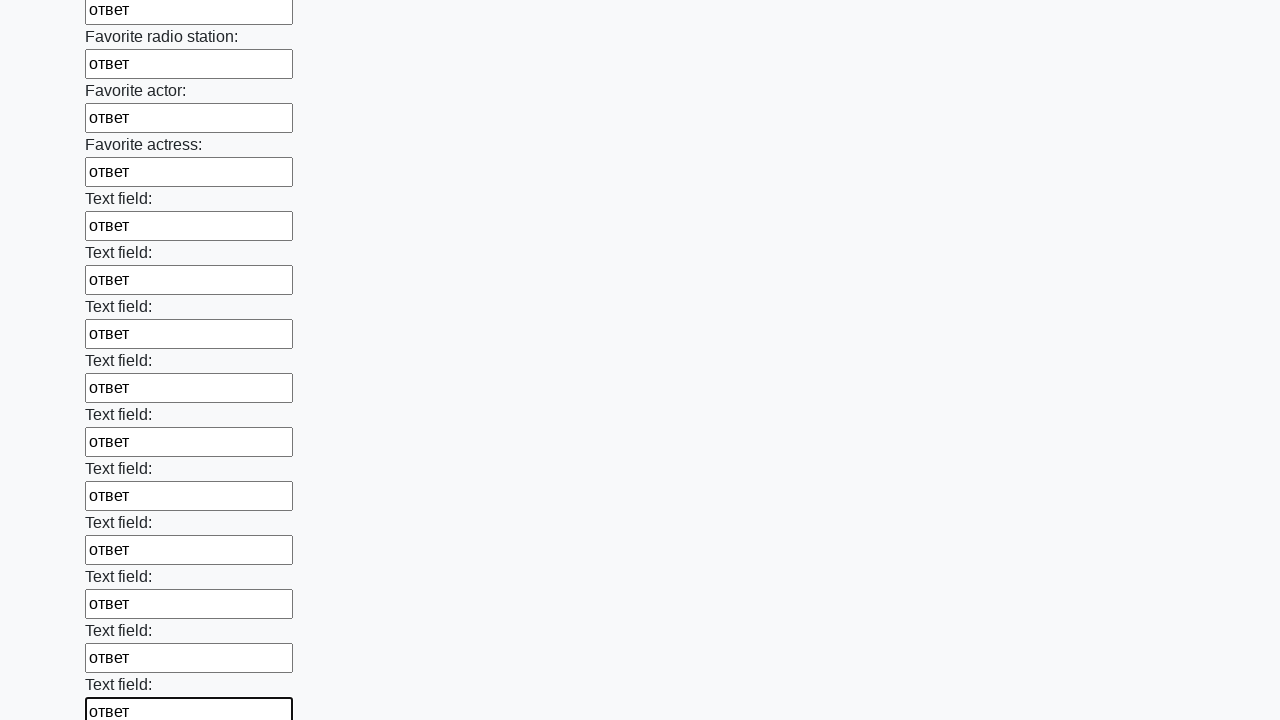

Filled a text input field with 'ответ'
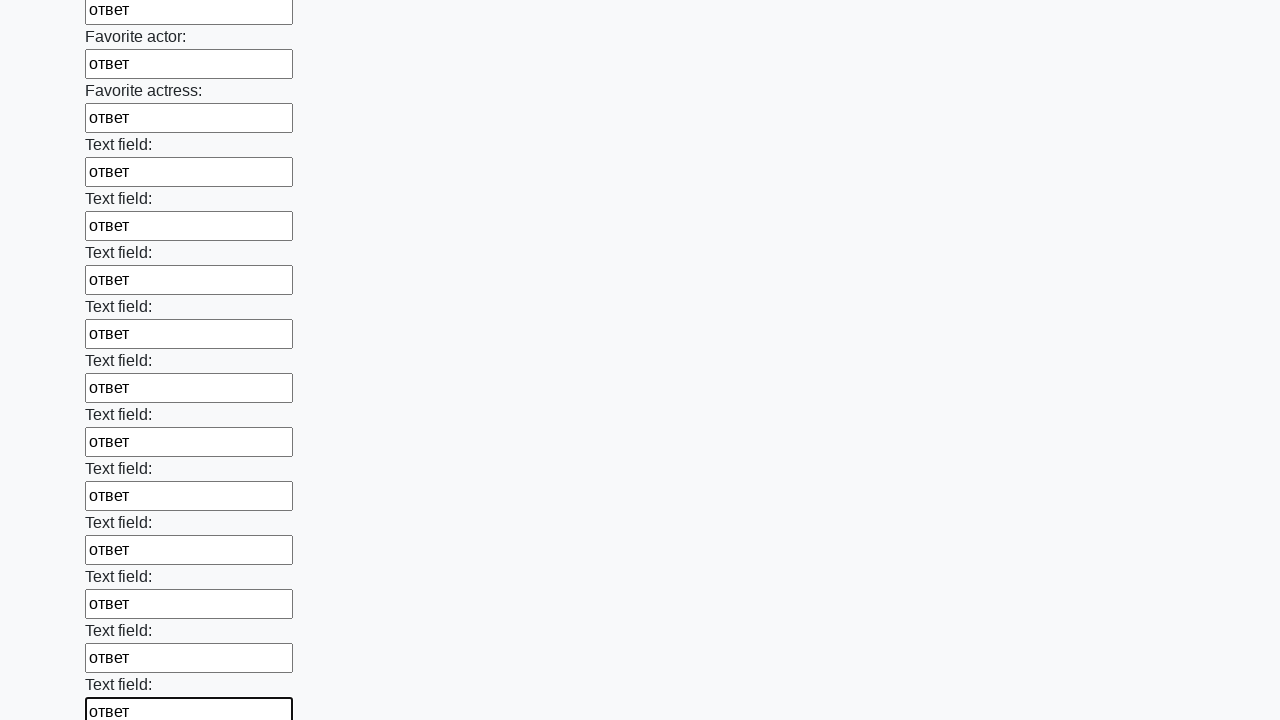

Filled a text input field with 'ответ'
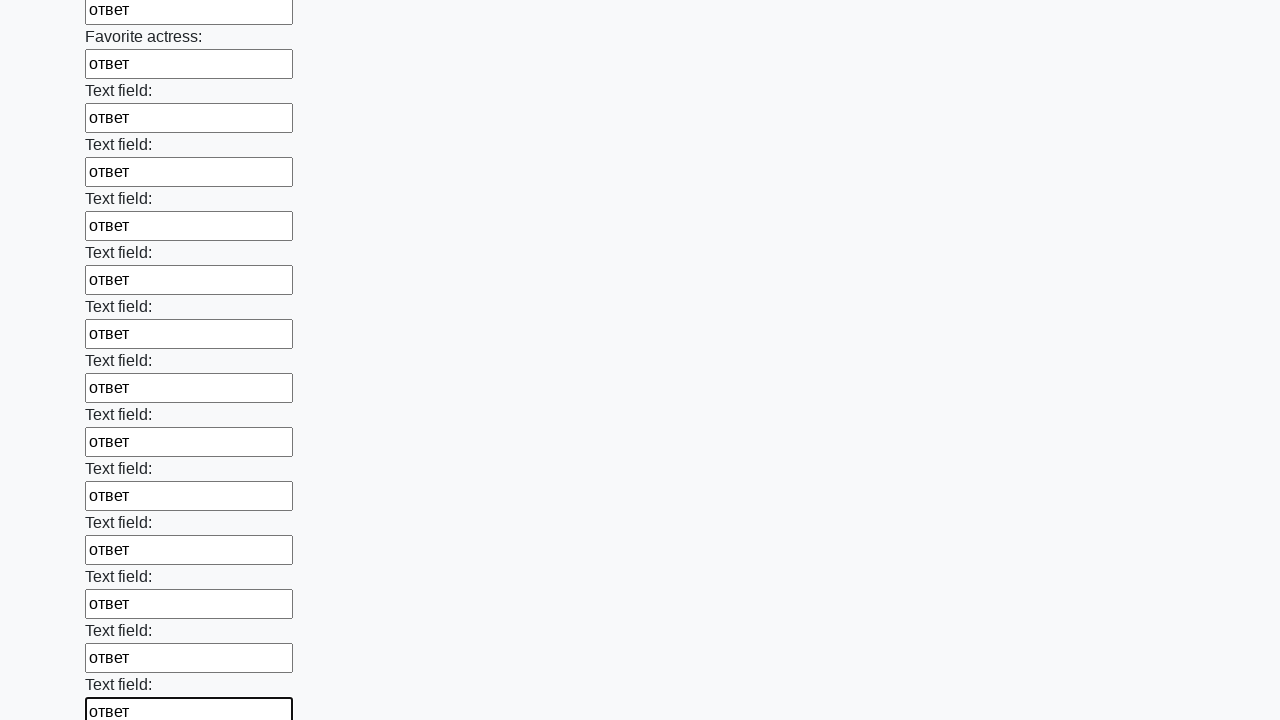

Filled a text input field with 'ответ'
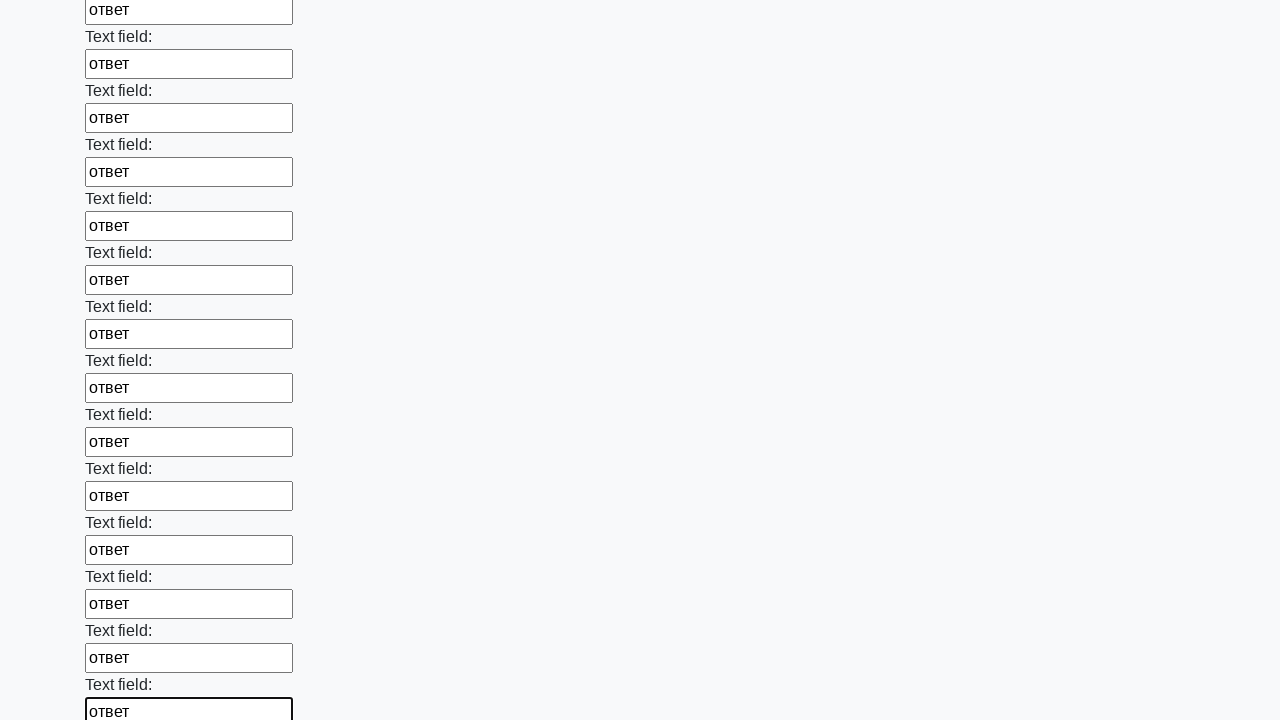

Filled a text input field with 'ответ'
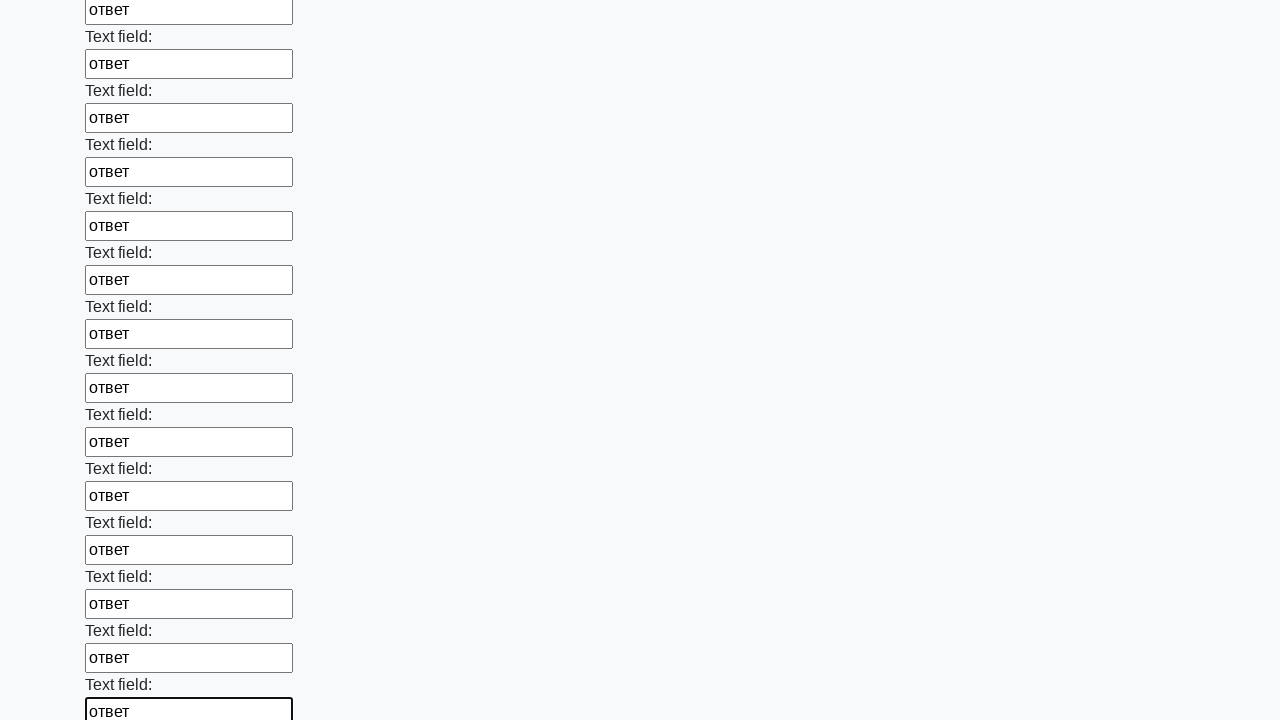

Filled a text input field with 'ответ'
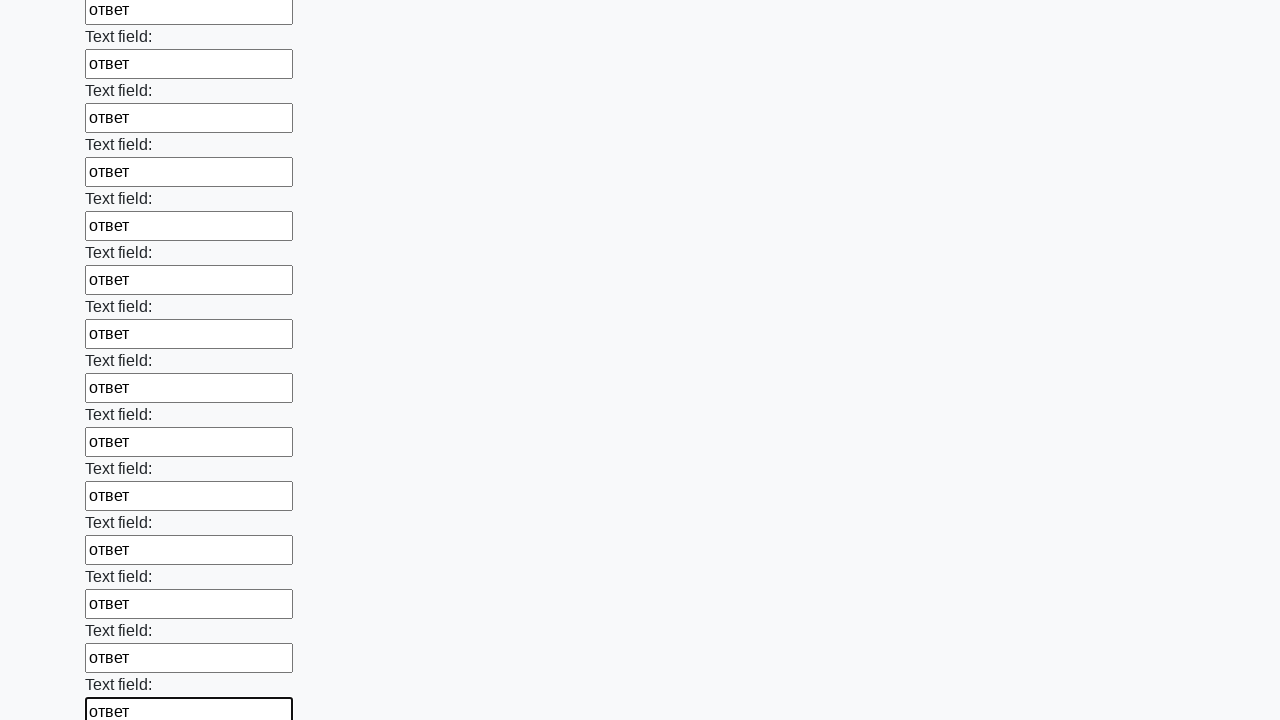

Filled a text input field with 'ответ'
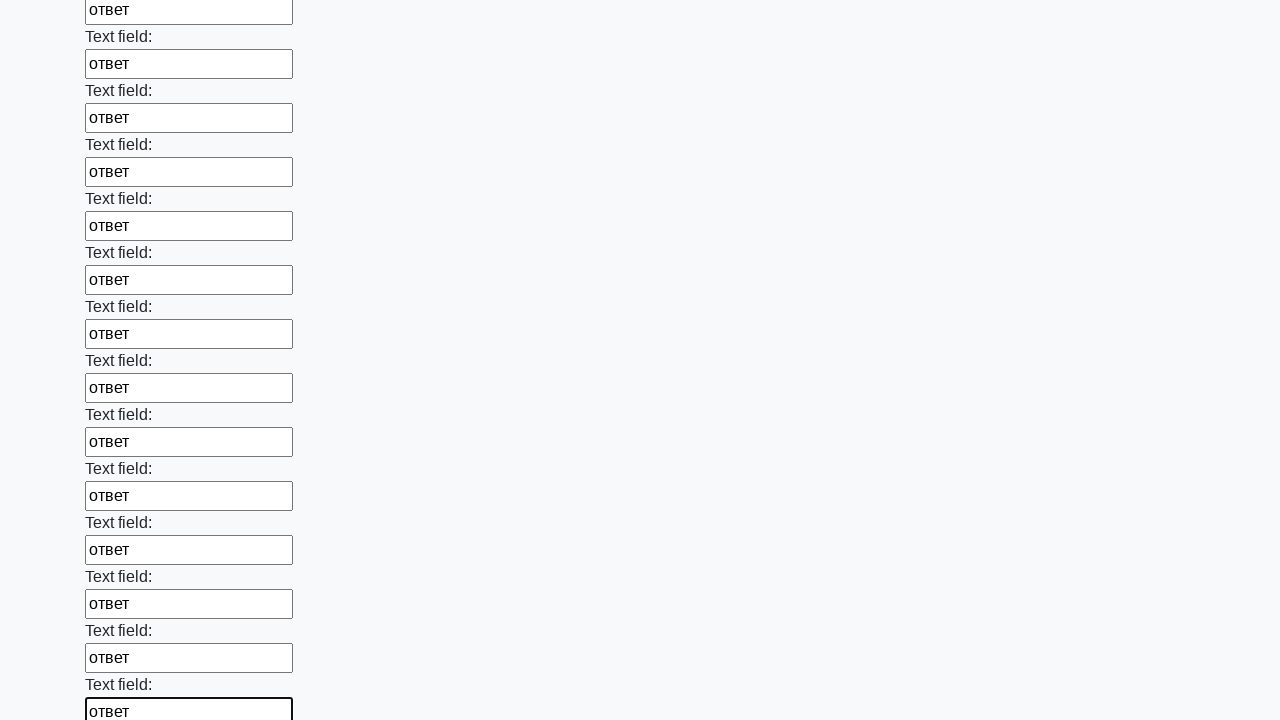

Filled a text input field with 'ответ'
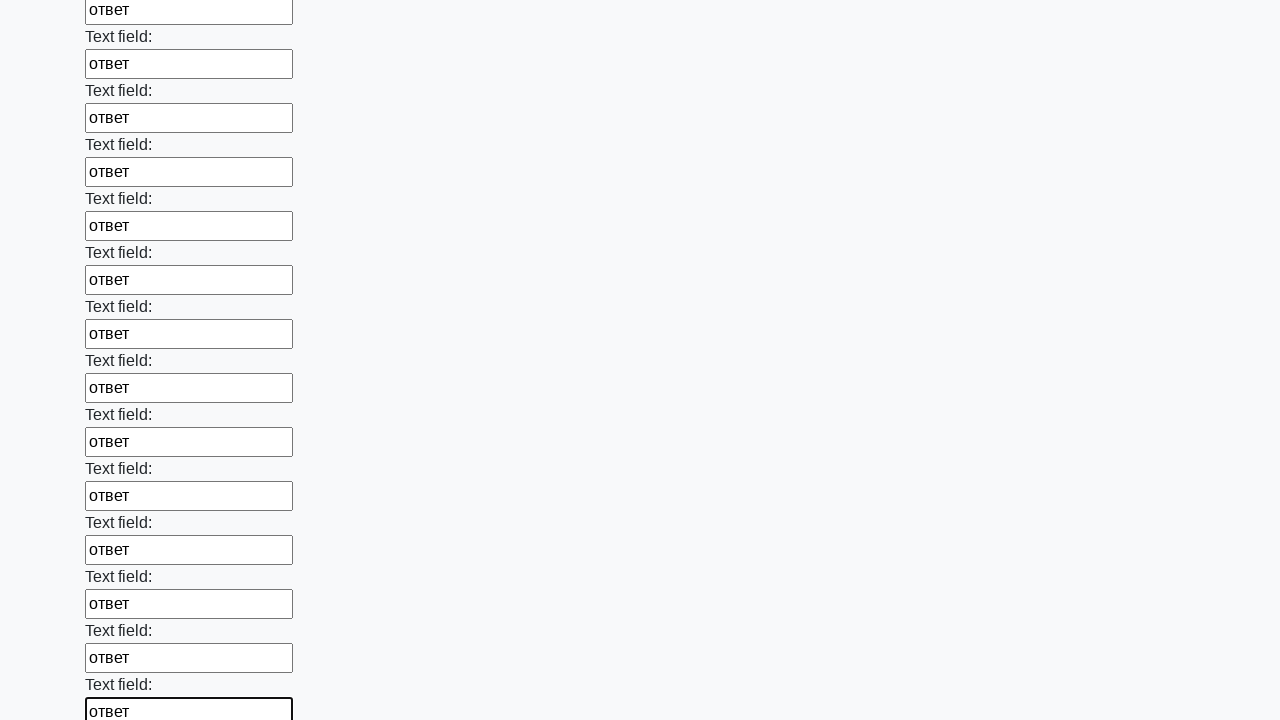

Filled a text input field with 'ответ'
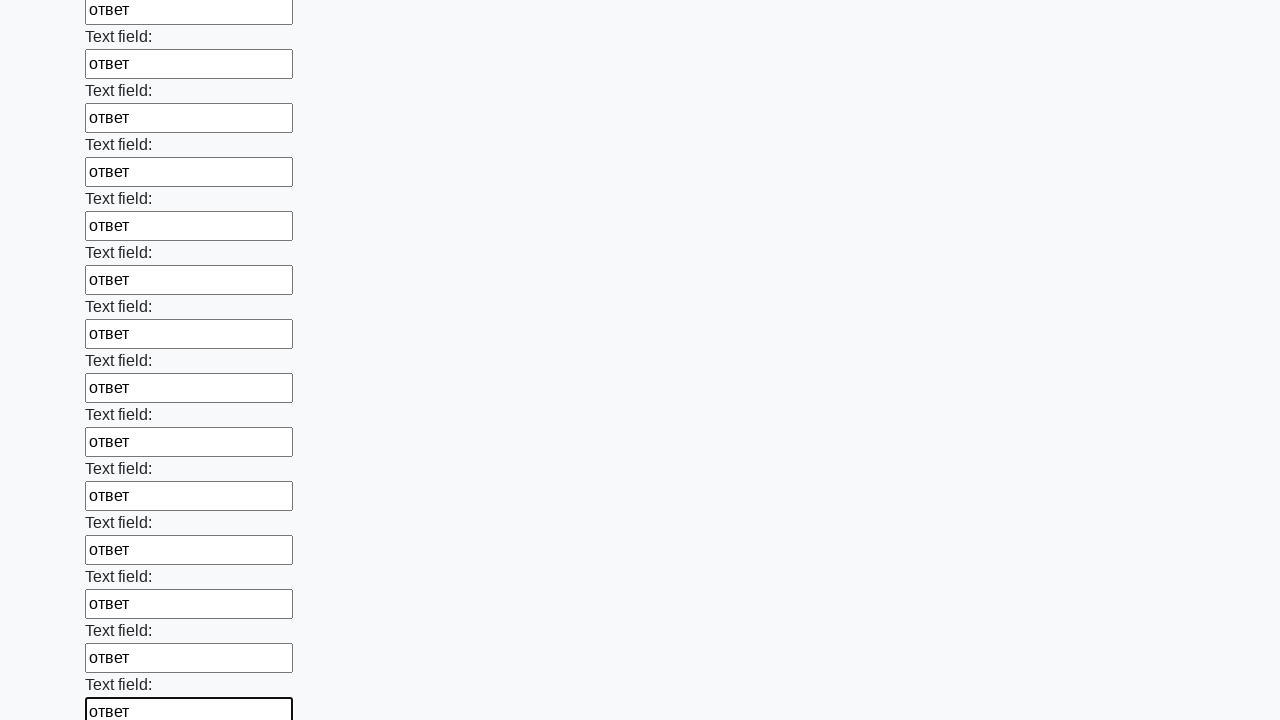

Filled a text input field with 'ответ'
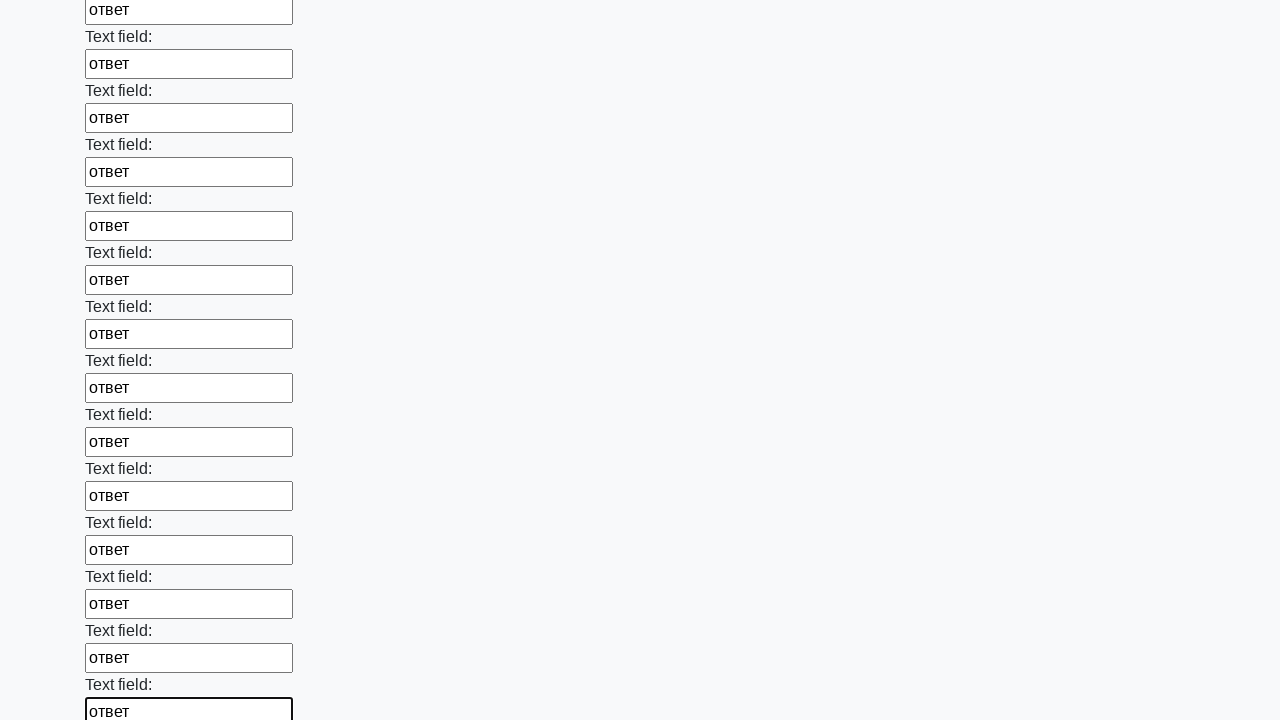

Filled a text input field with 'ответ'
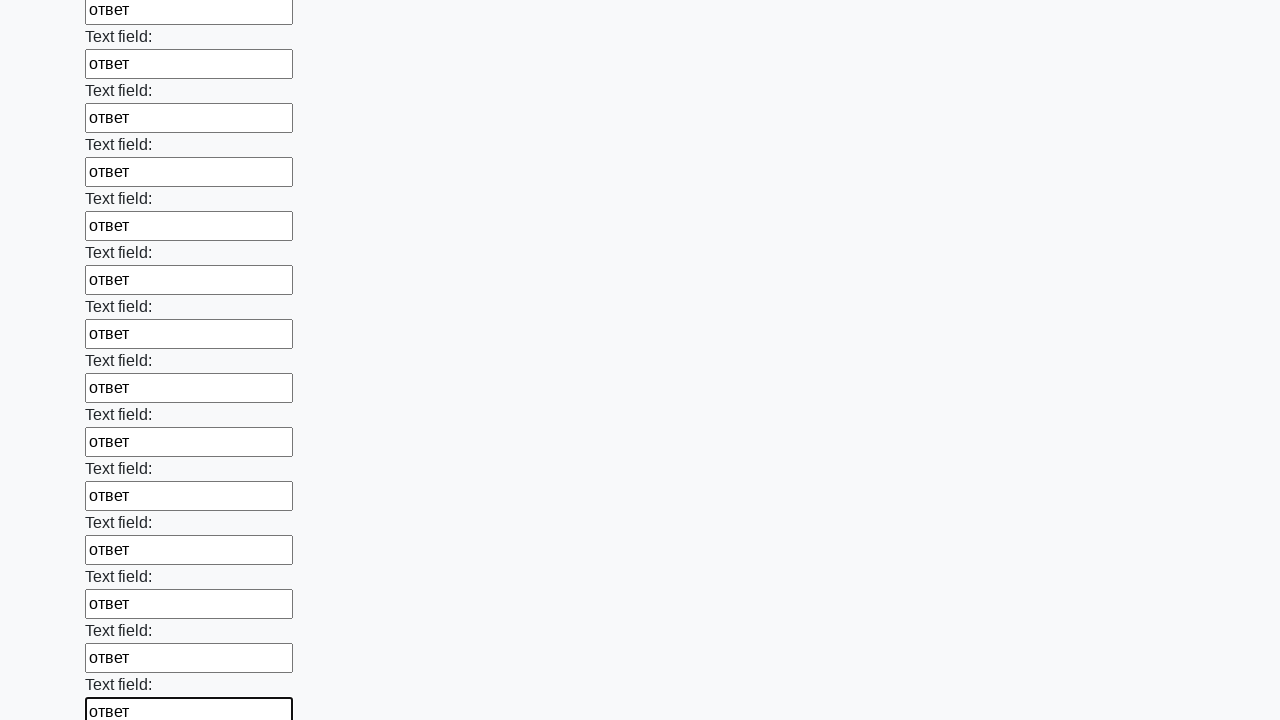

Filled a text input field with 'ответ'
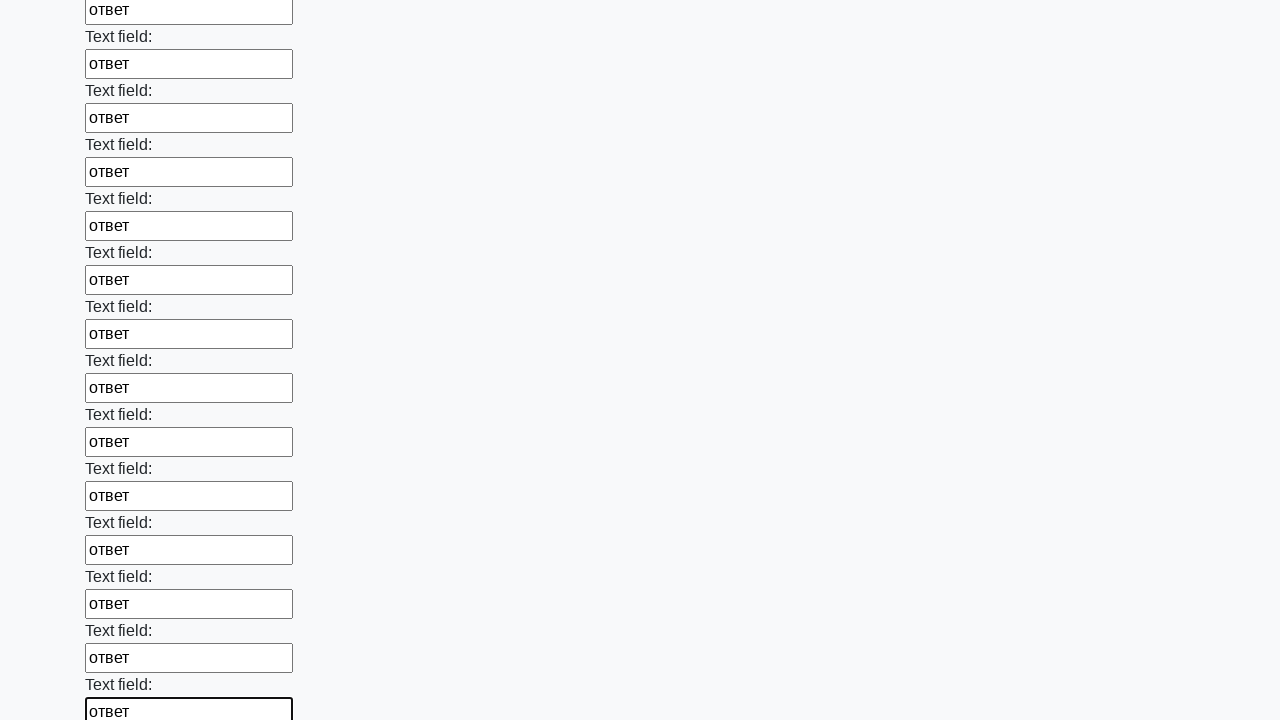

Filled a text input field with 'ответ'
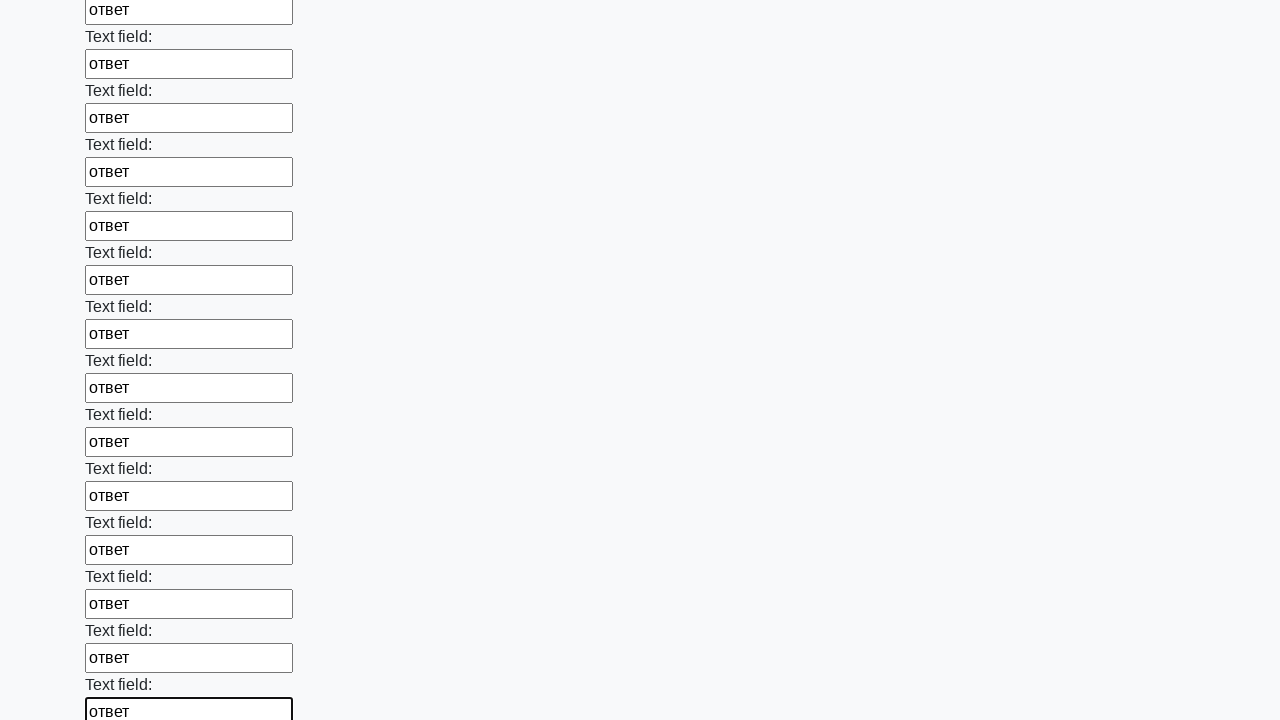

Filled a text input field with 'ответ'
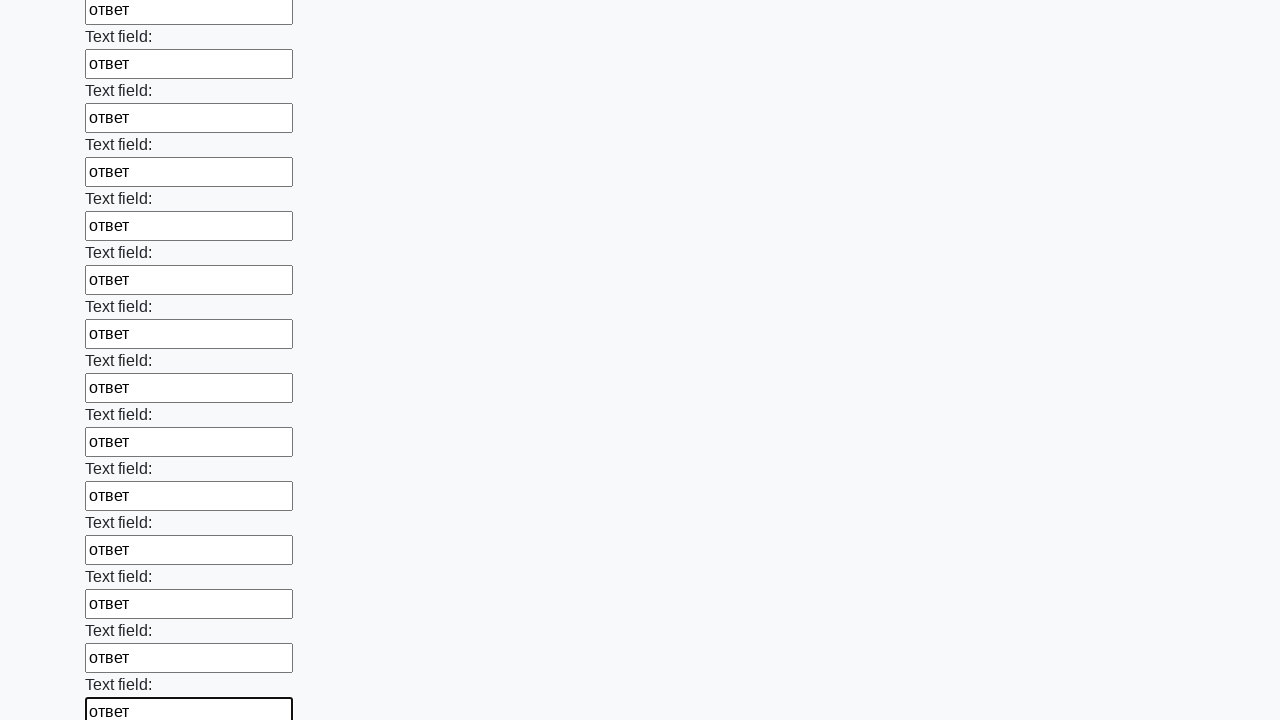

Filled a text input field with 'ответ'
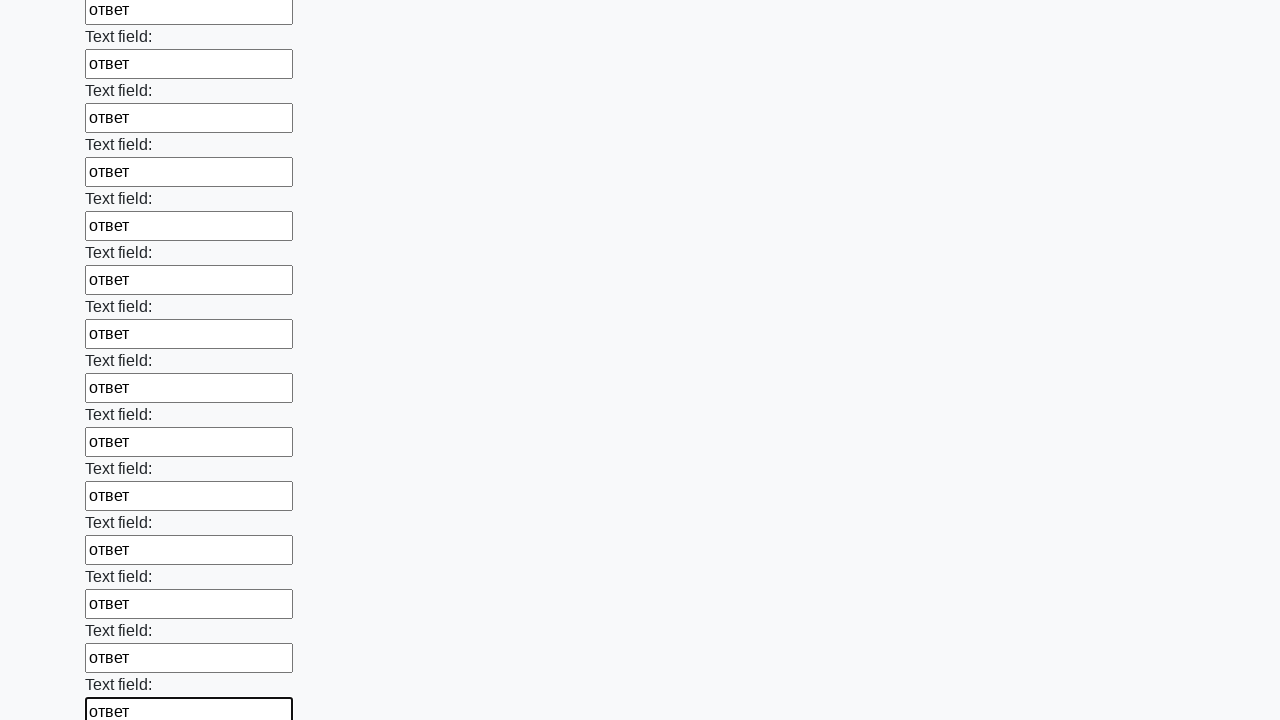

Filled a text input field with 'ответ'
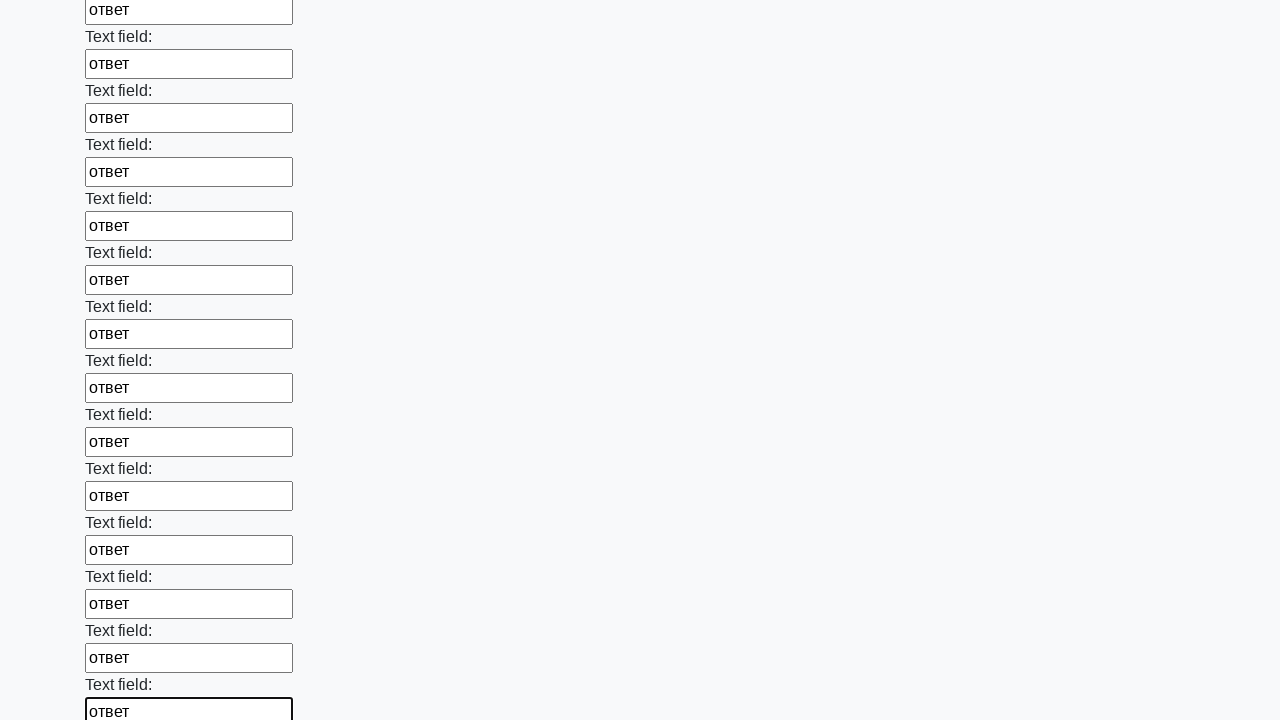

Filled a text input field with 'ответ'
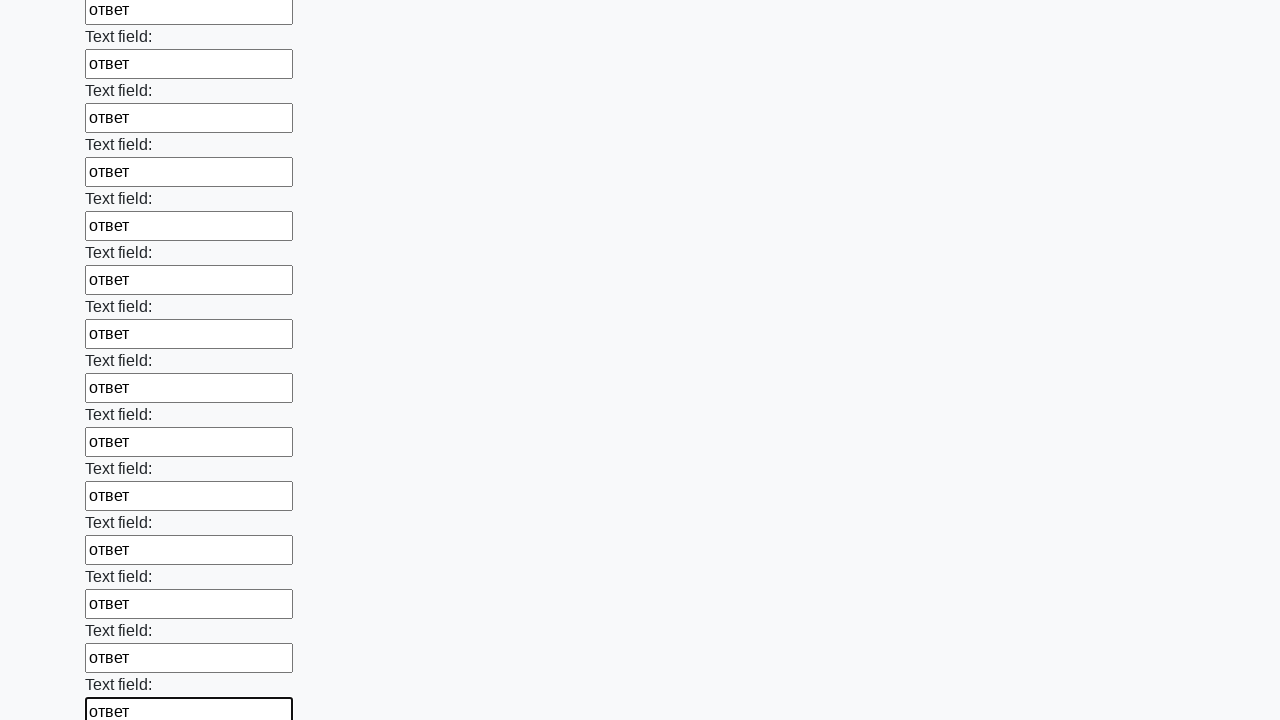

Filled a text input field with 'ответ'
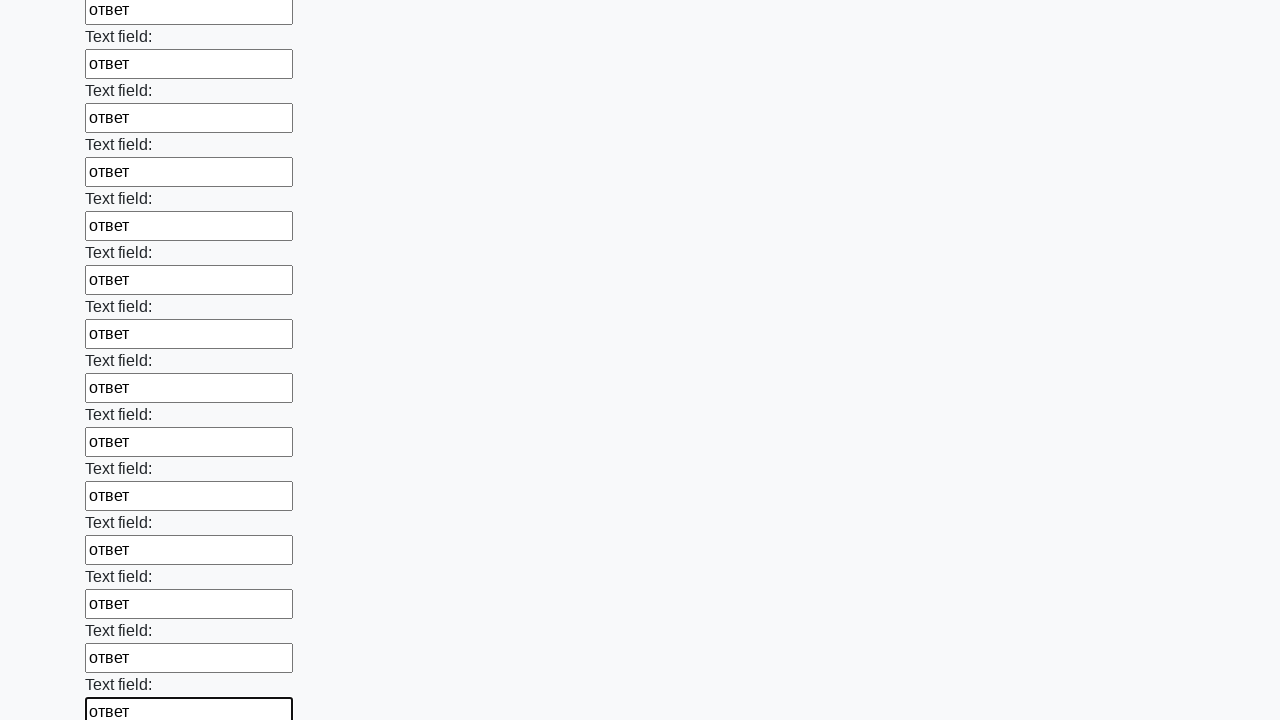

Filled a text input field with 'ответ'
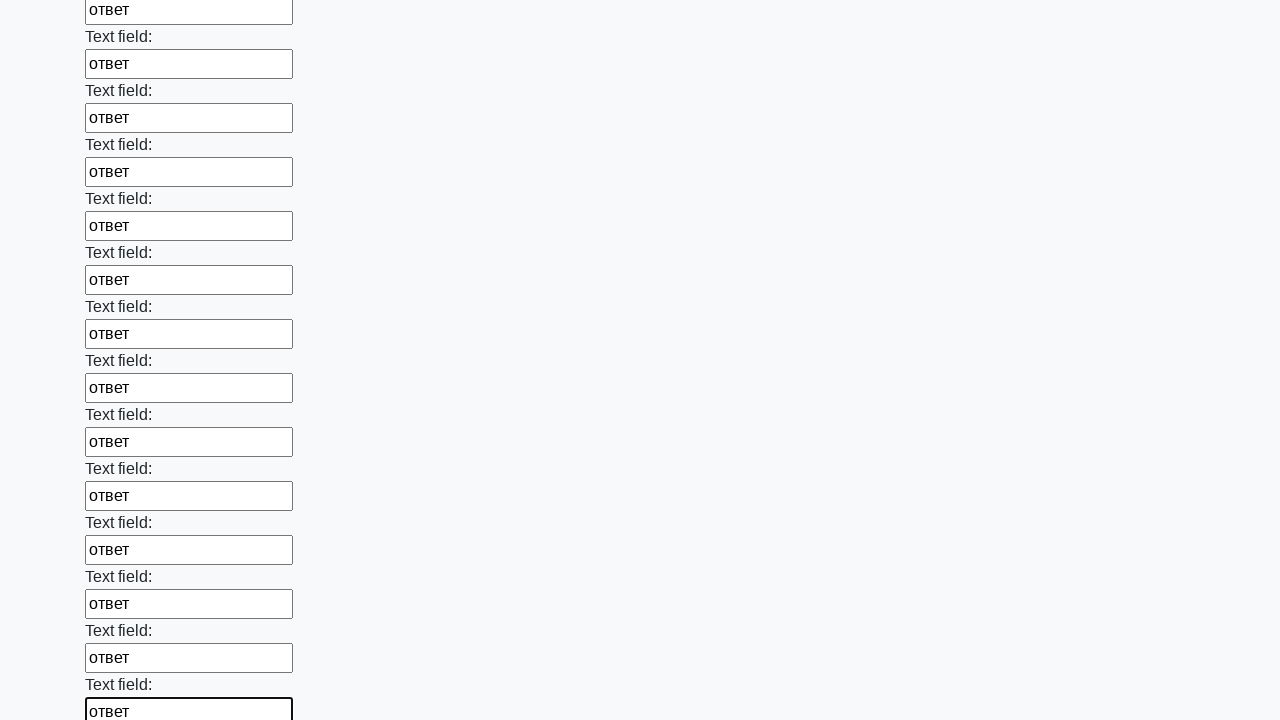

Filled a text input field with 'ответ'
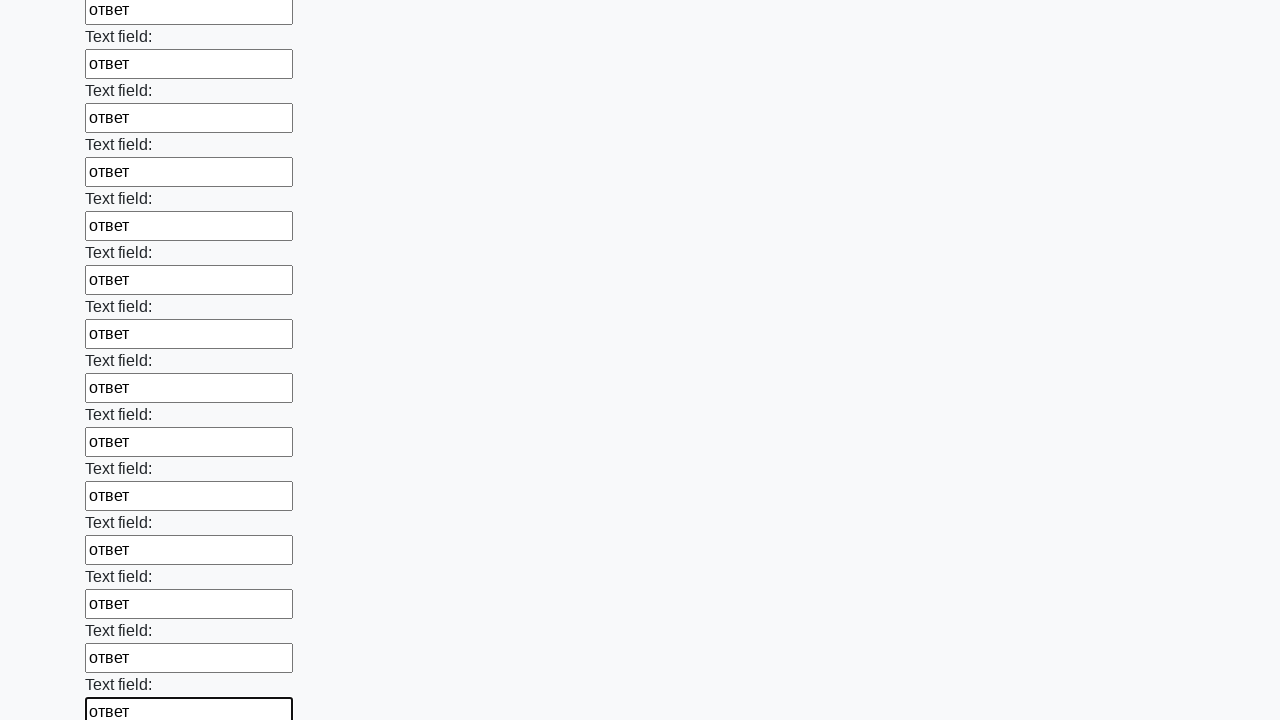

Filled a text input field with 'ответ'
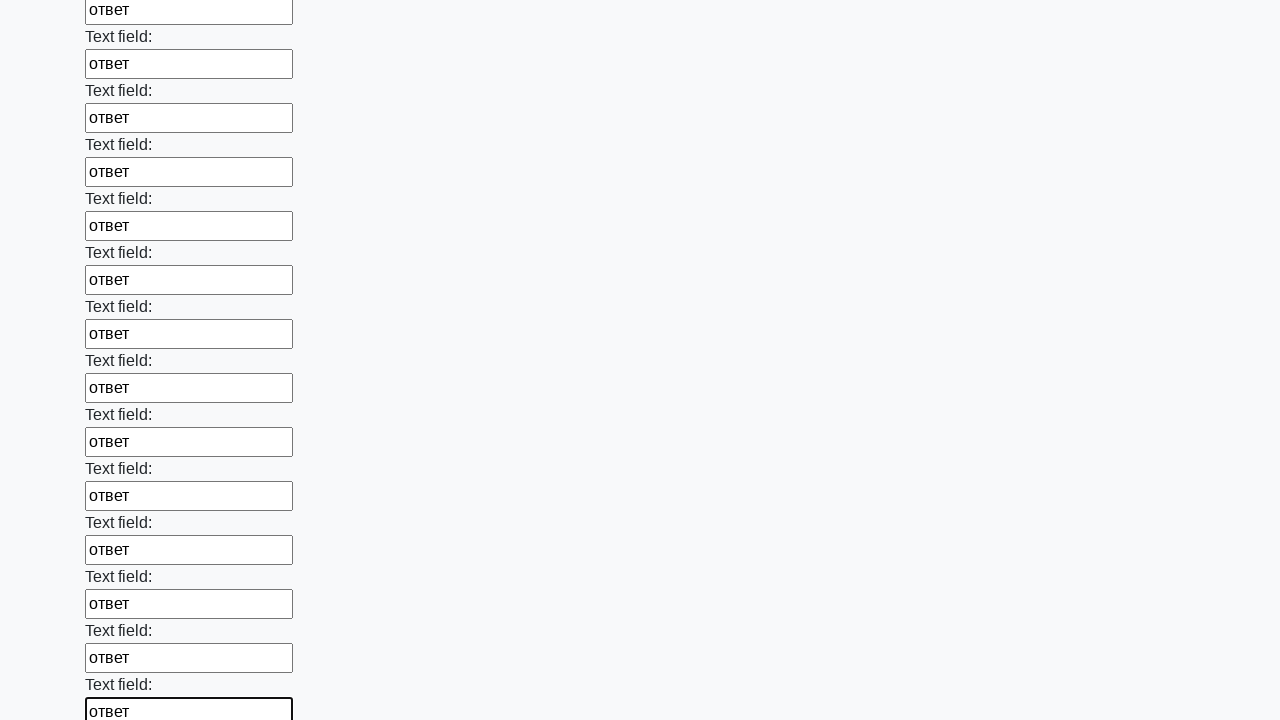

Filled a text input field with 'ответ'
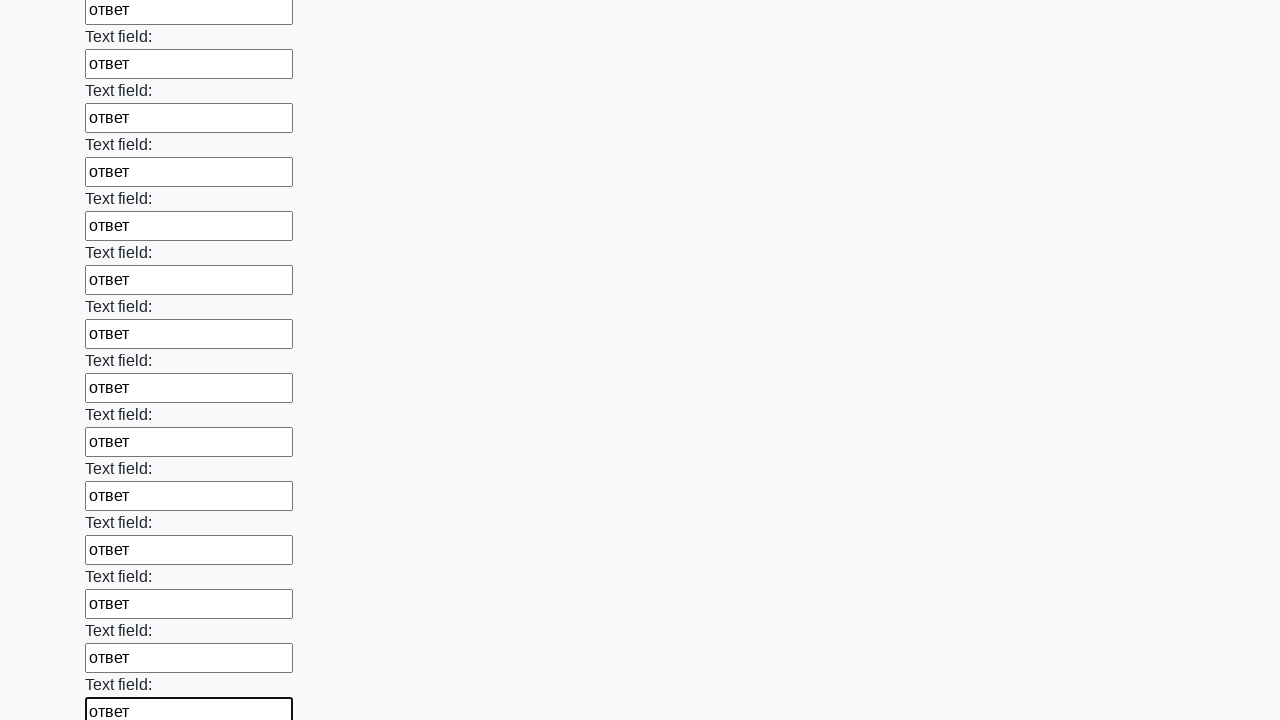

Filled a text input field with 'ответ'
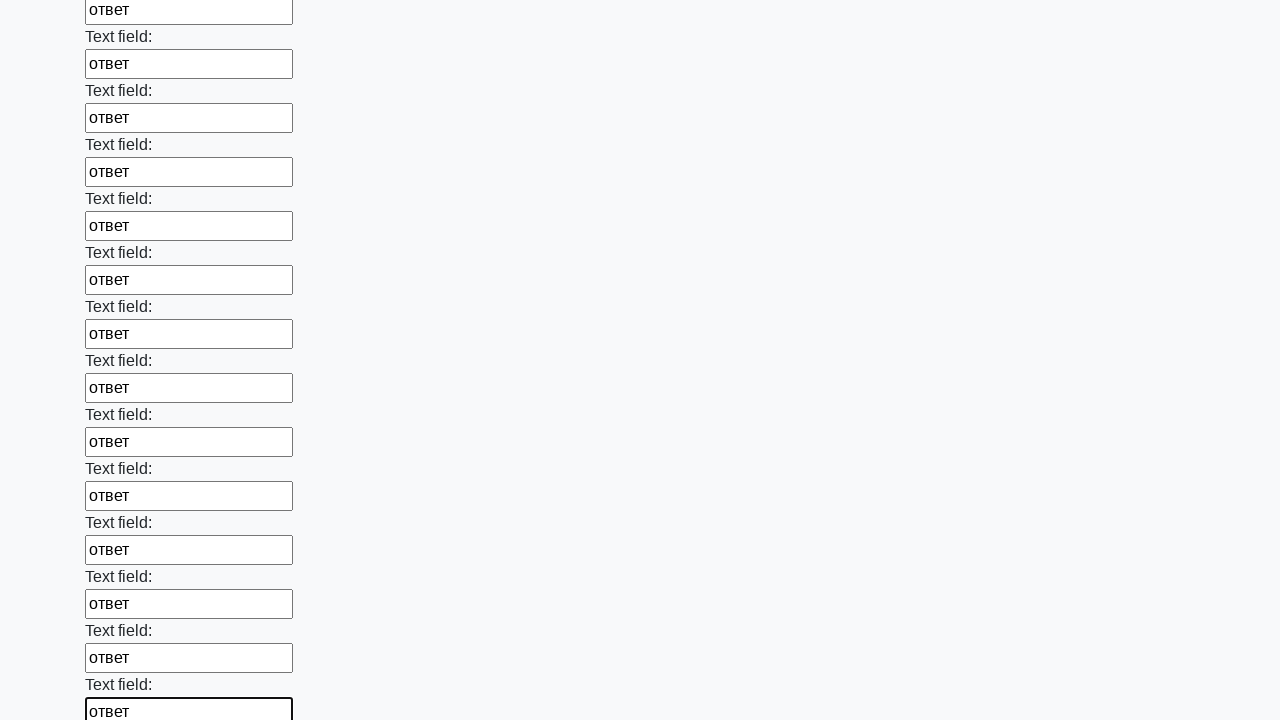

Filled a text input field with 'ответ'
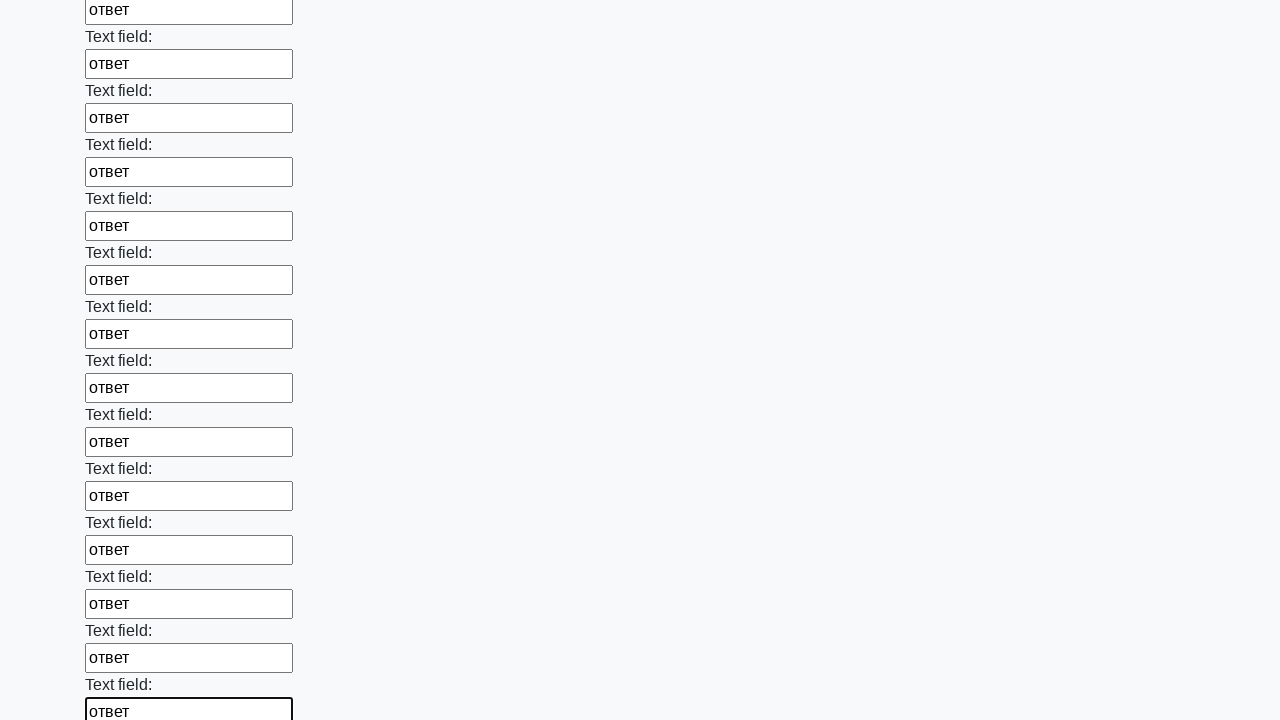

Filled a text input field with 'ответ'
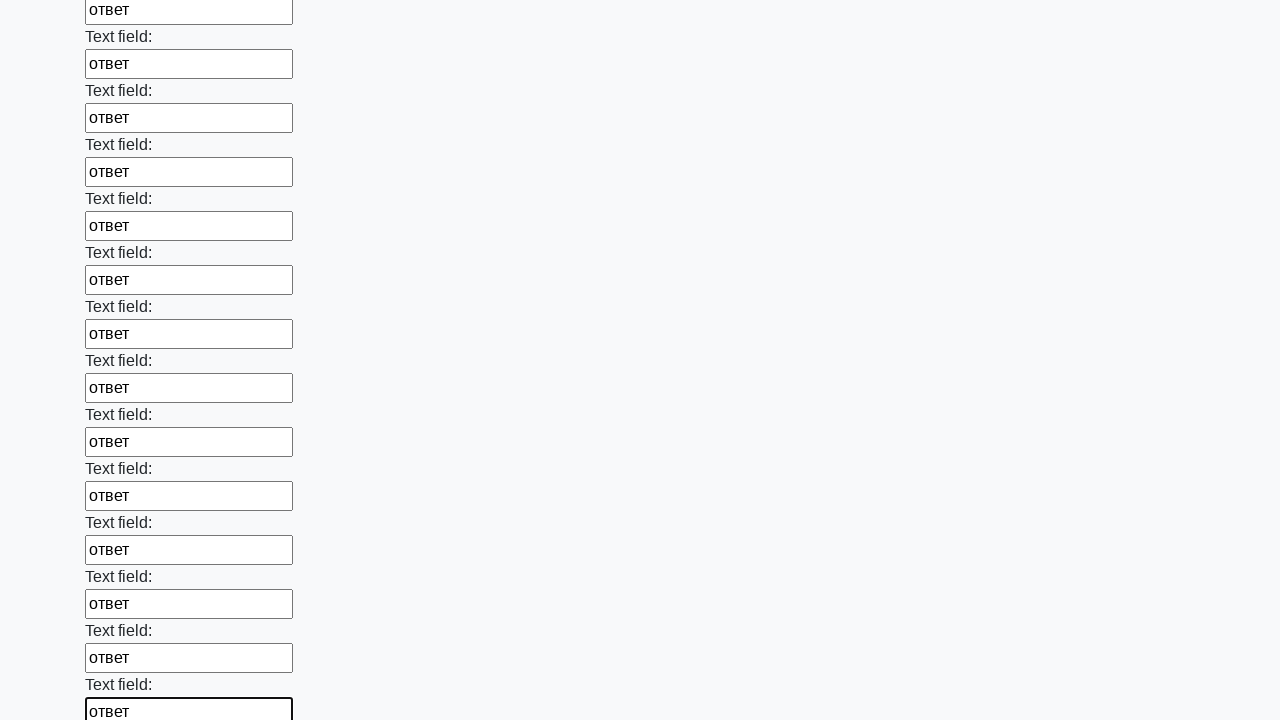

Filled a text input field with 'ответ'
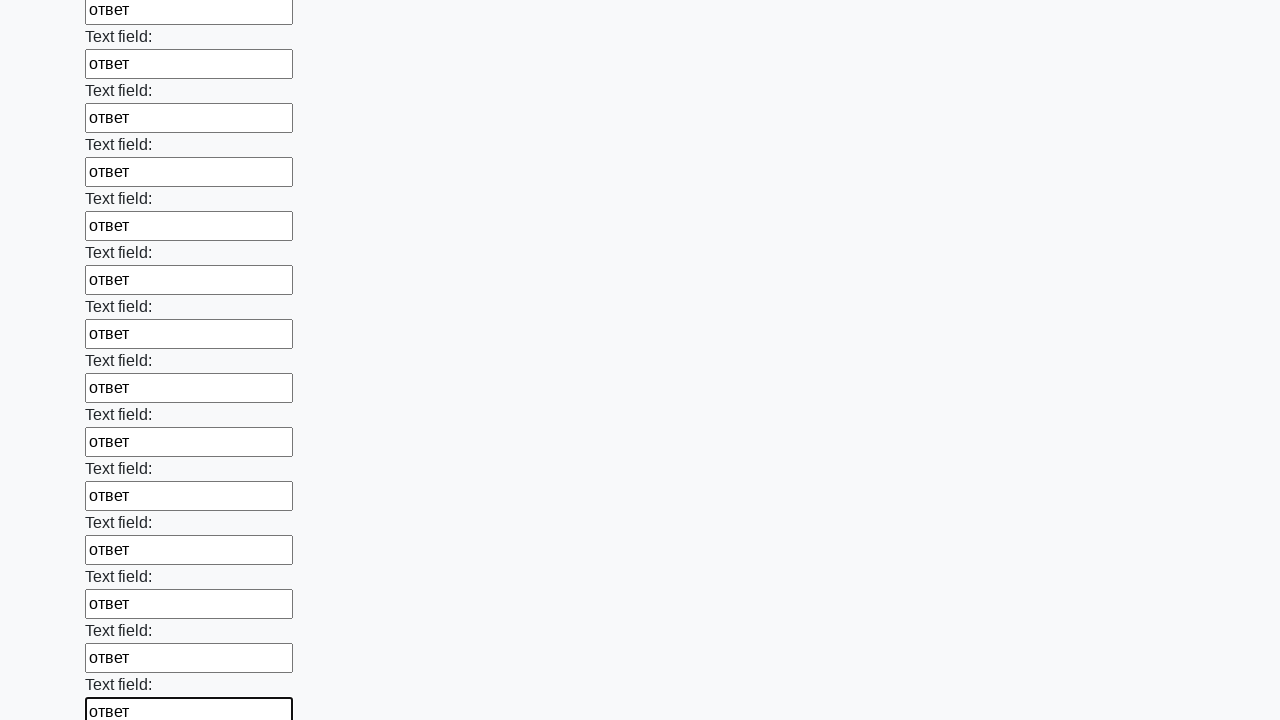

Filled a text input field with 'ответ'
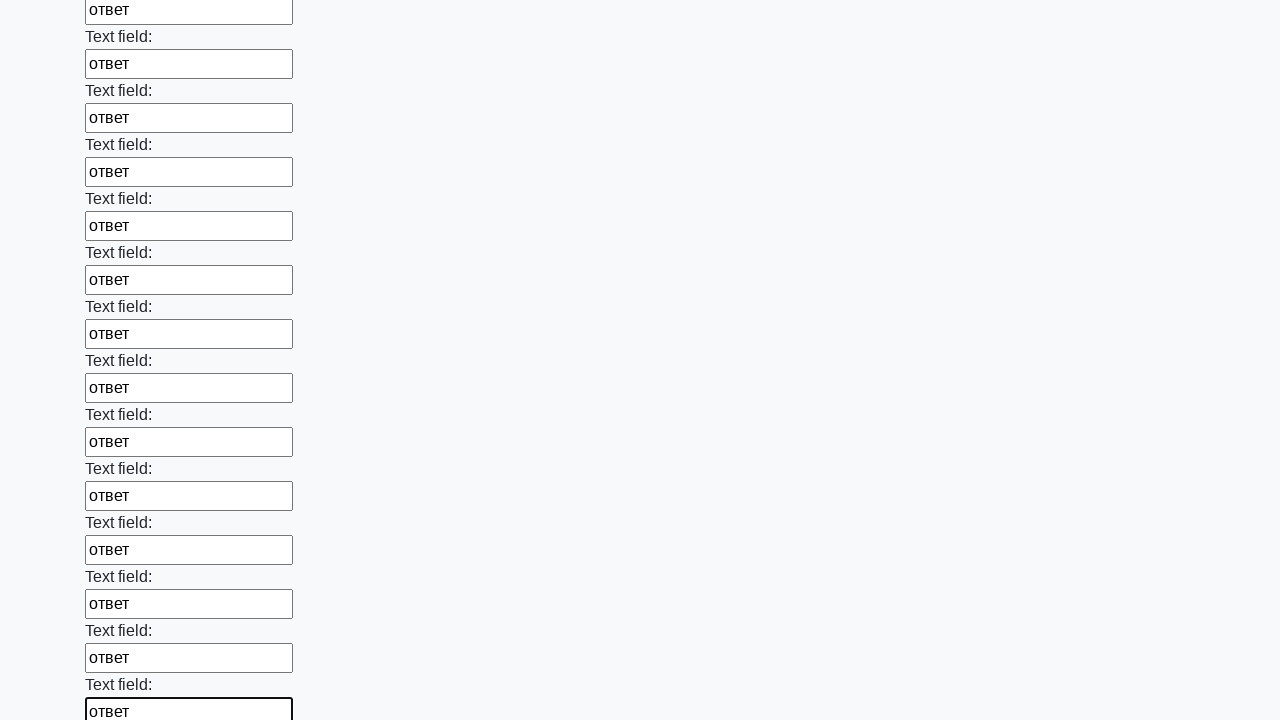

Filled a text input field with 'ответ'
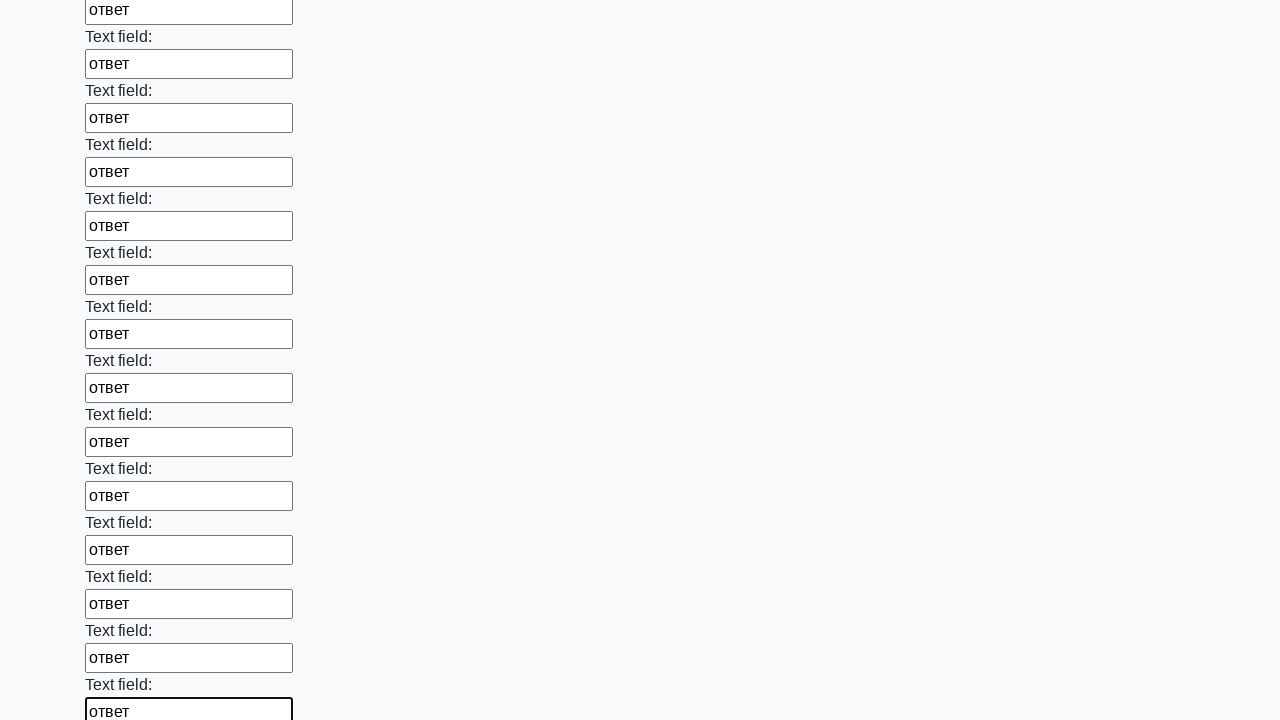

Filled a text input field with 'ответ'
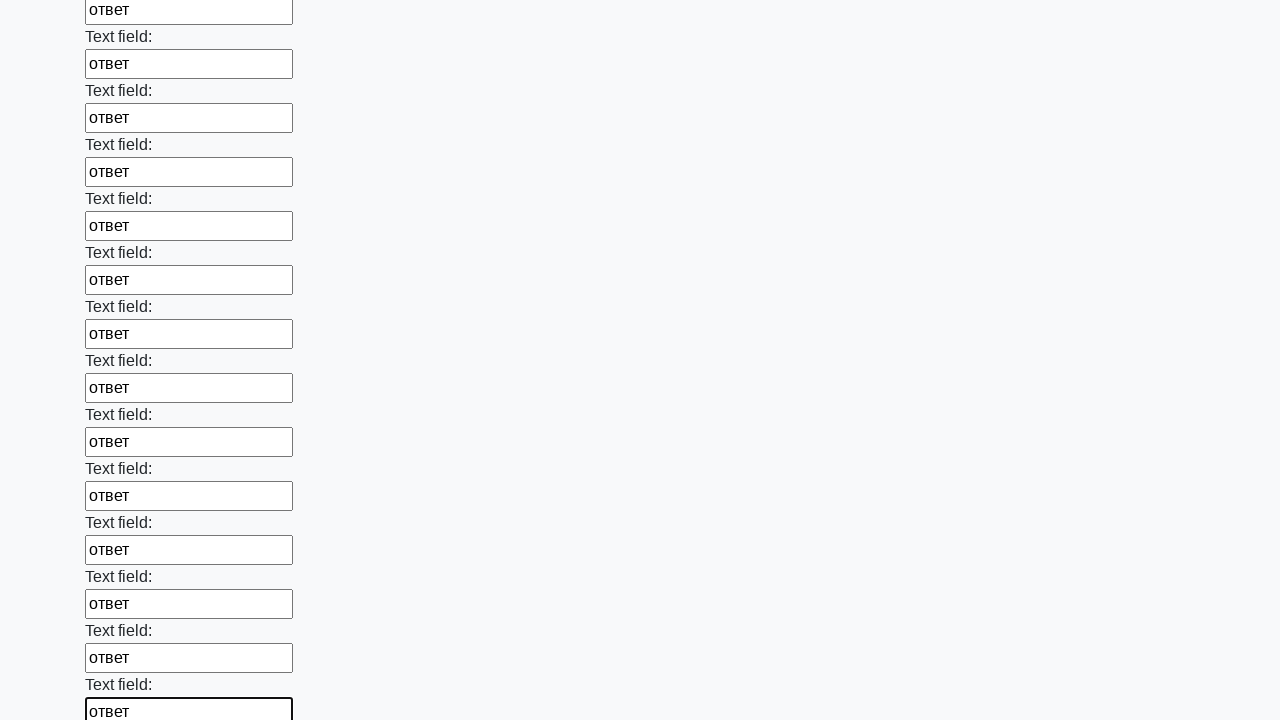

Filled a text input field with 'ответ'
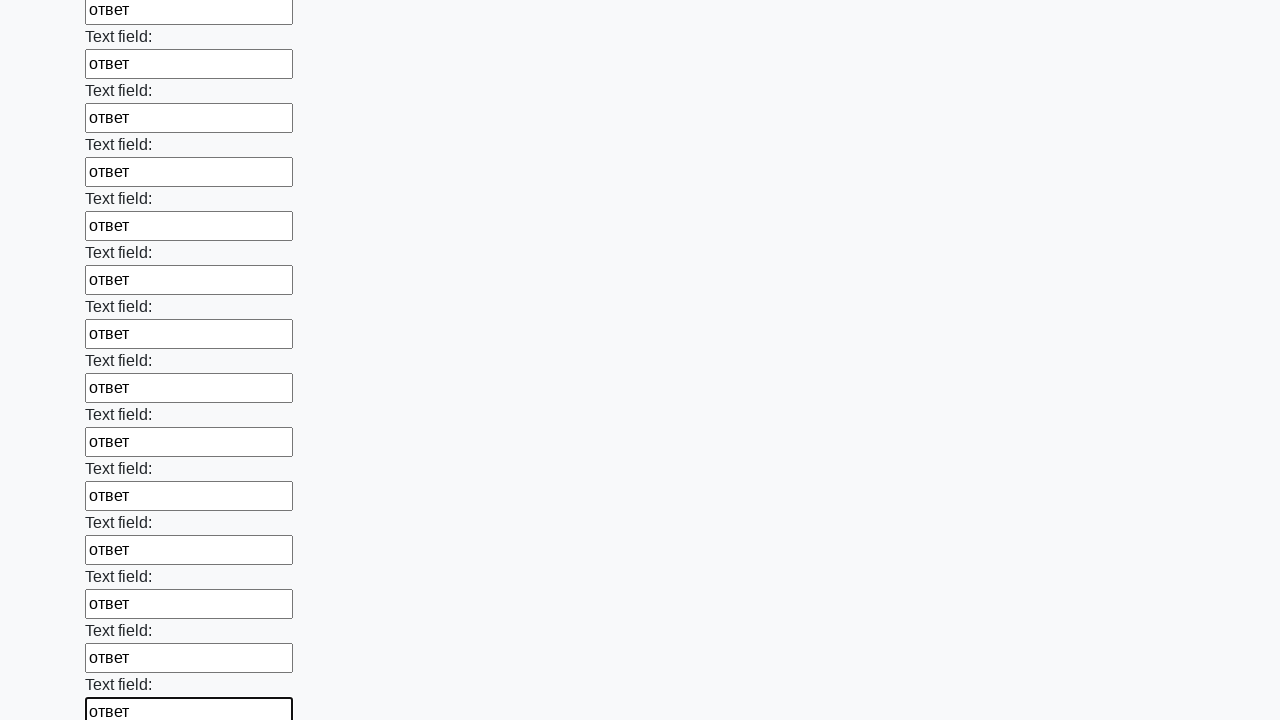

Filled a text input field with 'ответ'
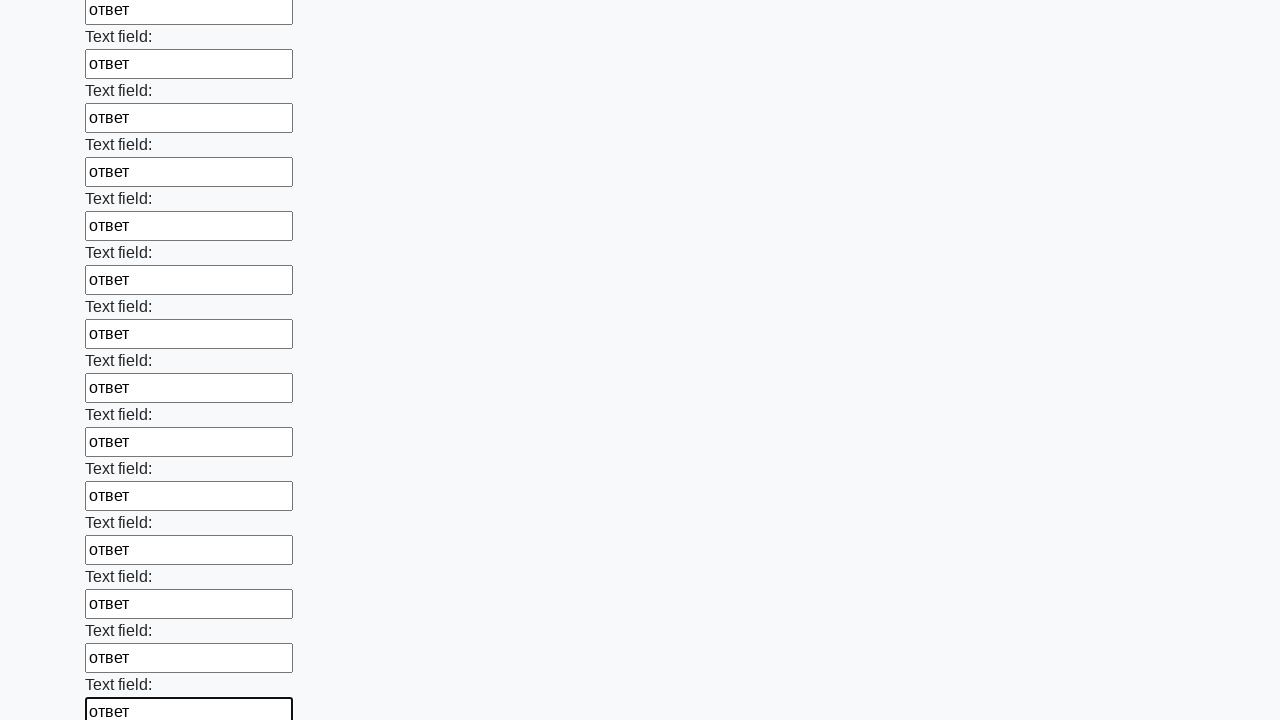

Filled a text input field with 'ответ'
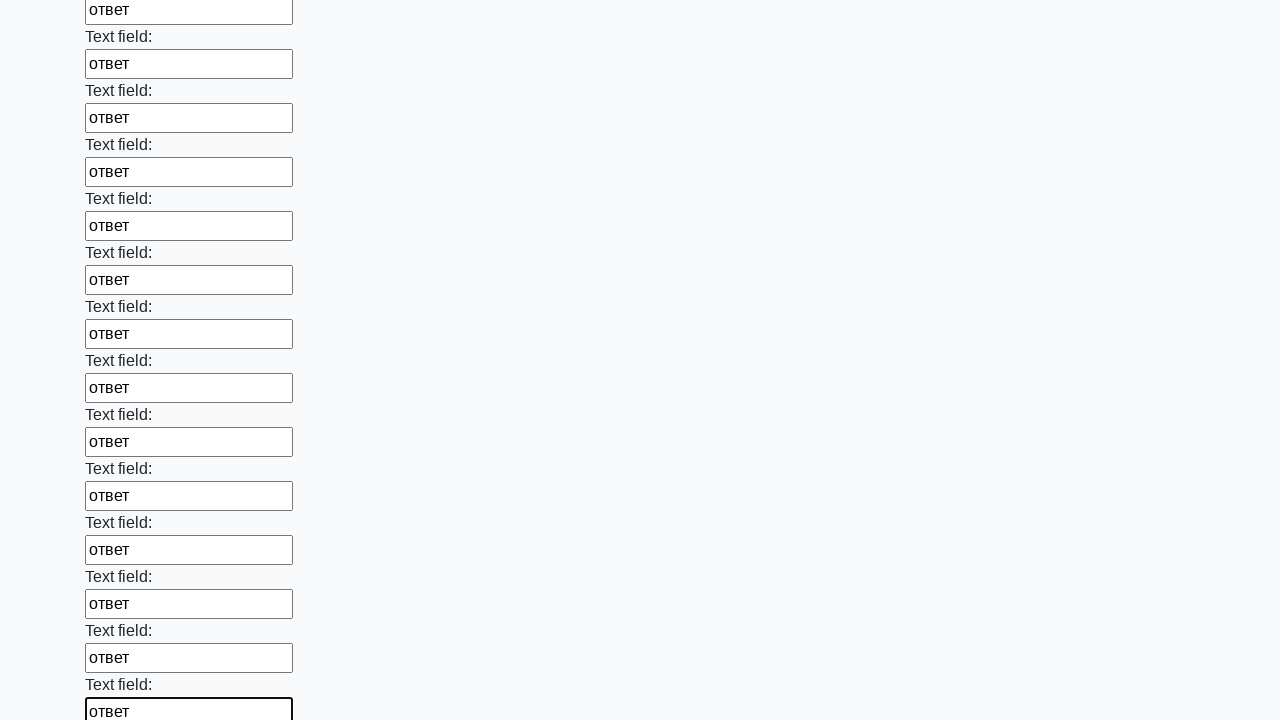

Filled a text input field with 'ответ'
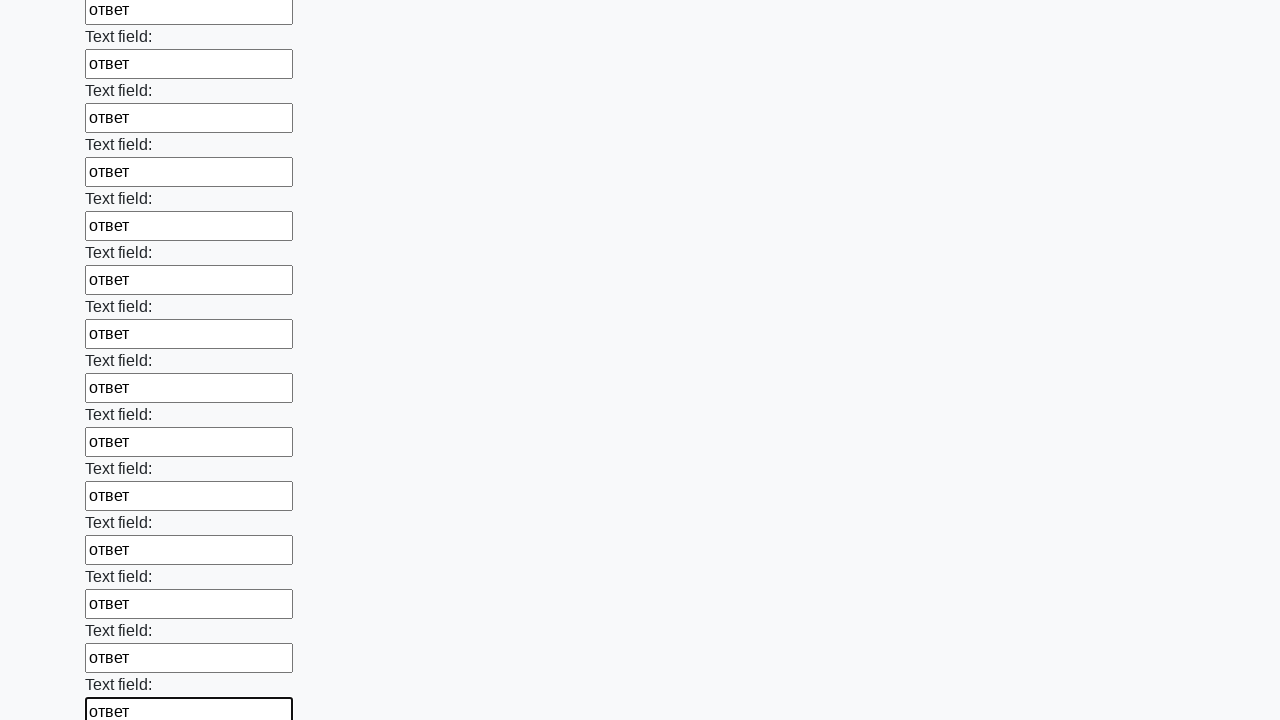

Filled a text input field with 'ответ'
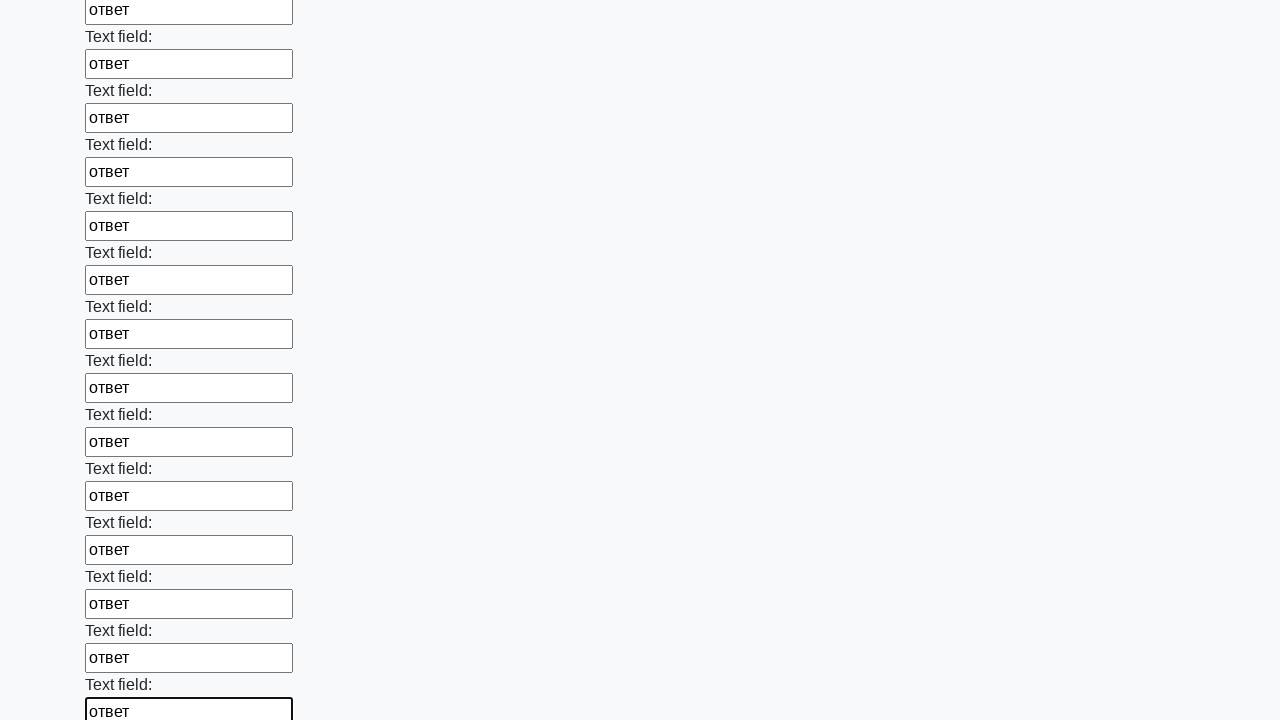

Filled a text input field with 'ответ'
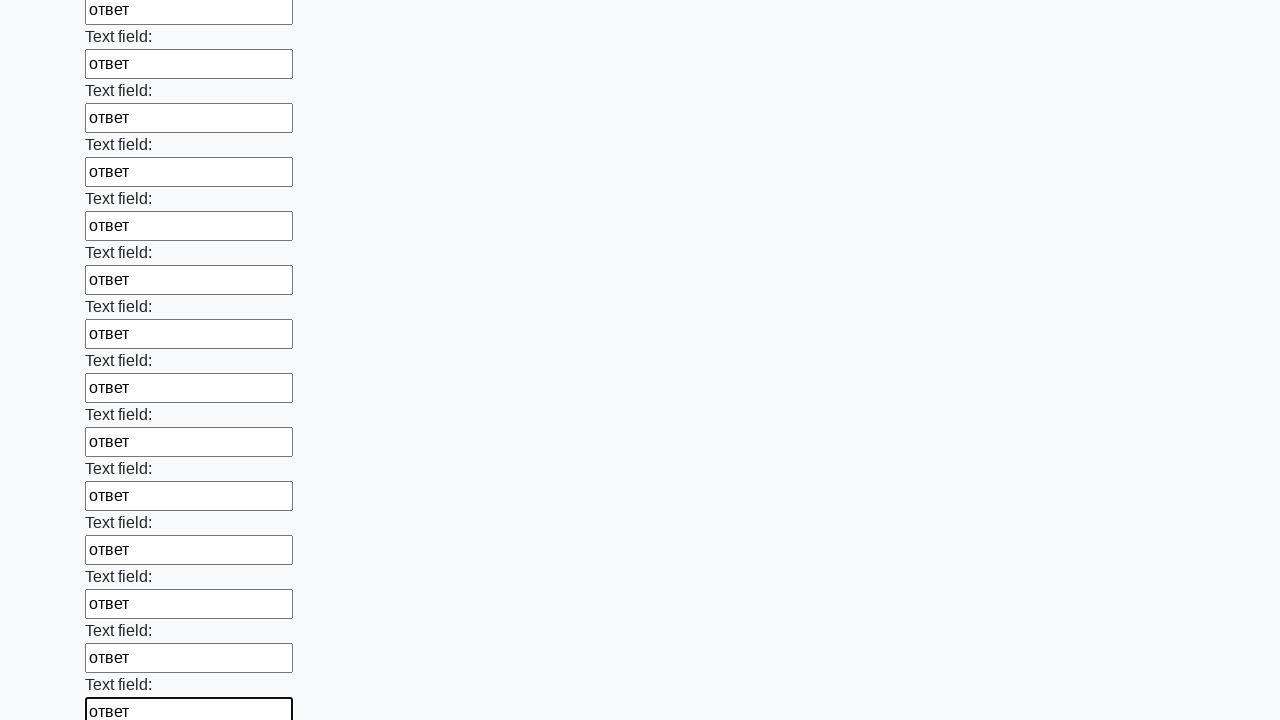

Filled a text input field with 'ответ'
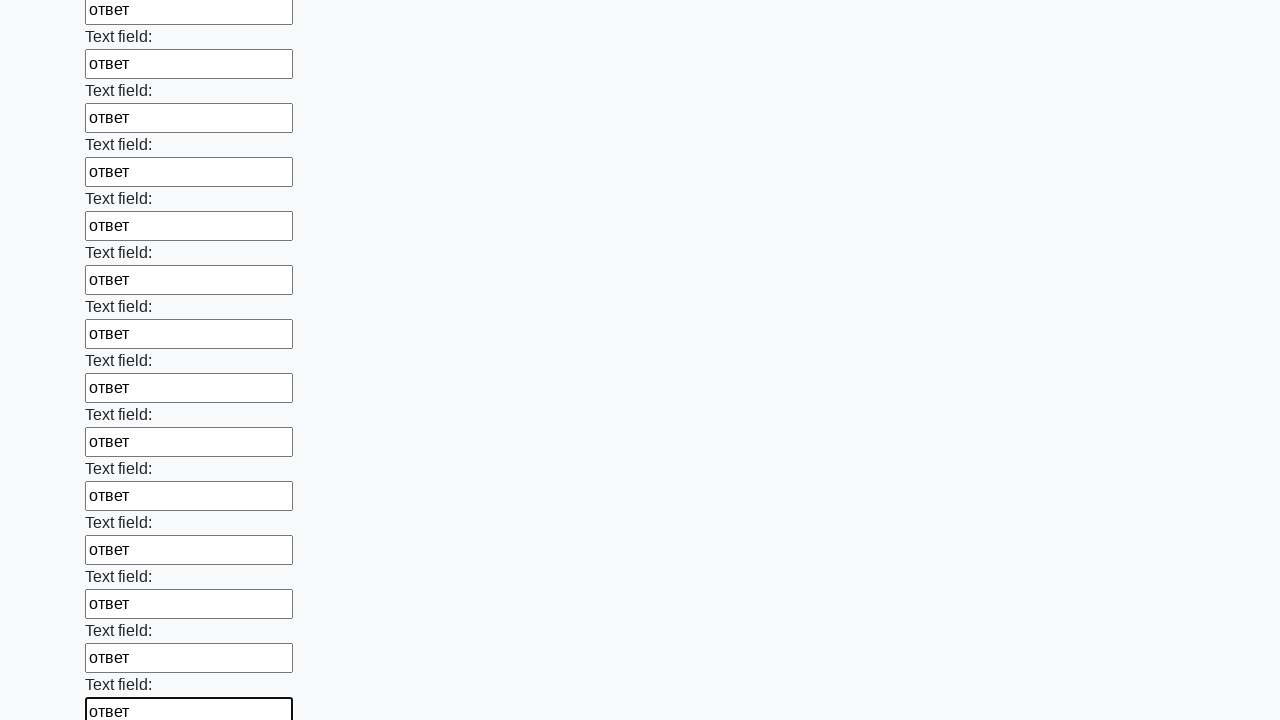

Filled a text input field with 'ответ'
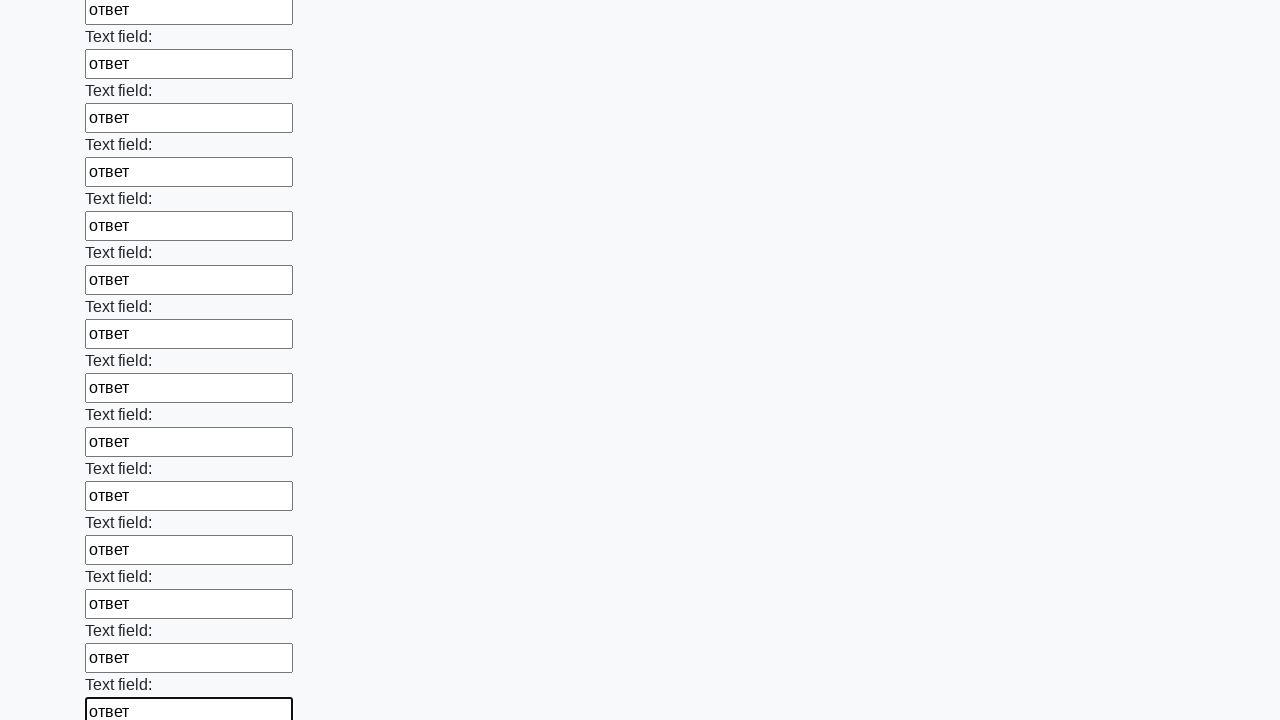

Filled a text input field with 'ответ'
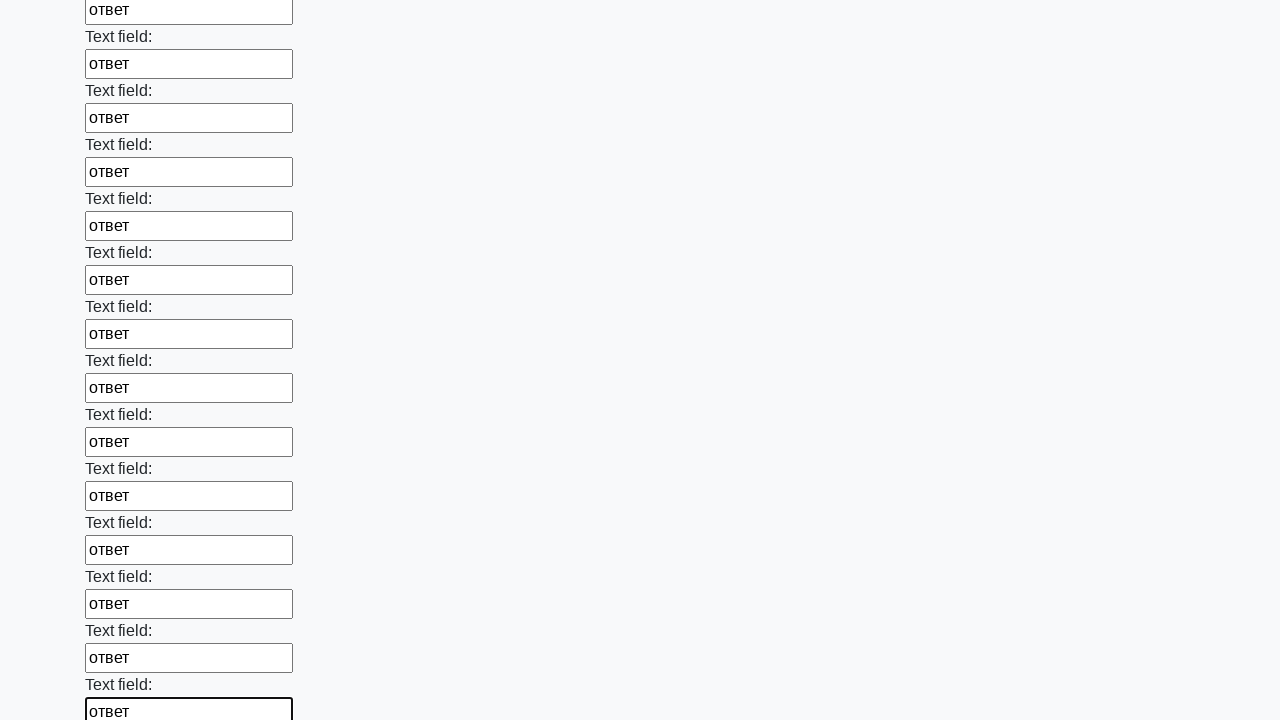

Filled a text input field with 'ответ'
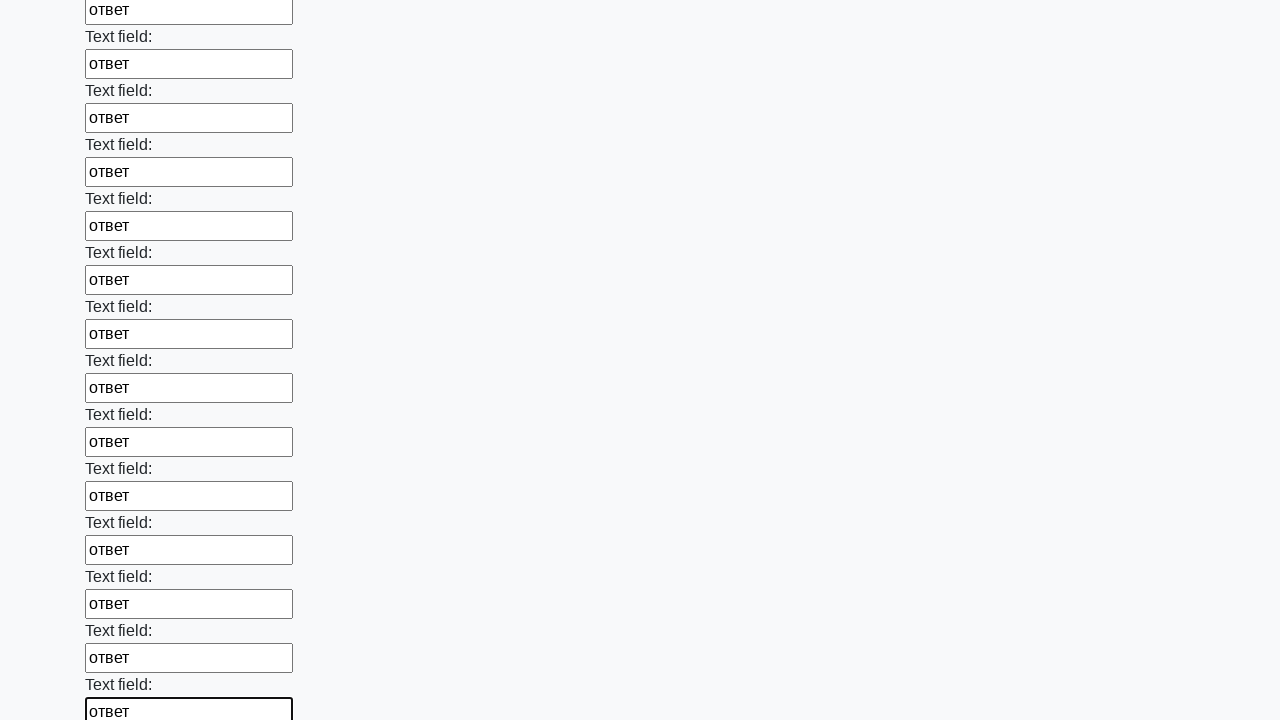

Filled a text input field with 'ответ'
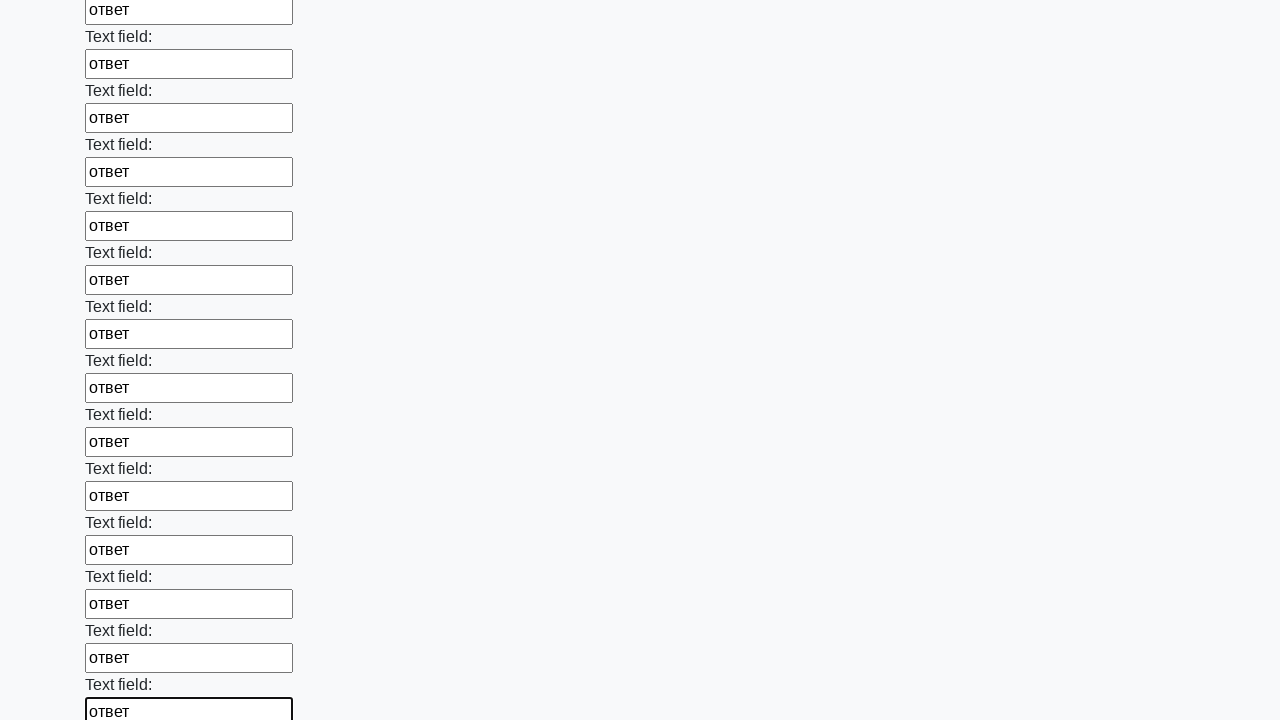

Filled a text input field with 'ответ'
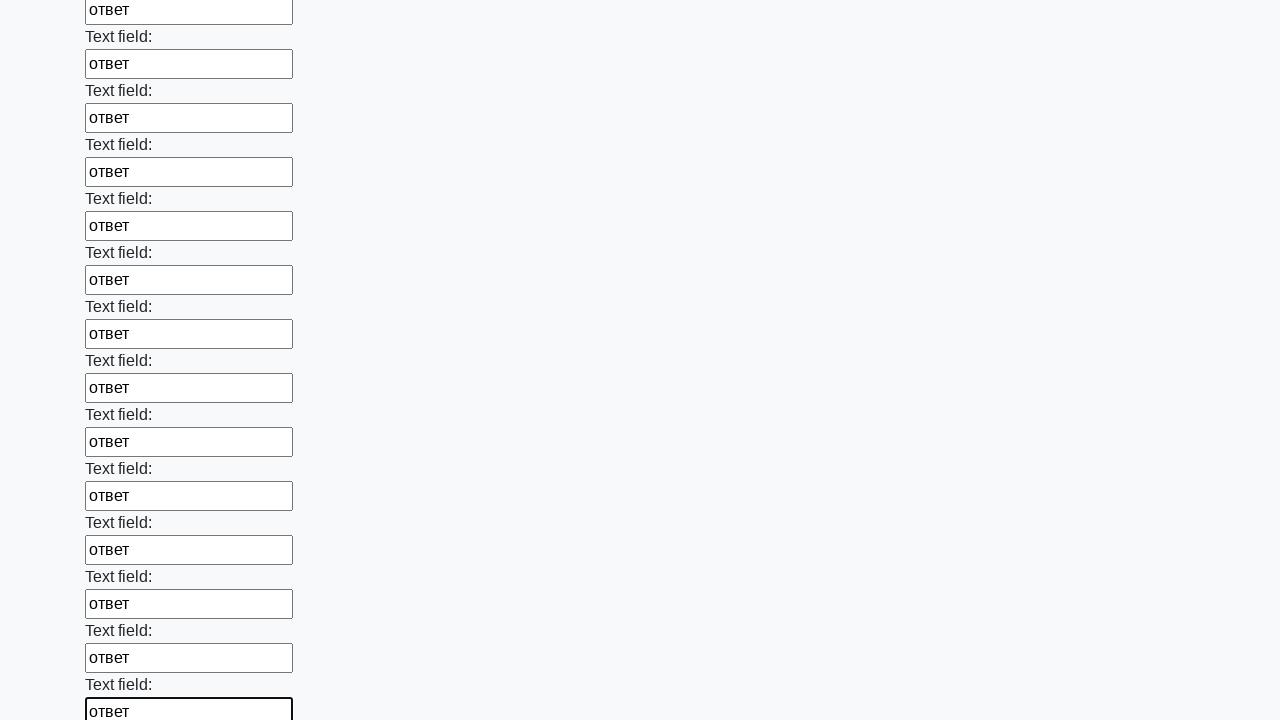

Filled a text input field with 'ответ'
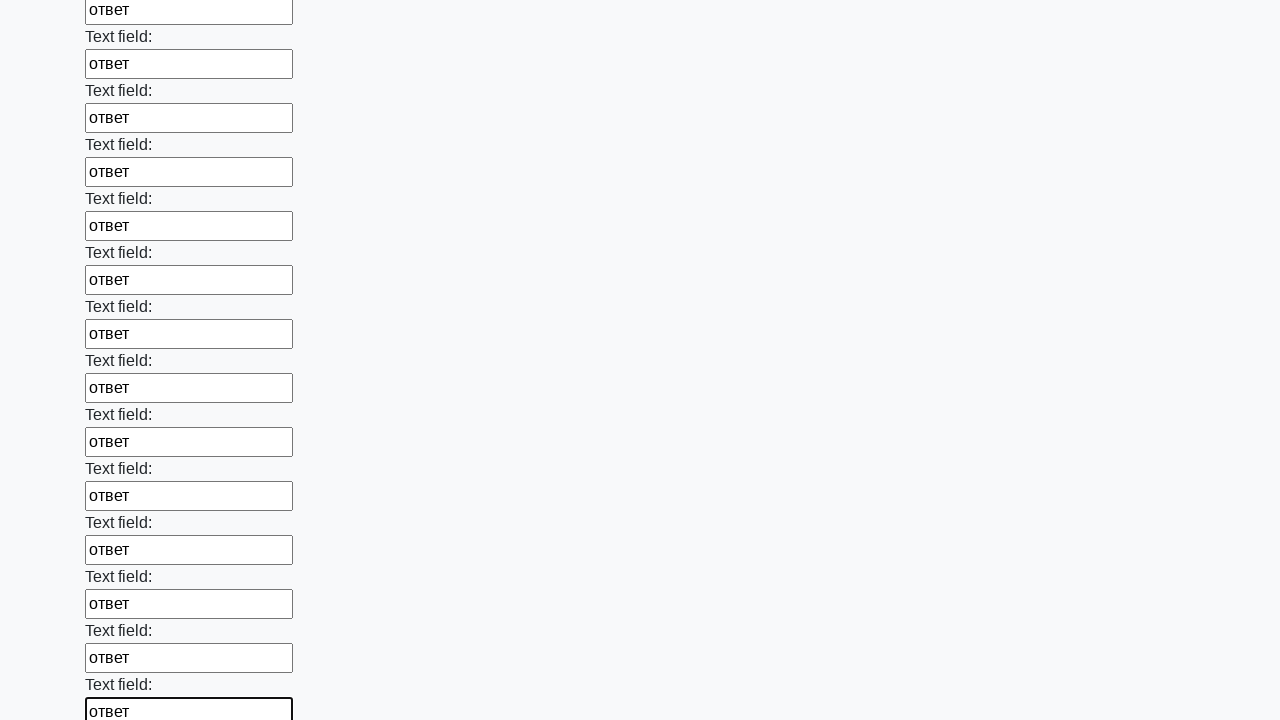

Filled a text input field with 'ответ'
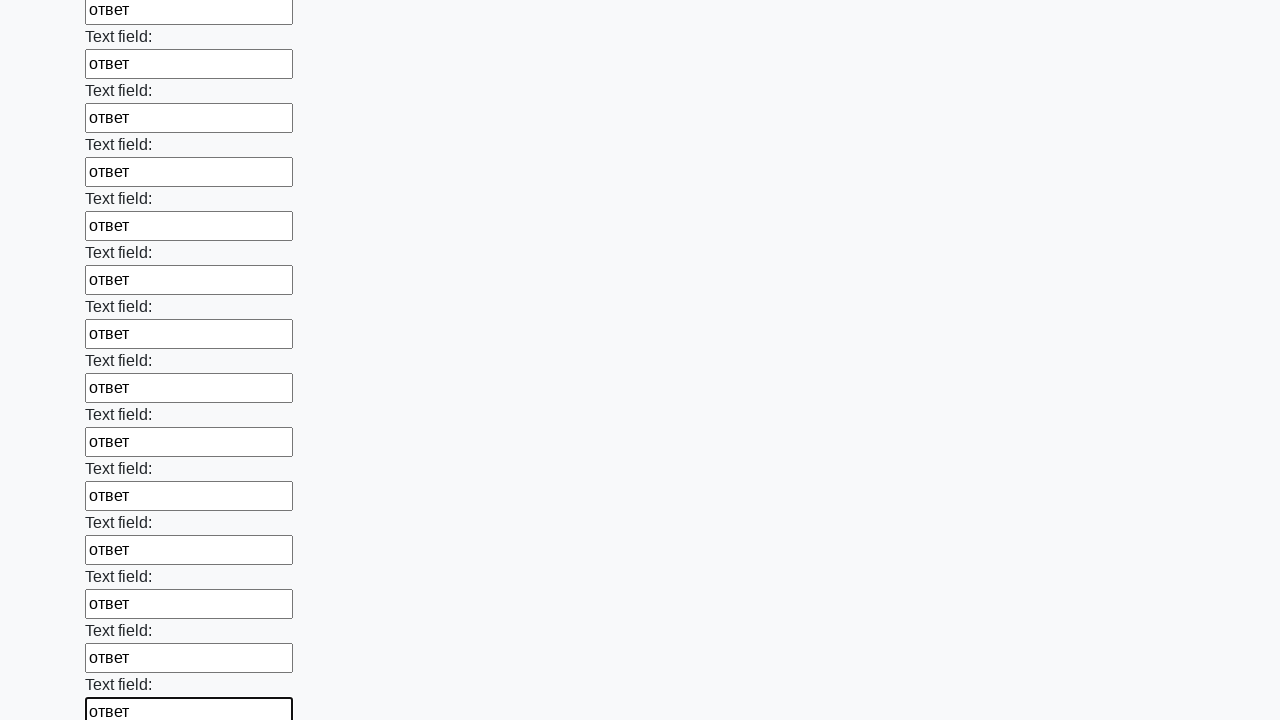

Filled a text input field with 'ответ'
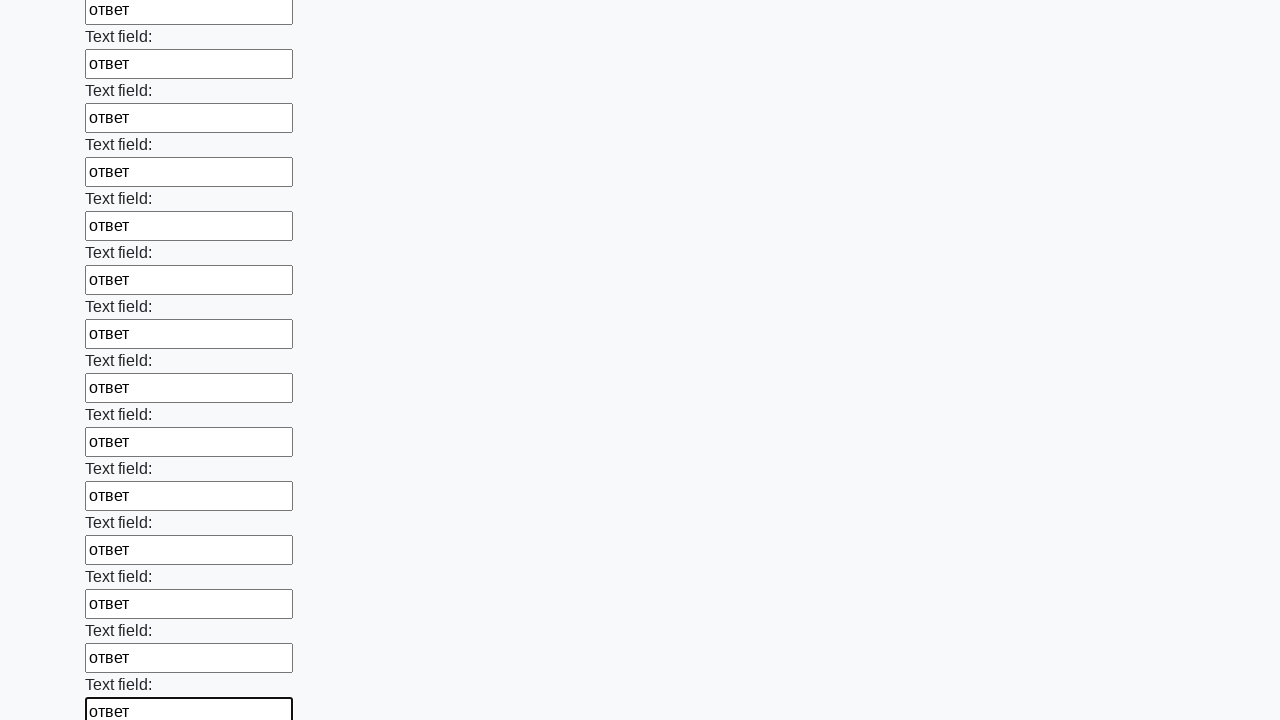

Filled a text input field with 'ответ'
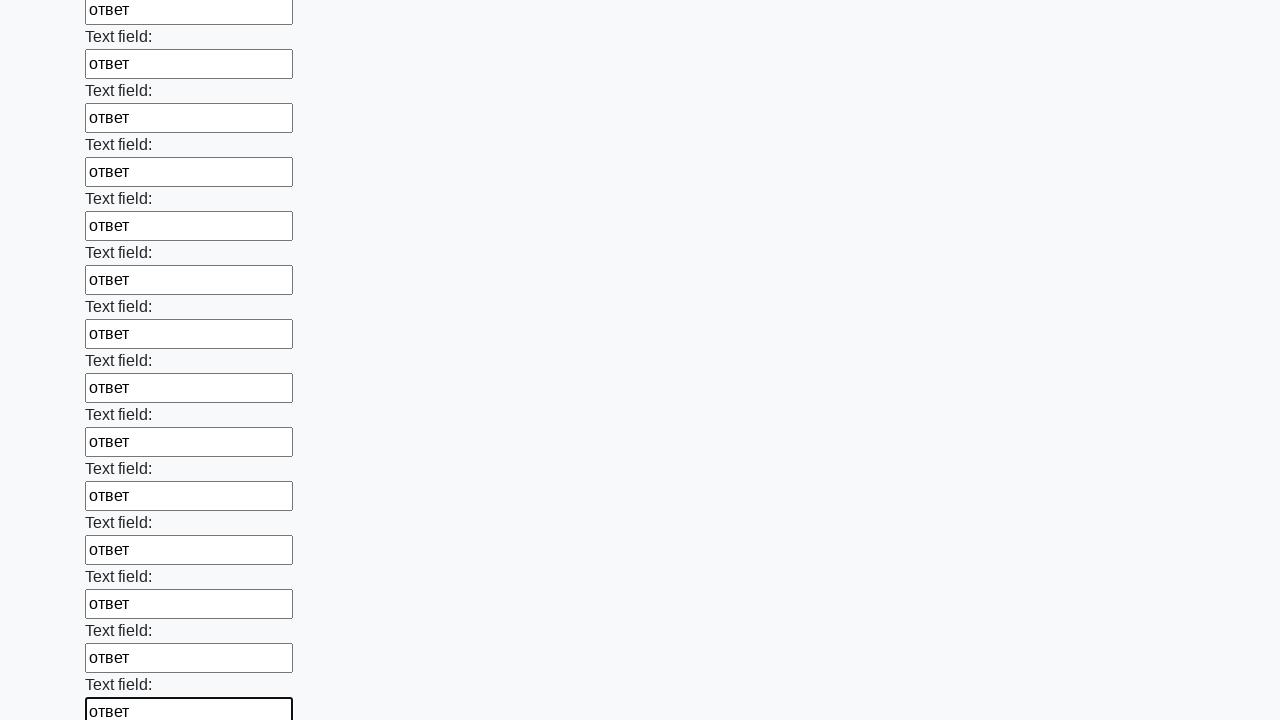

Filled a text input field with 'ответ'
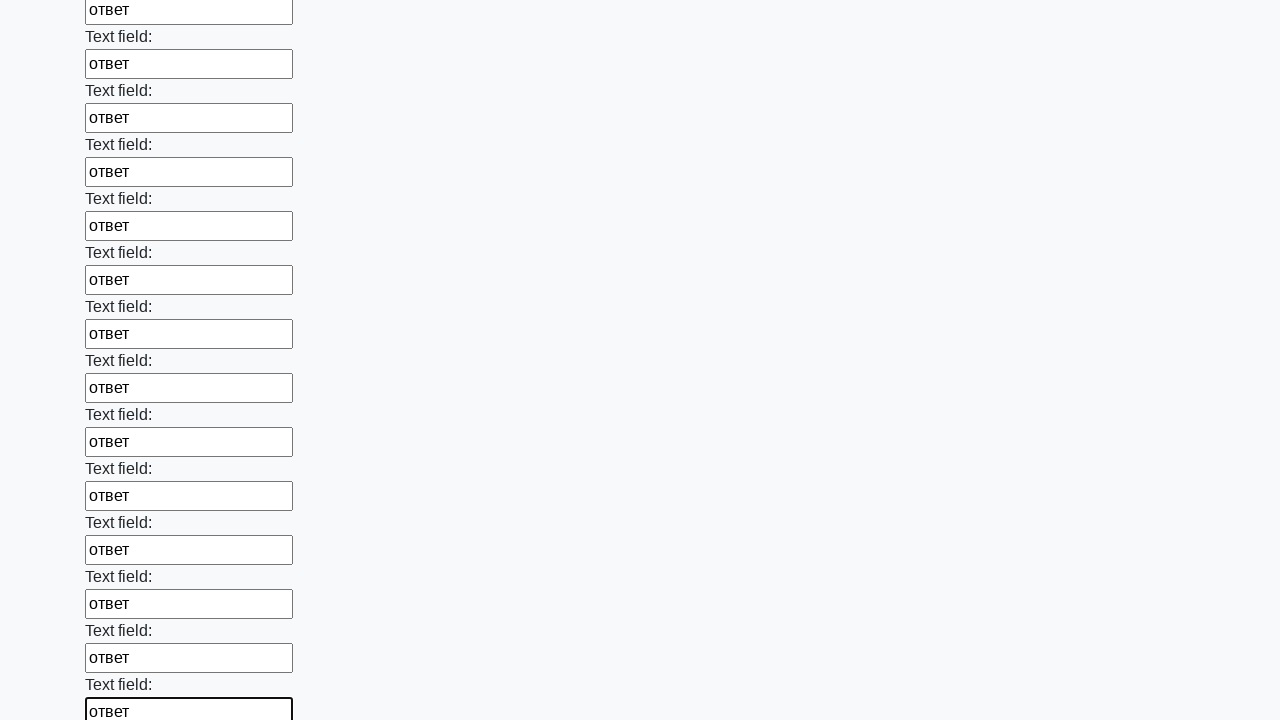

Filled a text input field with 'ответ'
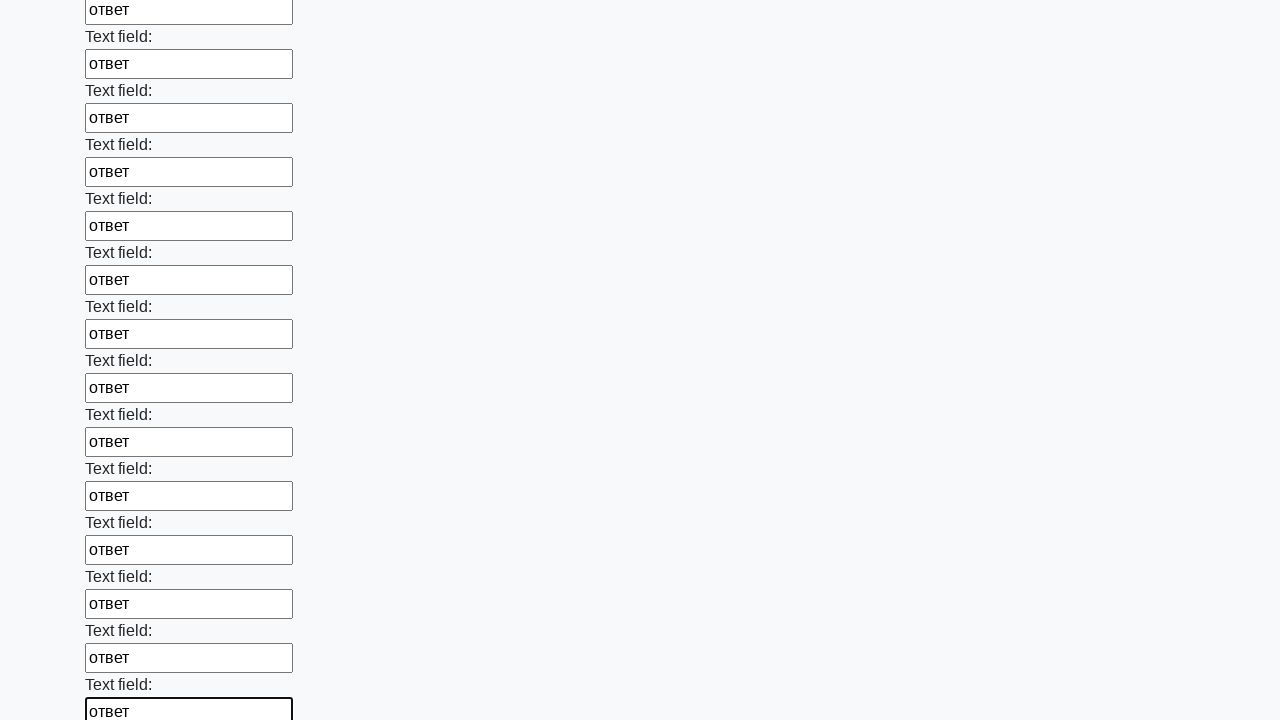

Filled a text input field with 'ответ'
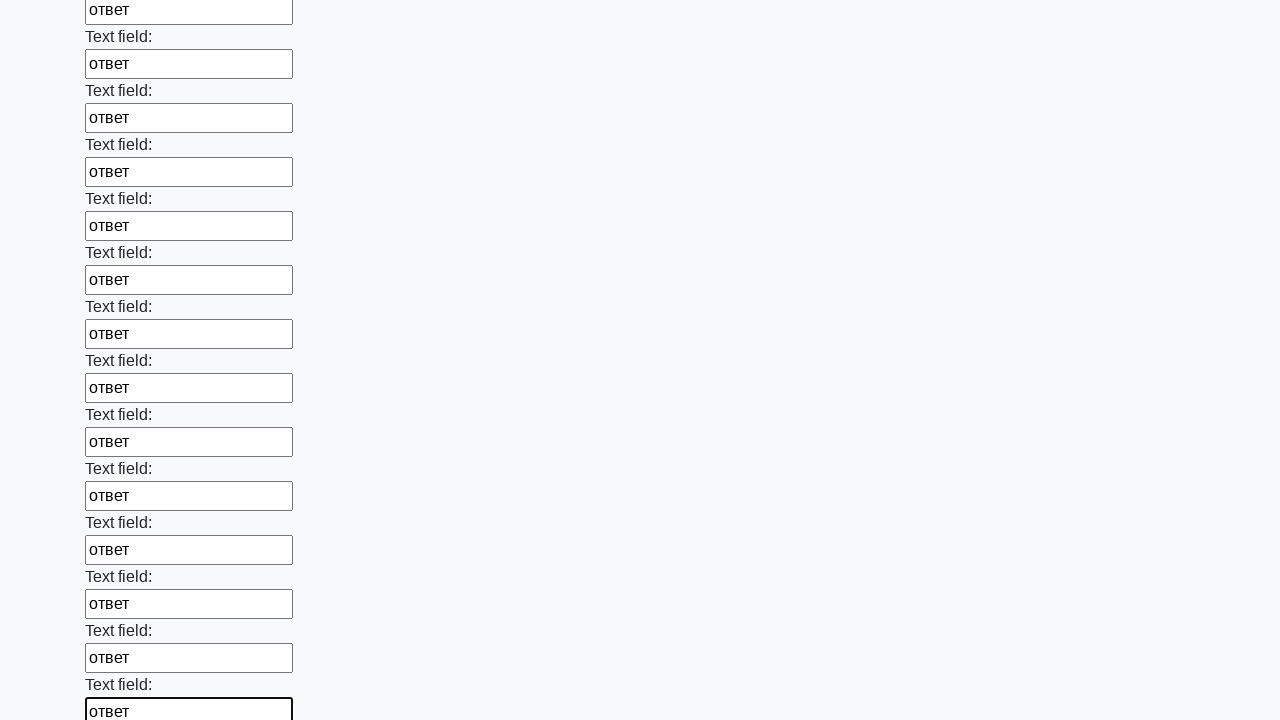

Filled a text input field with 'ответ'
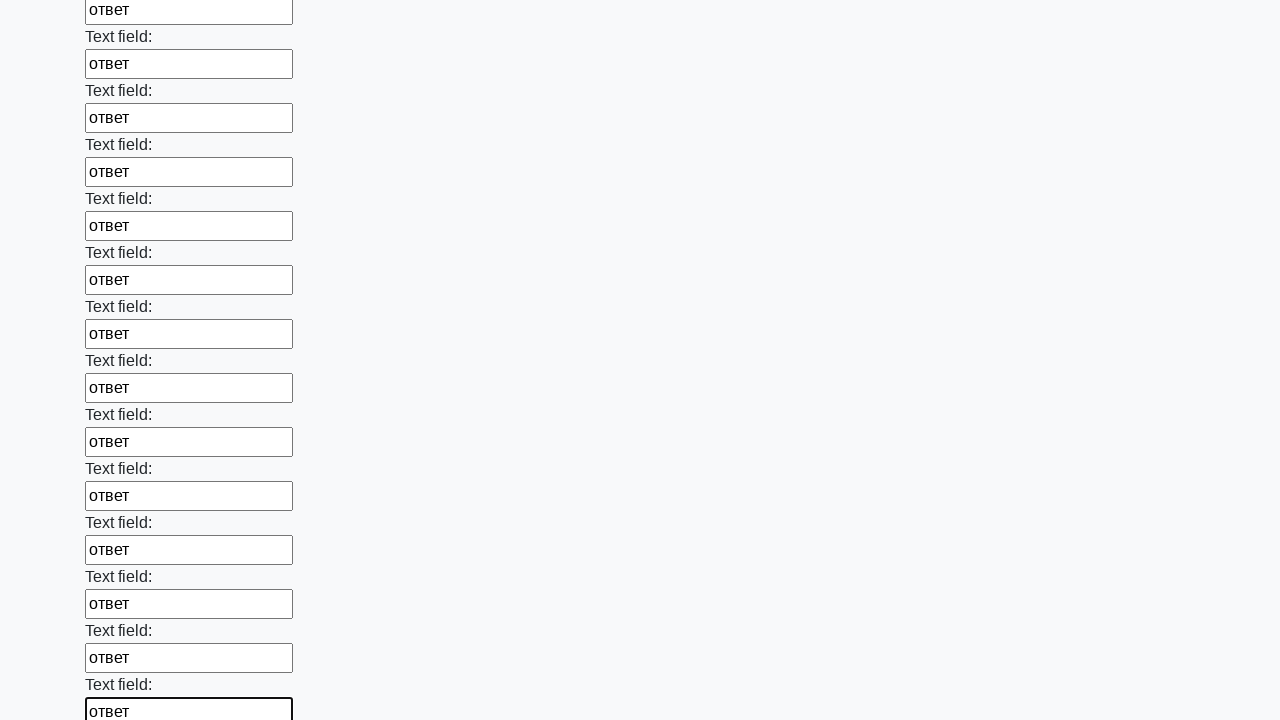

Filled a text input field with 'ответ'
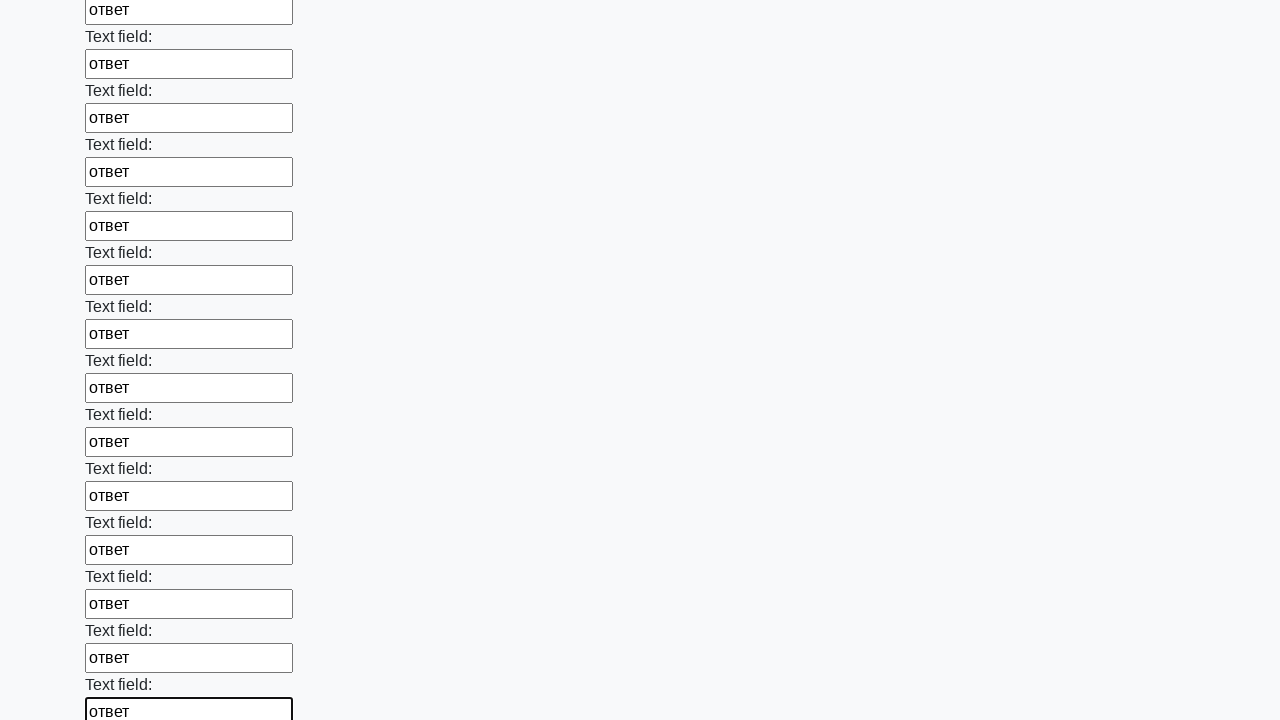

Filled a text input field with 'ответ'
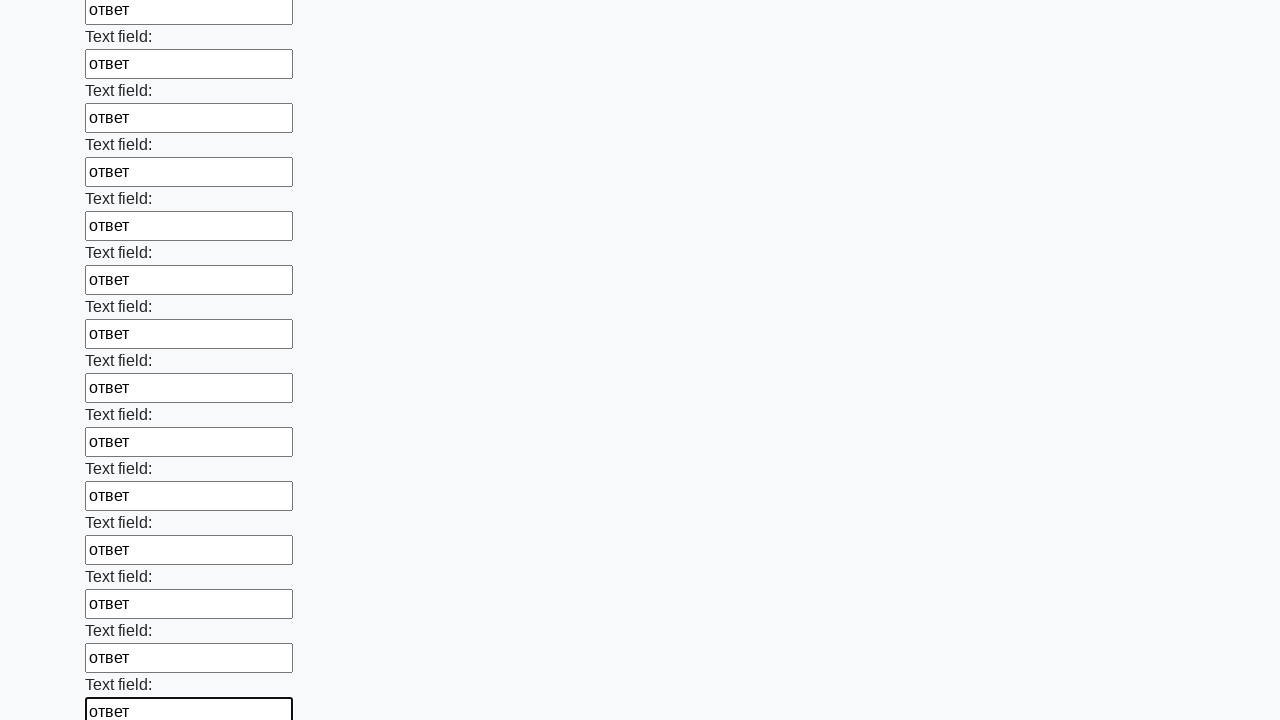

Filled a text input field with 'ответ'
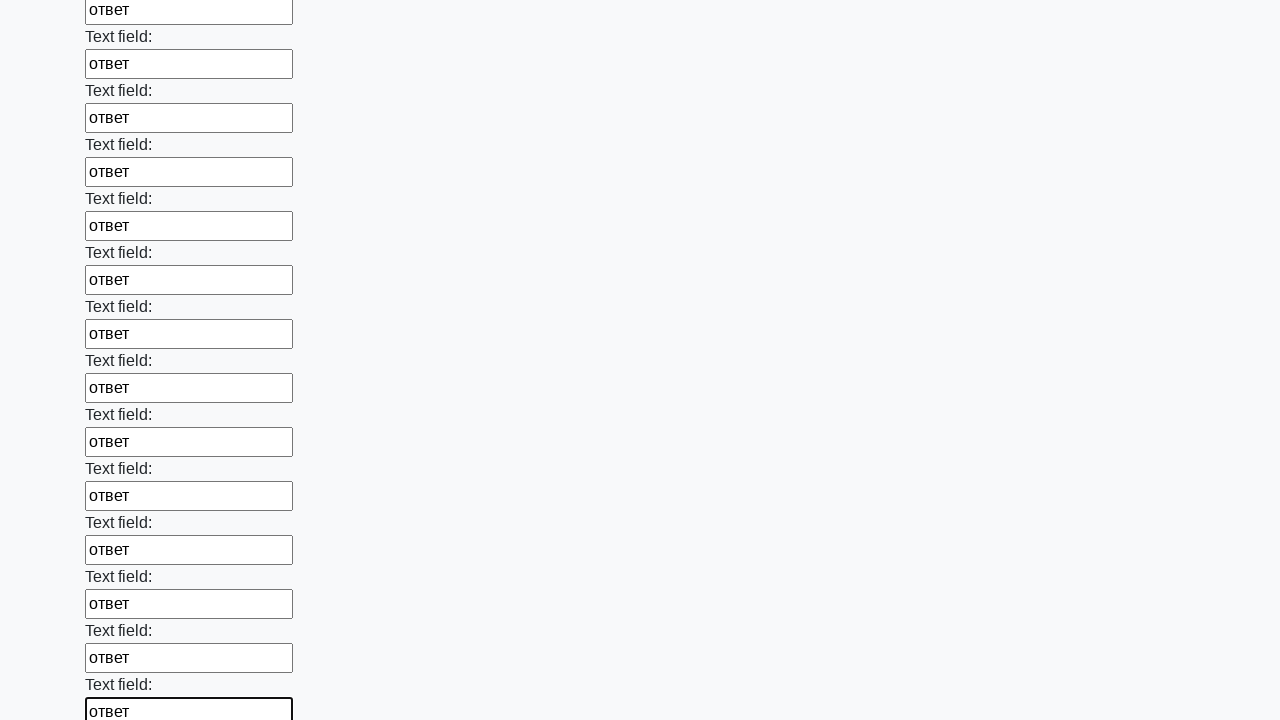

Filled a text input field with 'ответ'
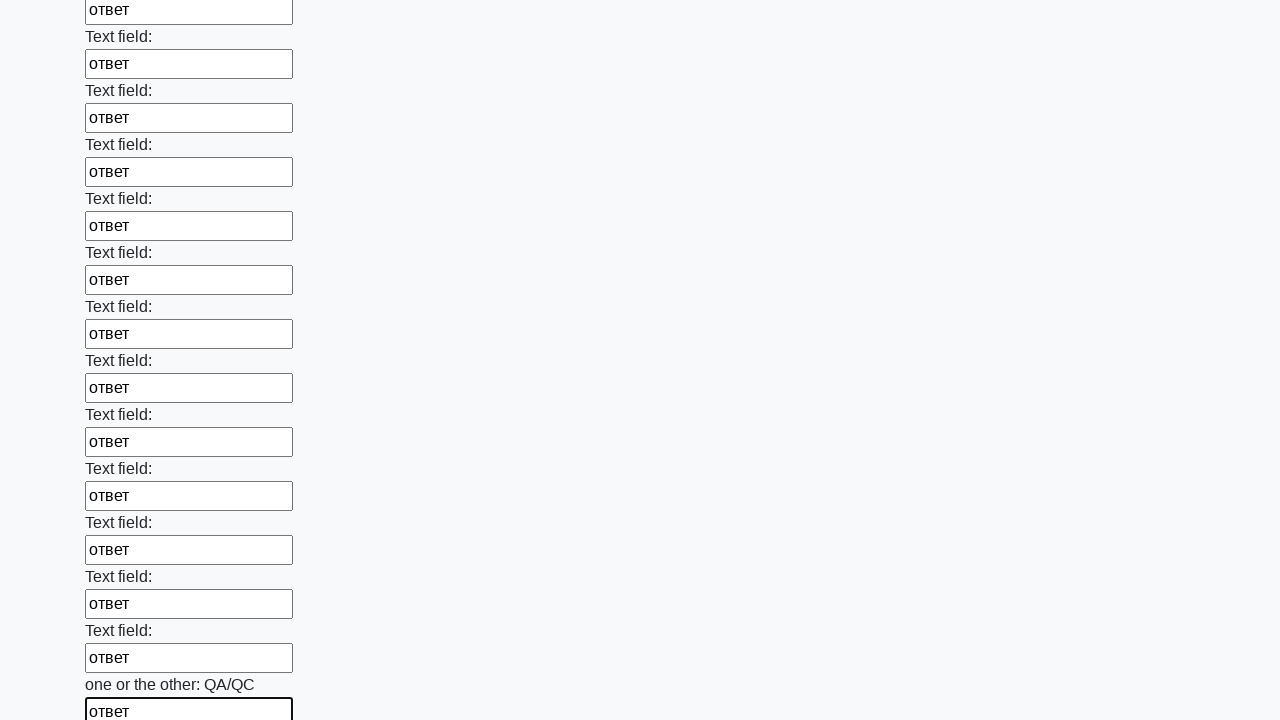

Filled a text input field with 'ответ'
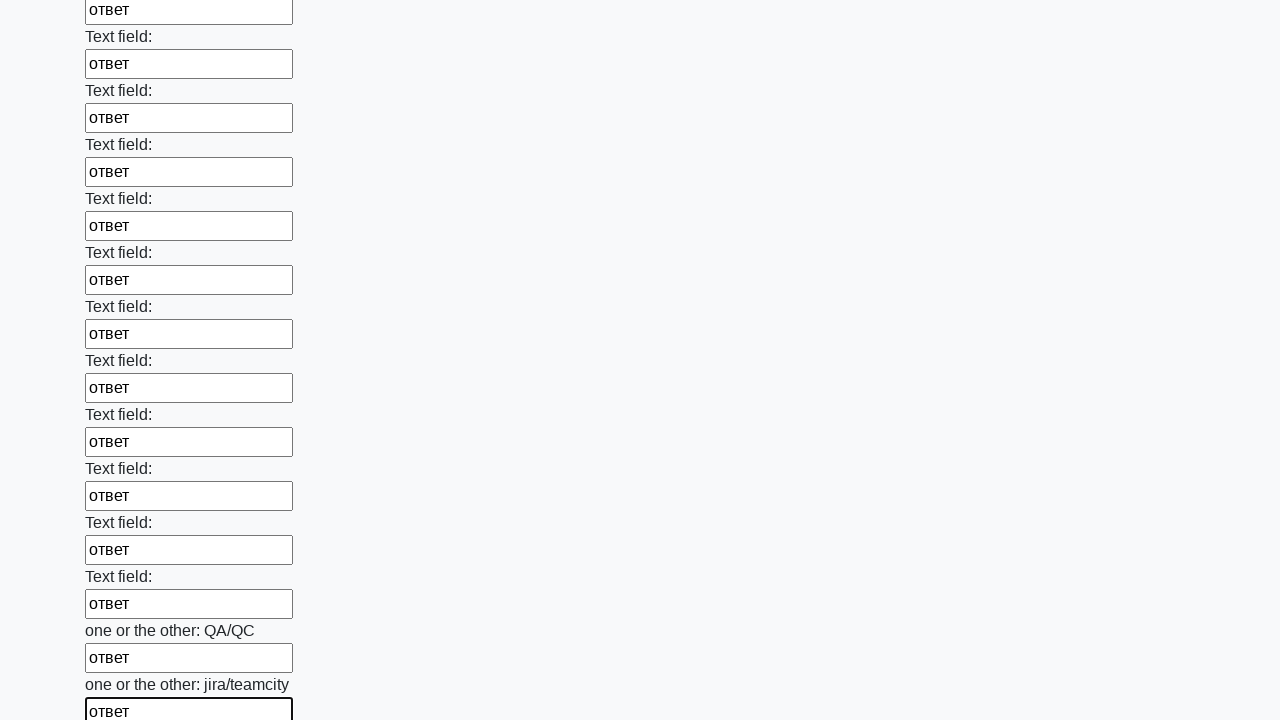

Filled a text input field with 'ответ'
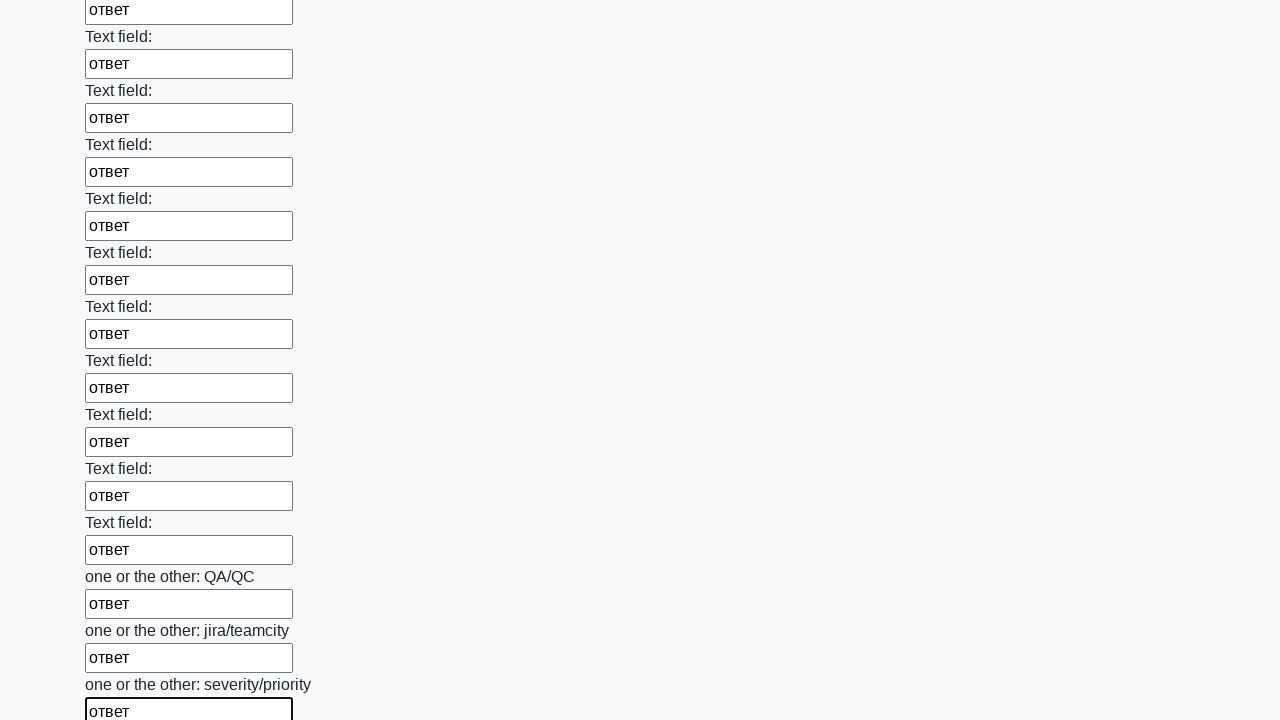

Filled a text input field with 'ответ'
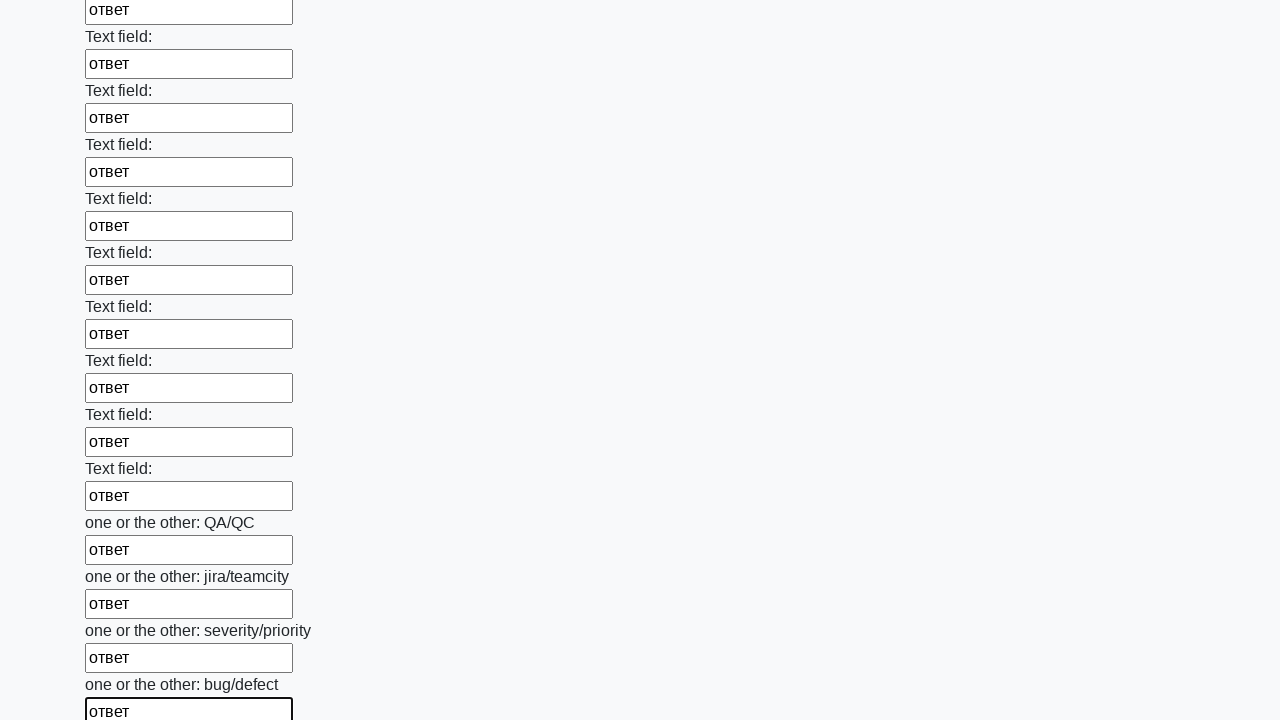

Filled a text input field with 'ответ'
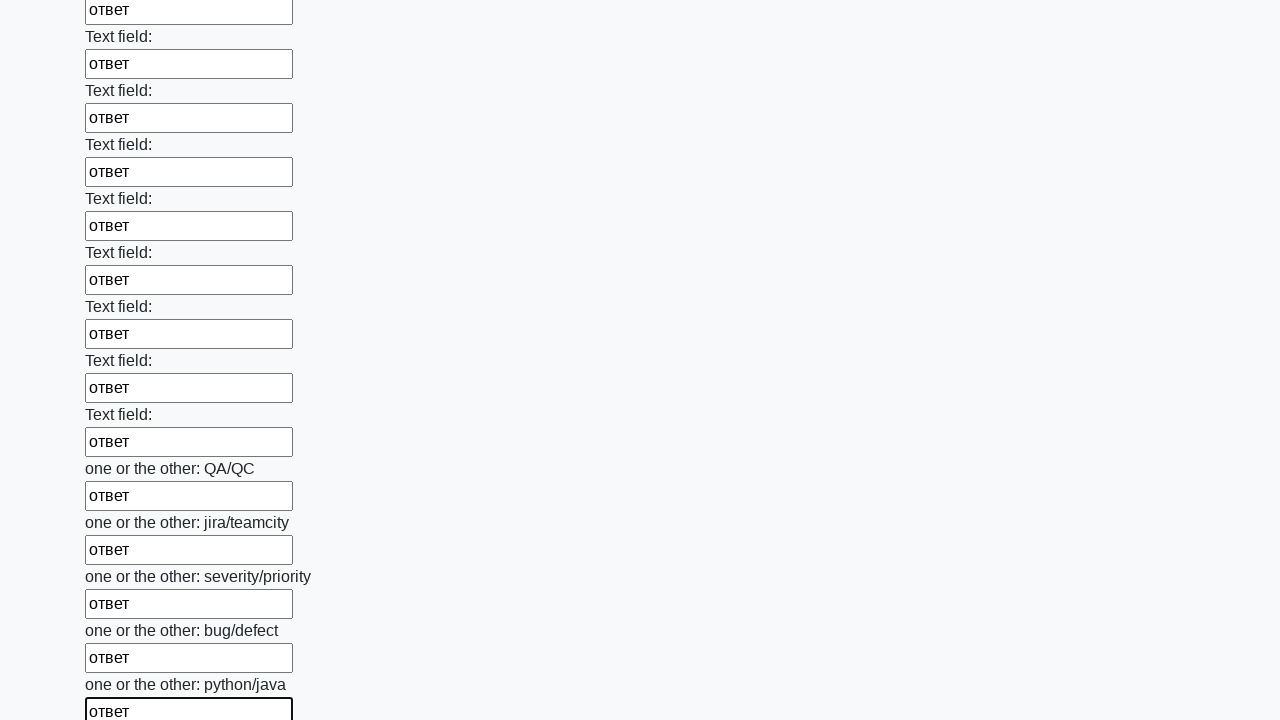

Filled a text input field with 'ответ'
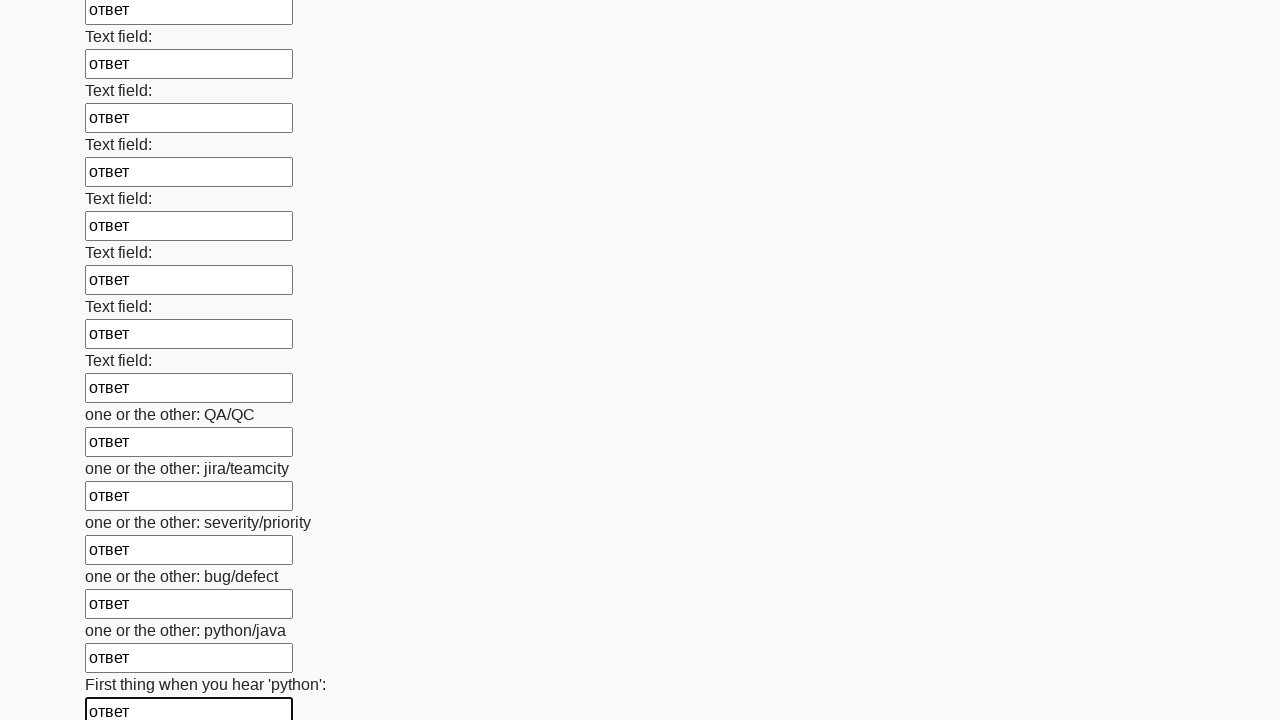

Filled a text input field with 'ответ'
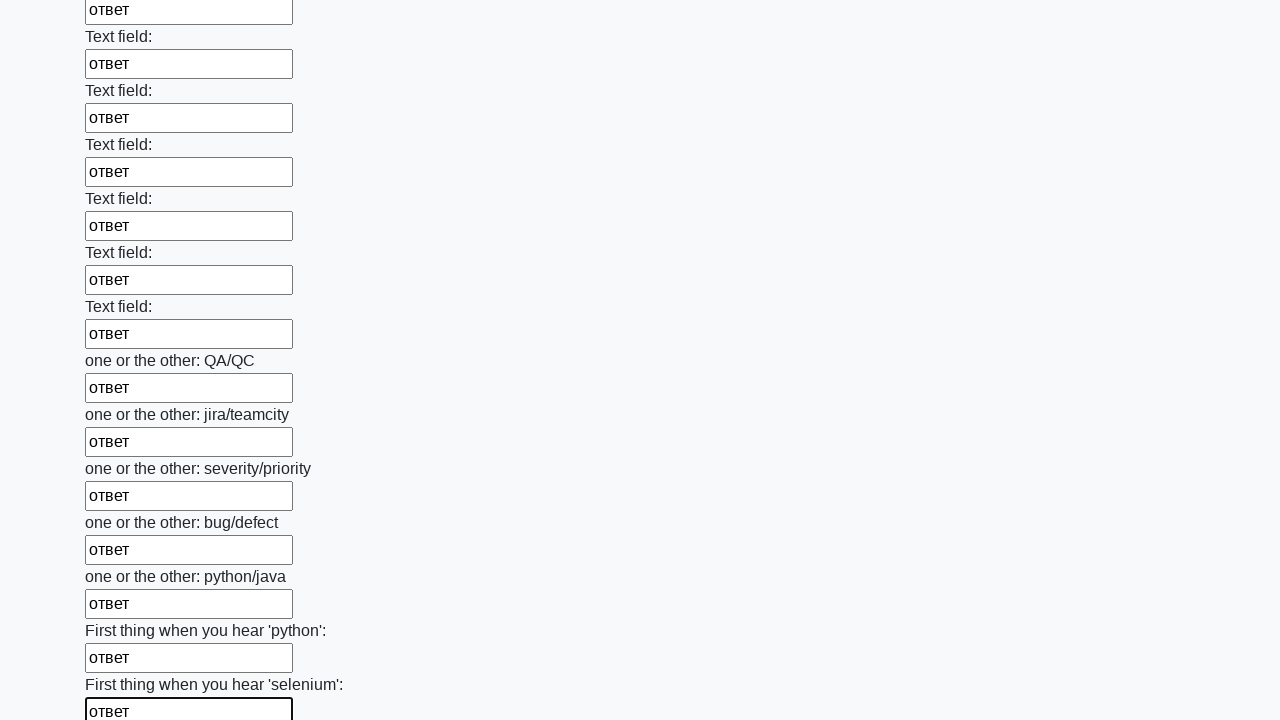

Filled a text input field with 'ответ'
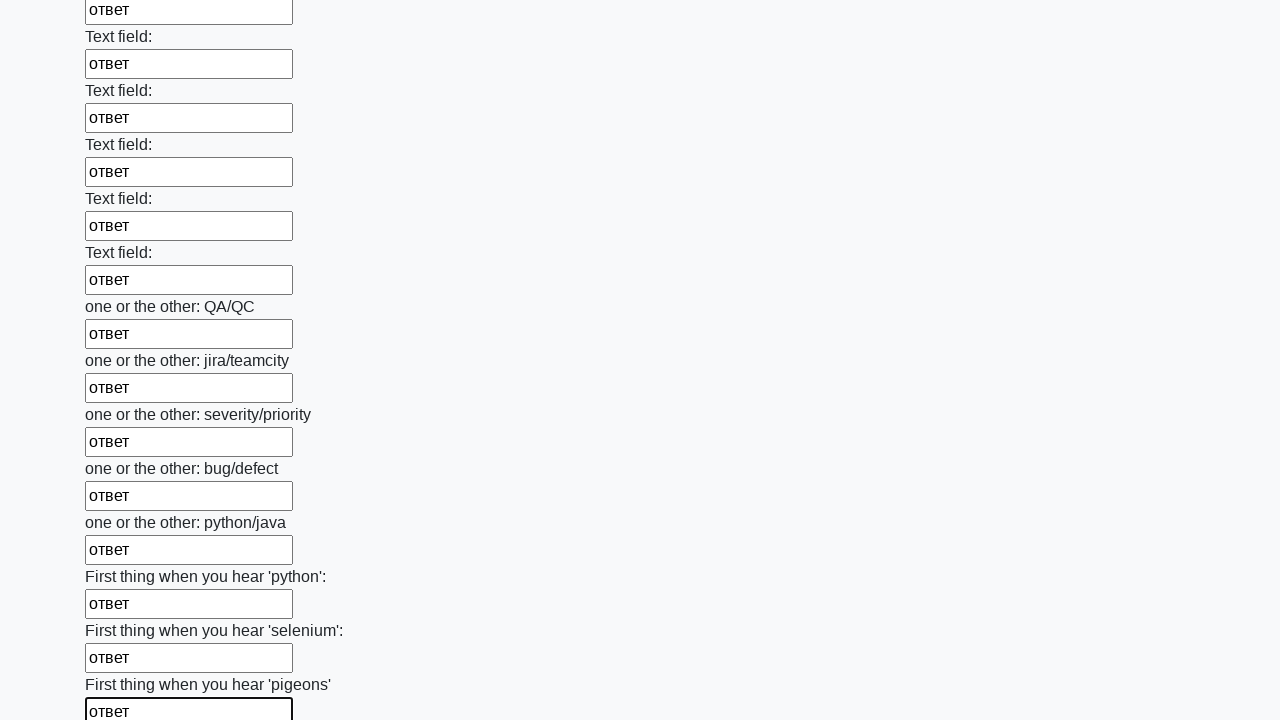

Filled a text input field with 'ответ'
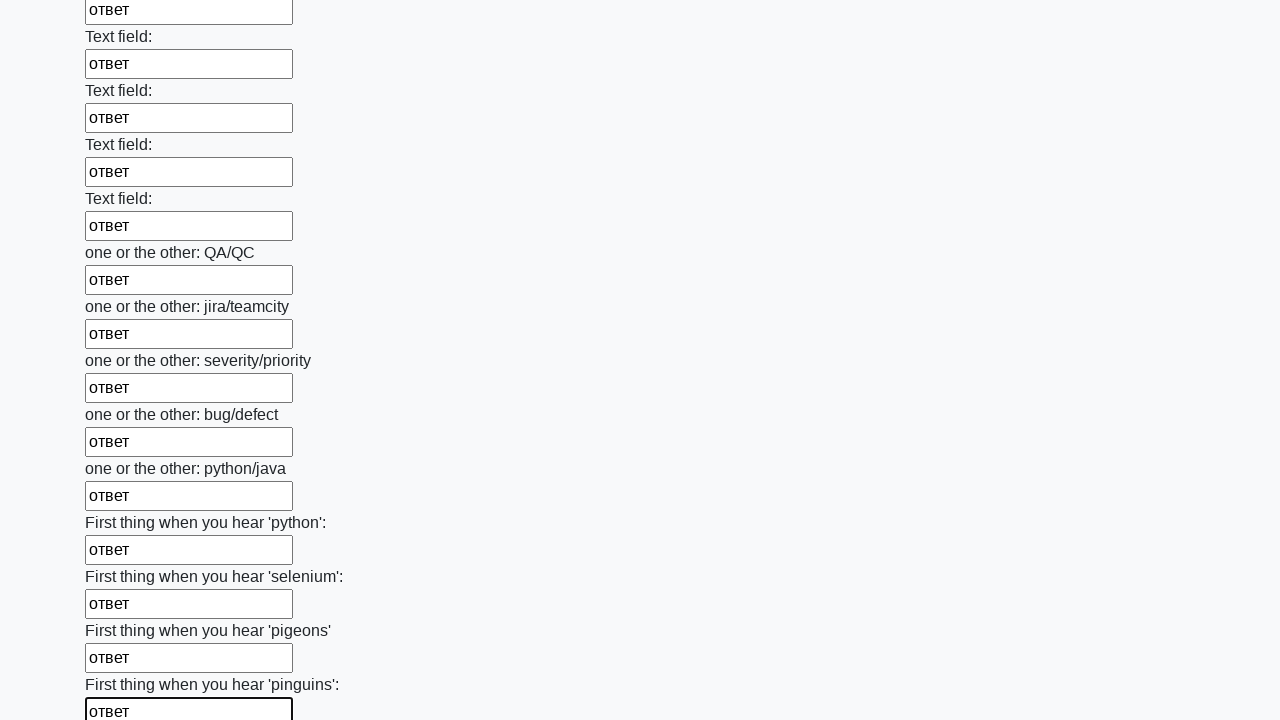

Filled a text input field with 'ответ'
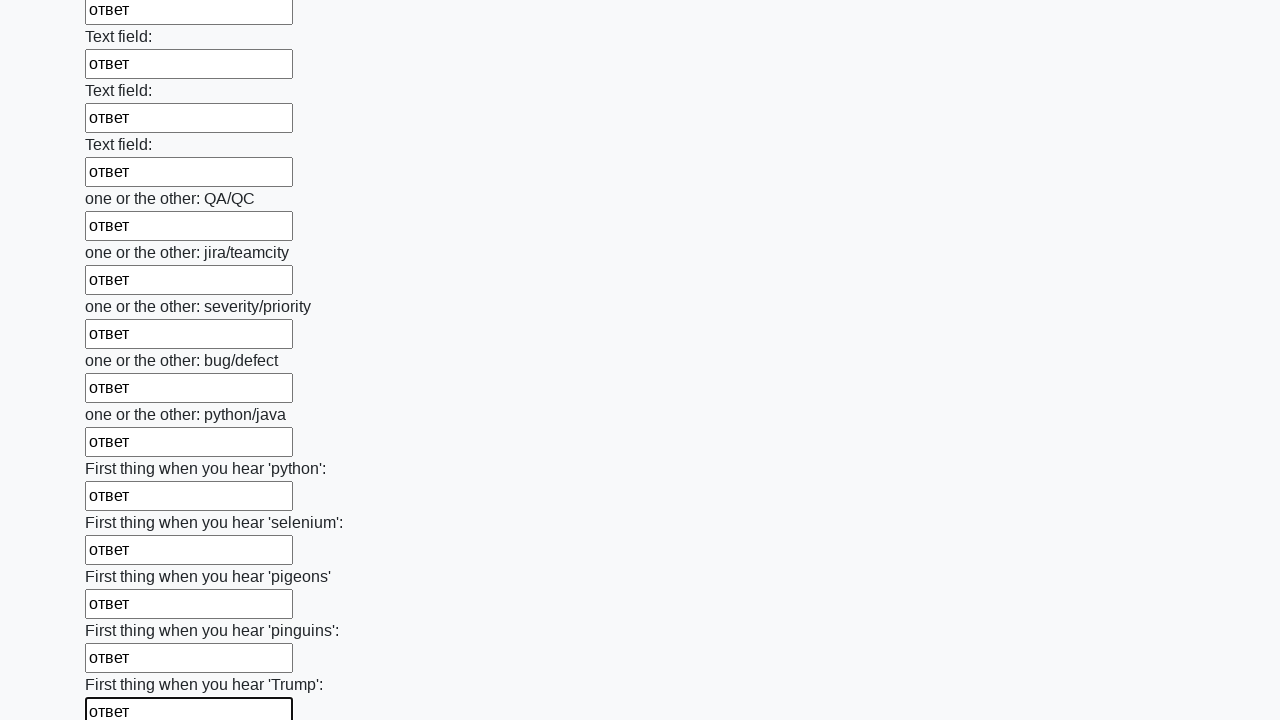

Filled a text input field with 'ответ'
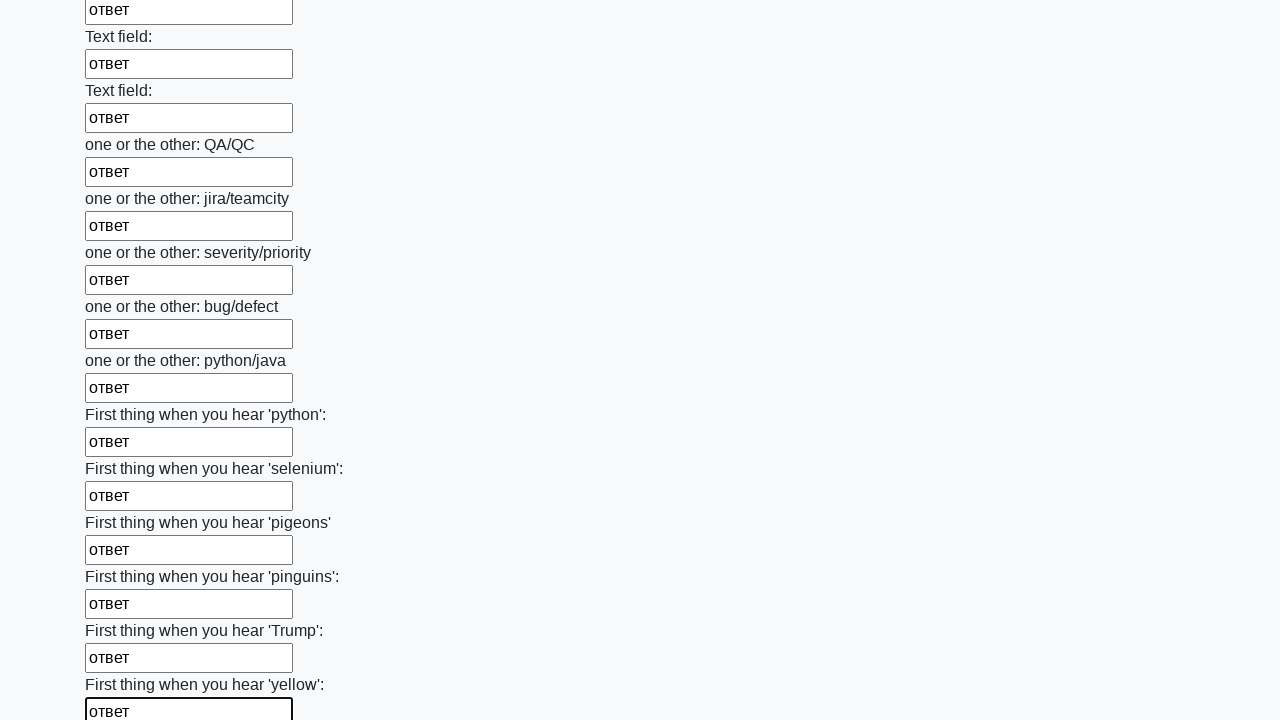

Filled a text input field with 'ответ'
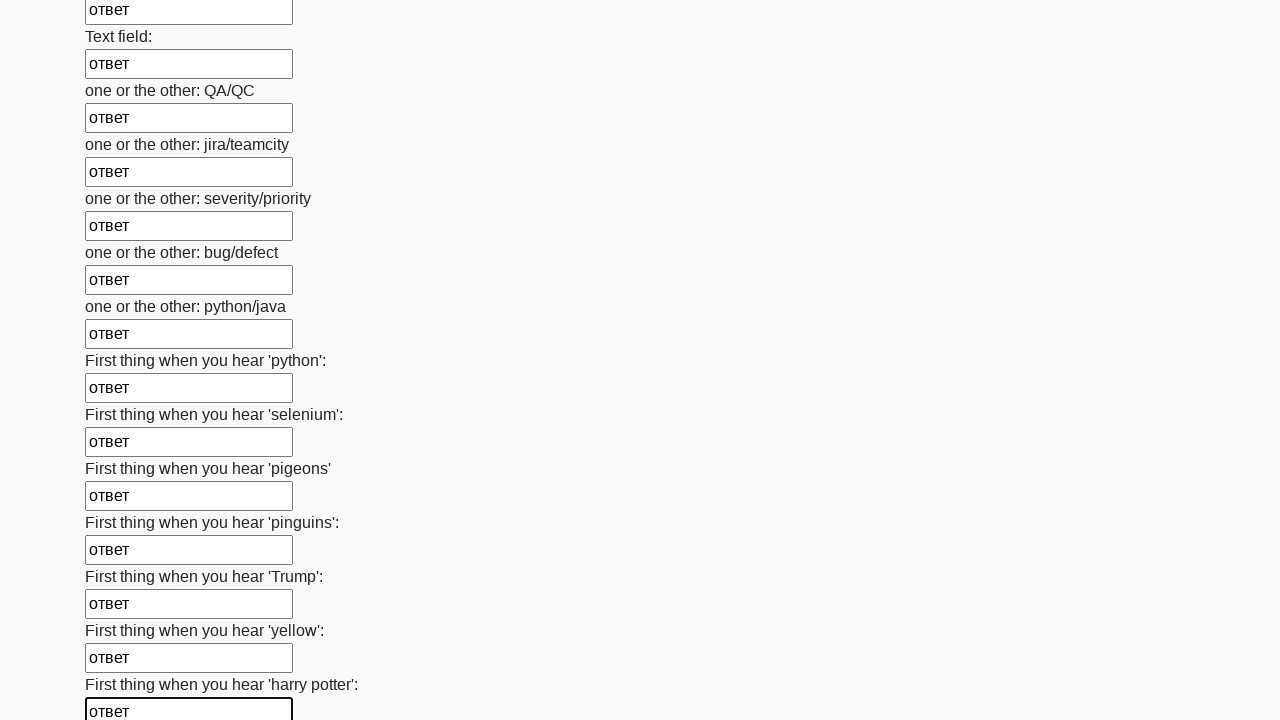

Filled a text input field with 'ответ'
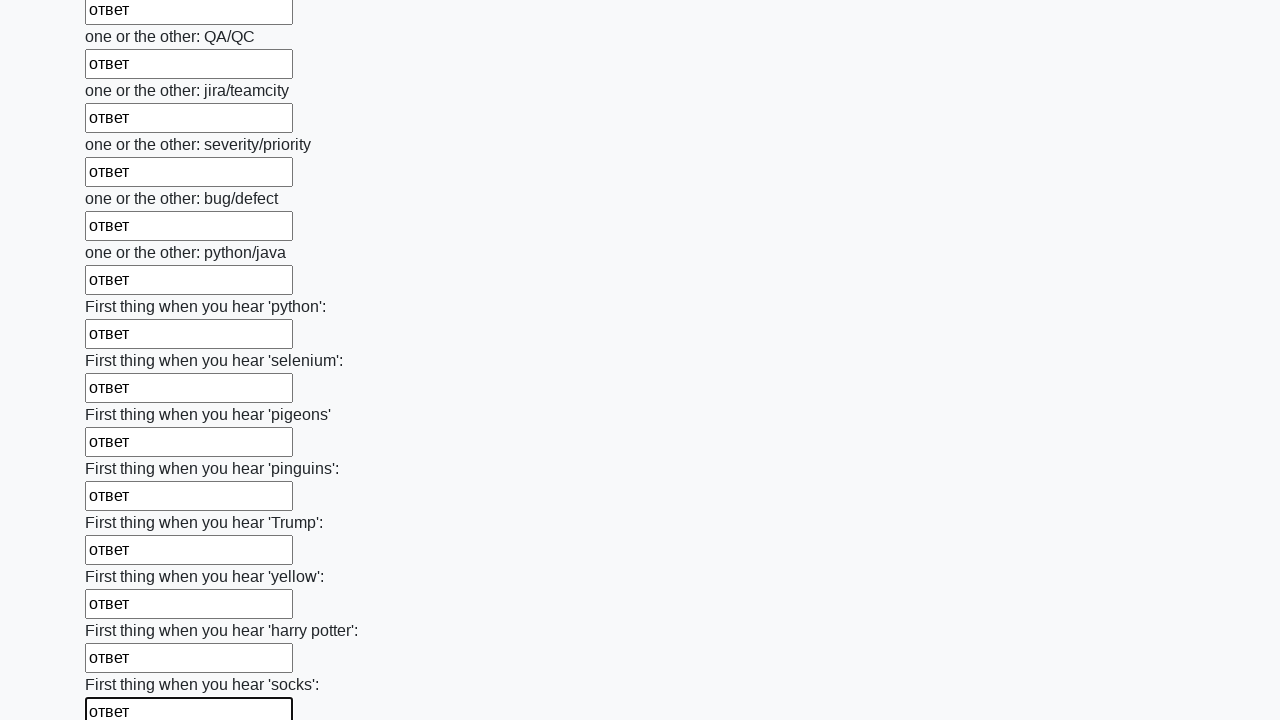

Clicked submit button to submit the form at (123, 611) on [type='submit']
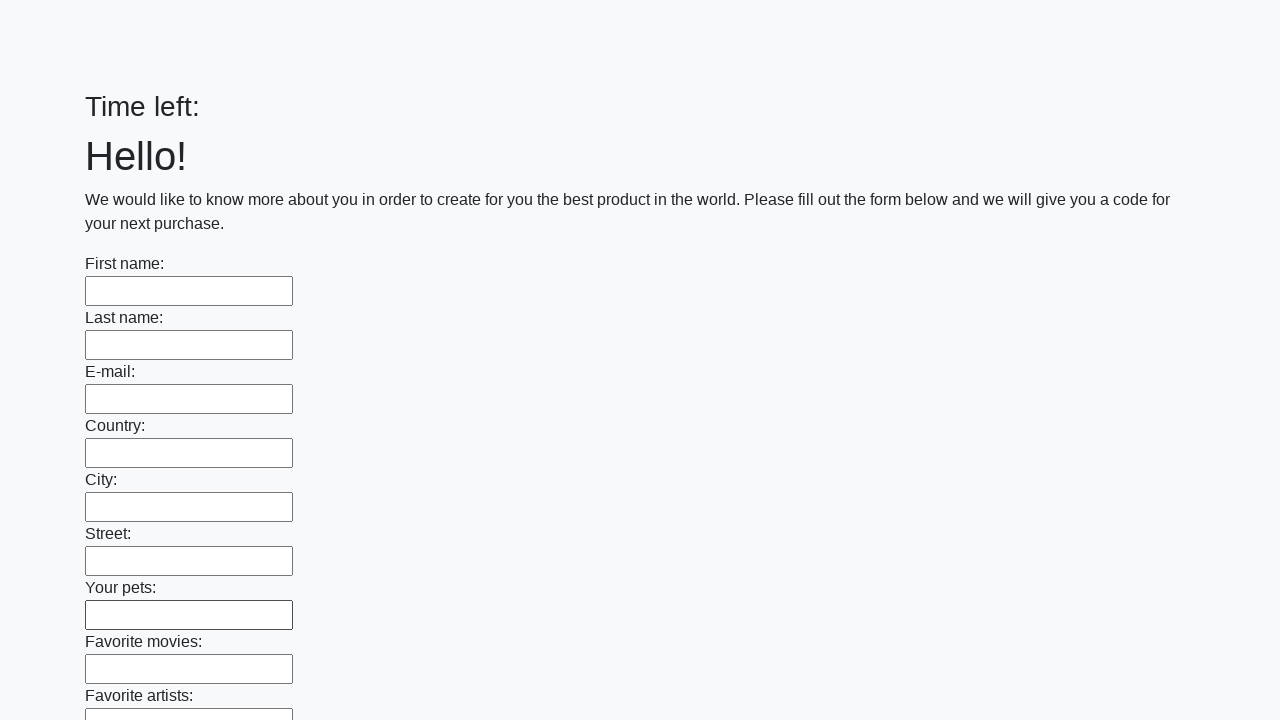

Accepted the alert dialog that appeared after form submission
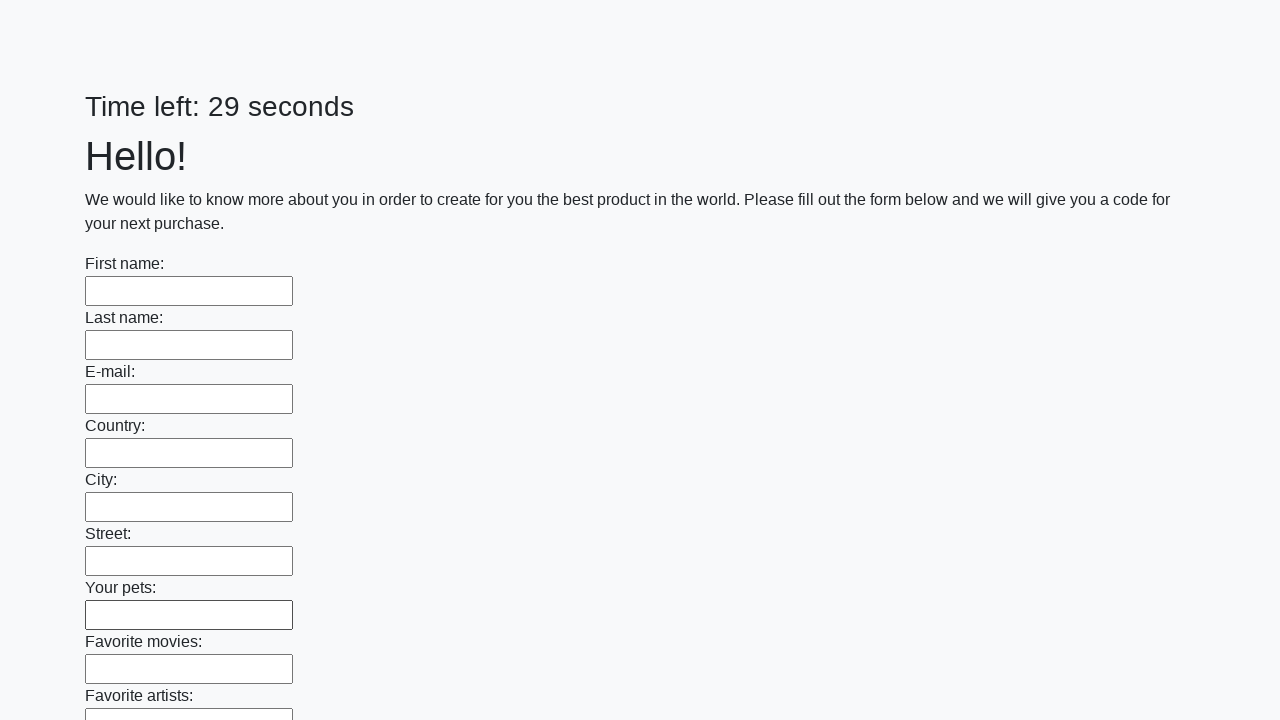

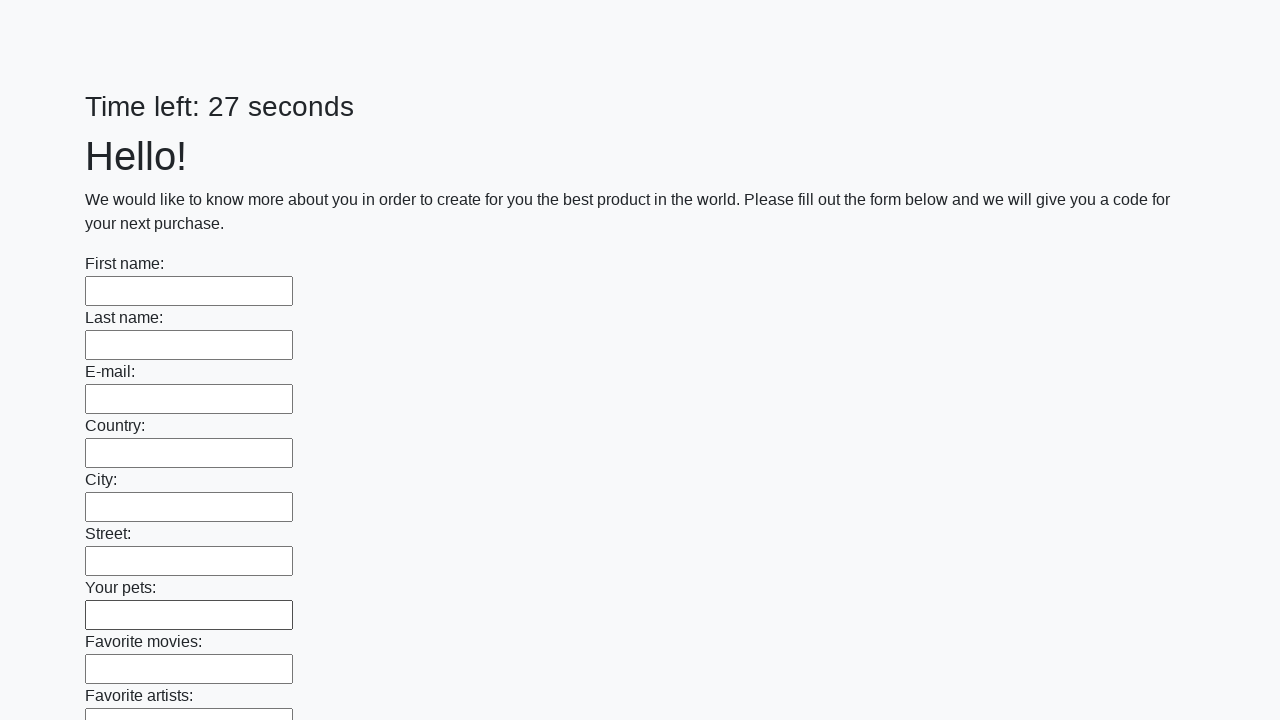